Tests filling a large form by entering the same text into all input fields and then clicking the submit button

Starting URL: http://suninjuly.github.io/huge_form.html

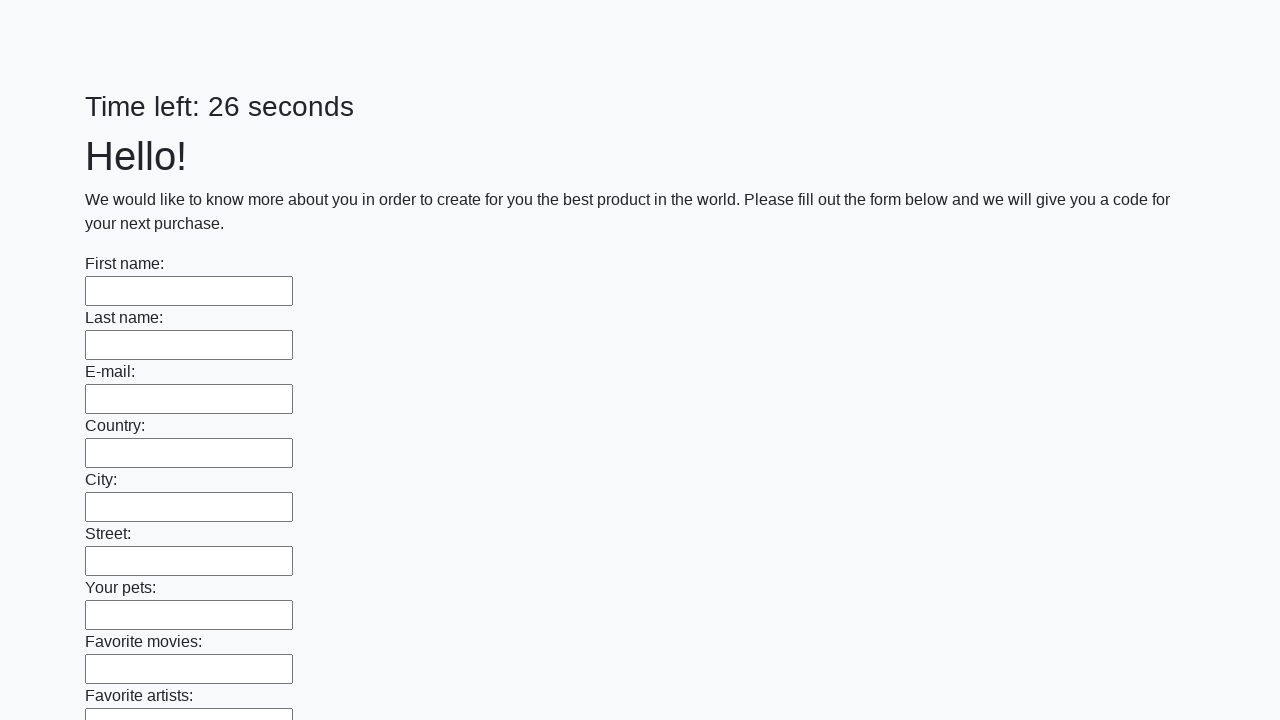

Navigated to huge form test page
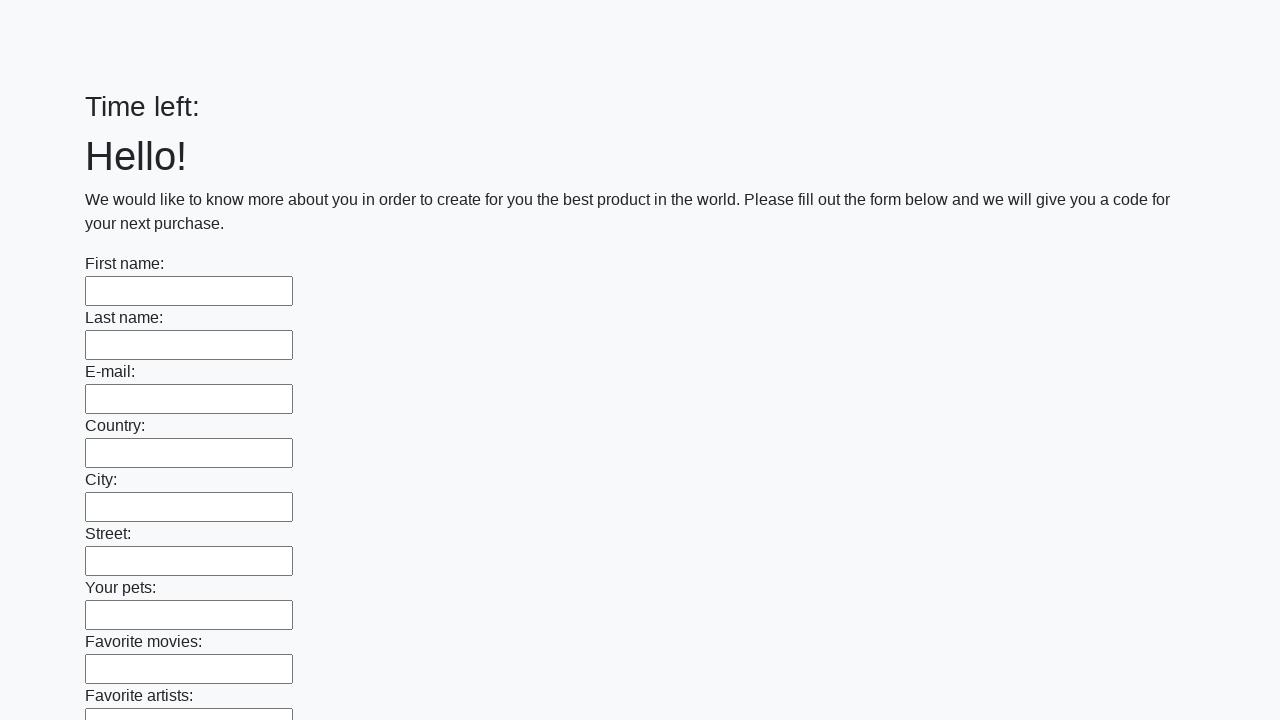

Filled input field with 'Мойответ' on input >> nth=0
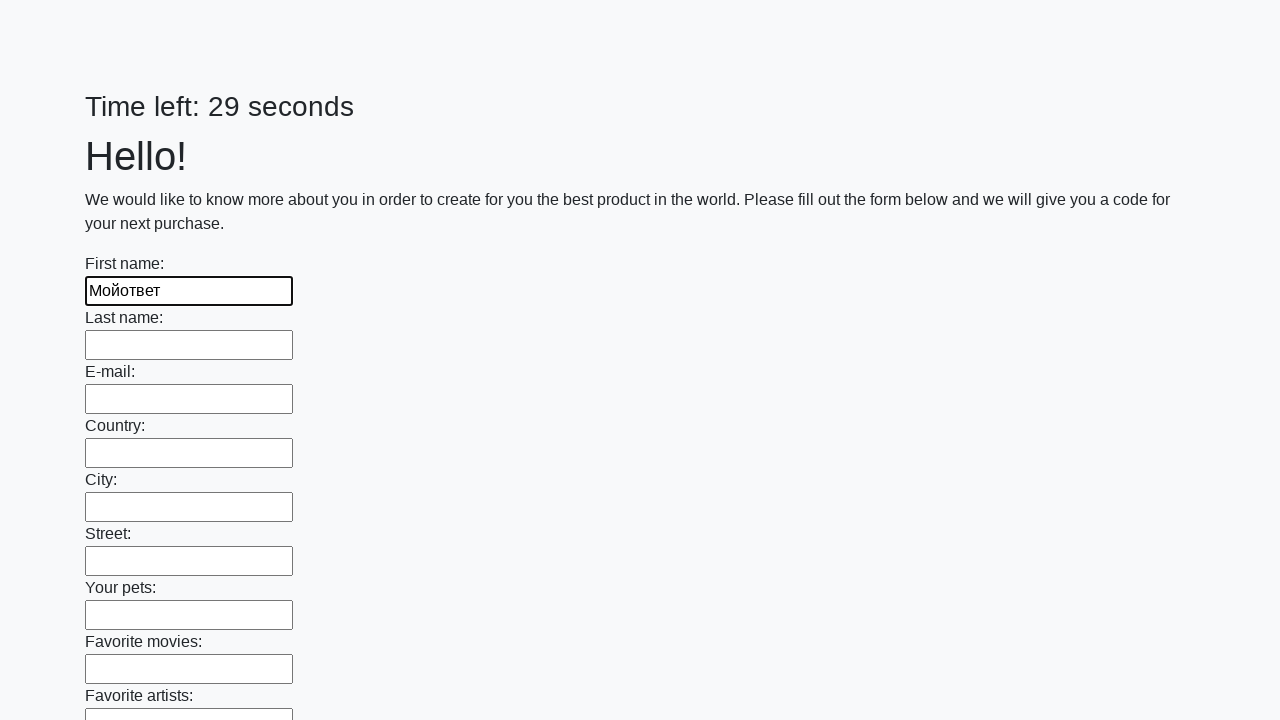

Filled input field with 'Мойответ' on input >> nth=1
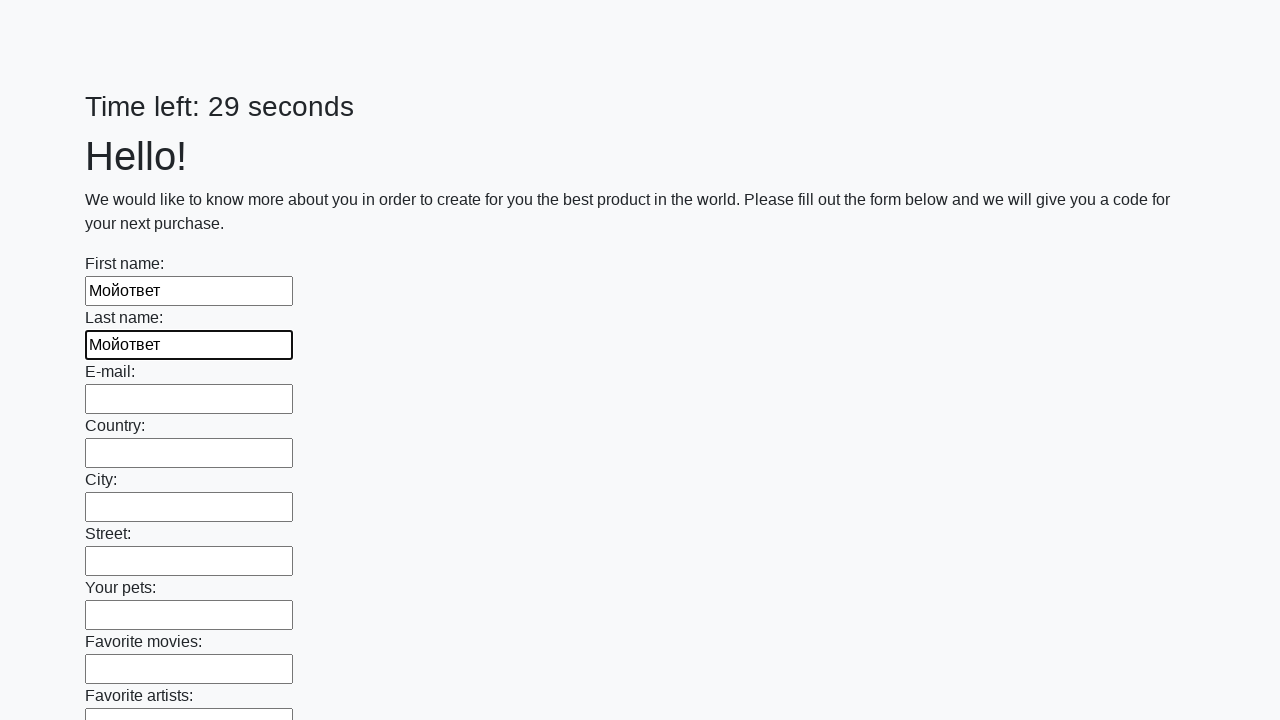

Filled input field with 'Мойответ' on input >> nth=2
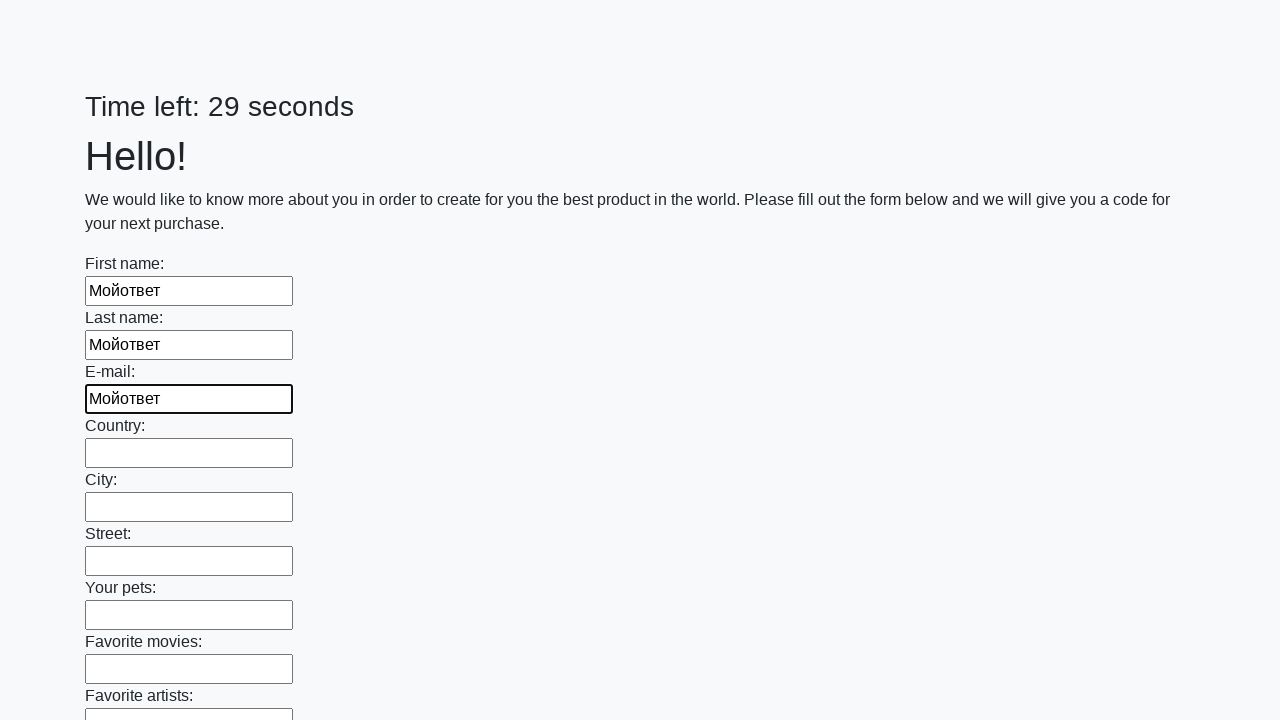

Filled input field with 'Мойответ' on input >> nth=3
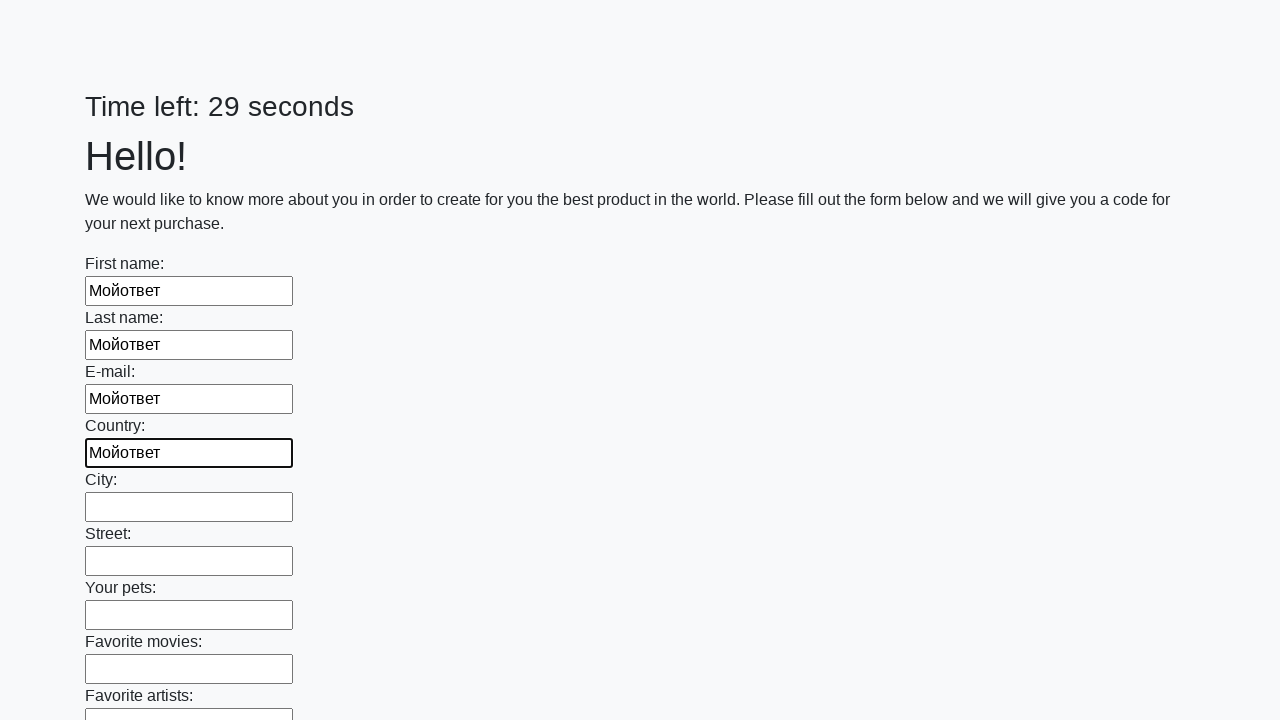

Filled input field with 'Мойответ' on input >> nth=4
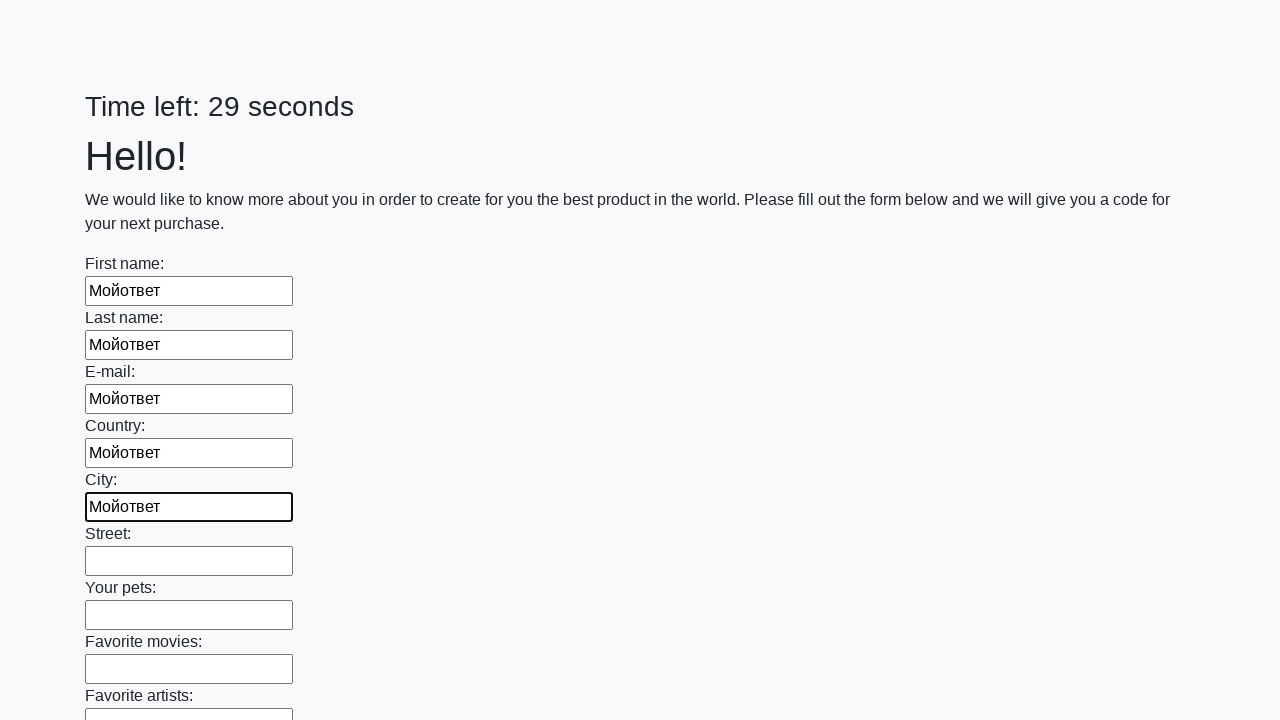

Filled input field with 'Мойответ' on input >> nth=5
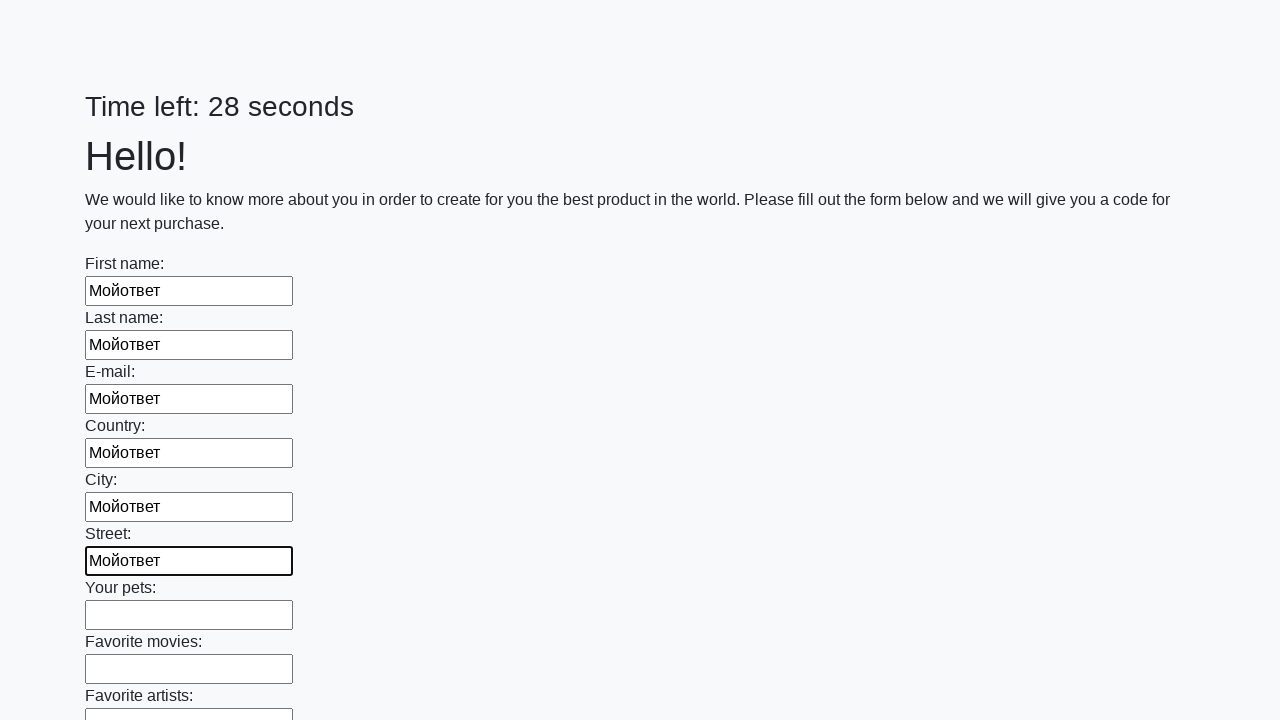

Filled input field with 'Мойответ' on input >> nth=6
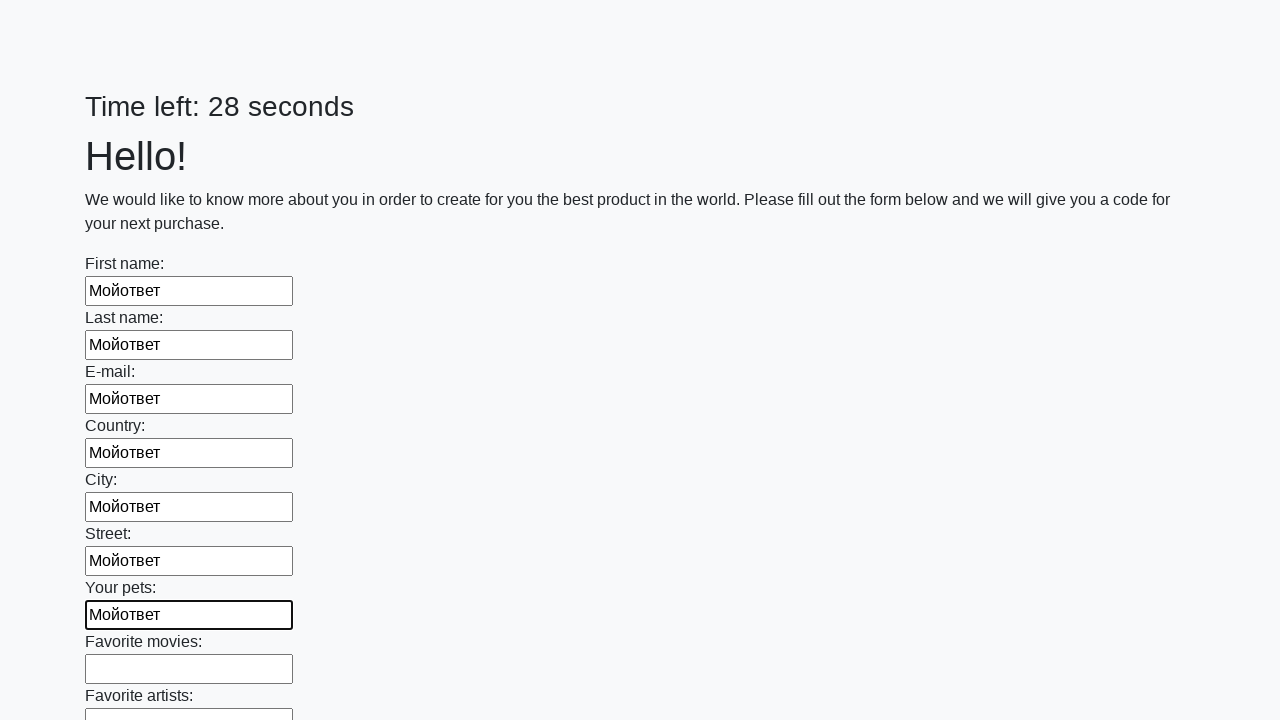

Filled input field with 'Мойответ' on input >> nth=7
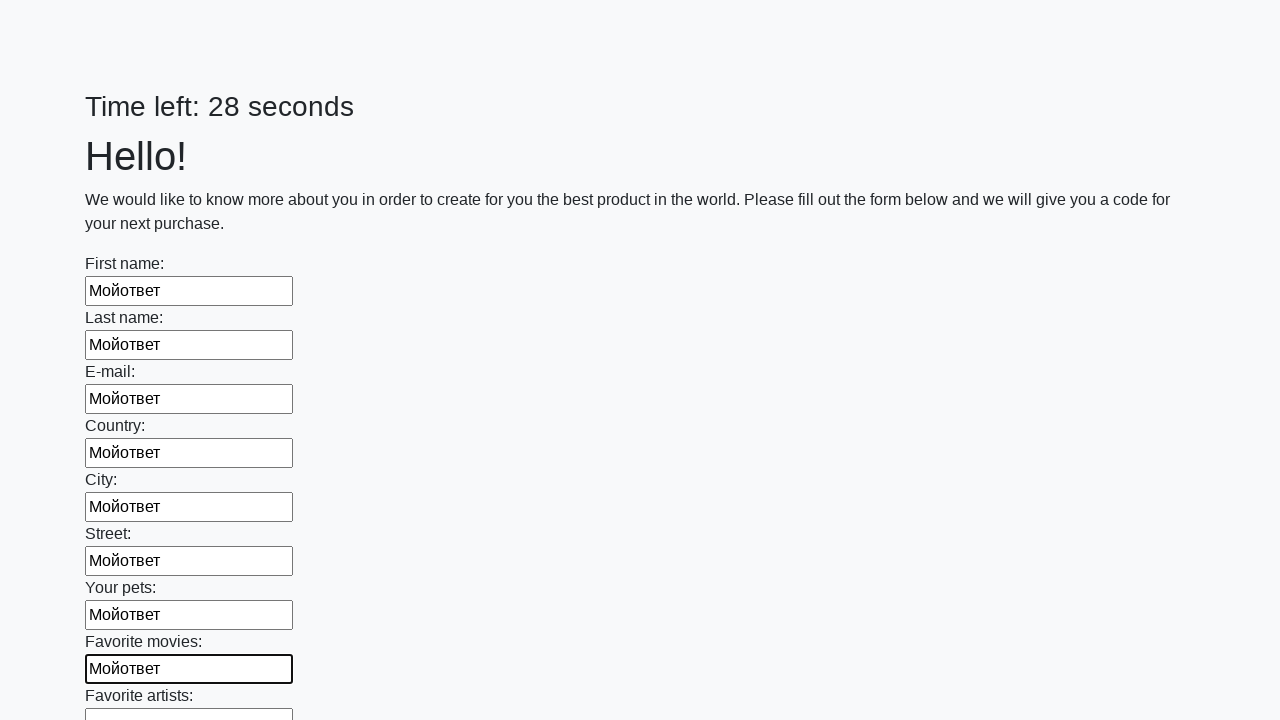

Filled input field with 'Мойответ' on input >> nth=8
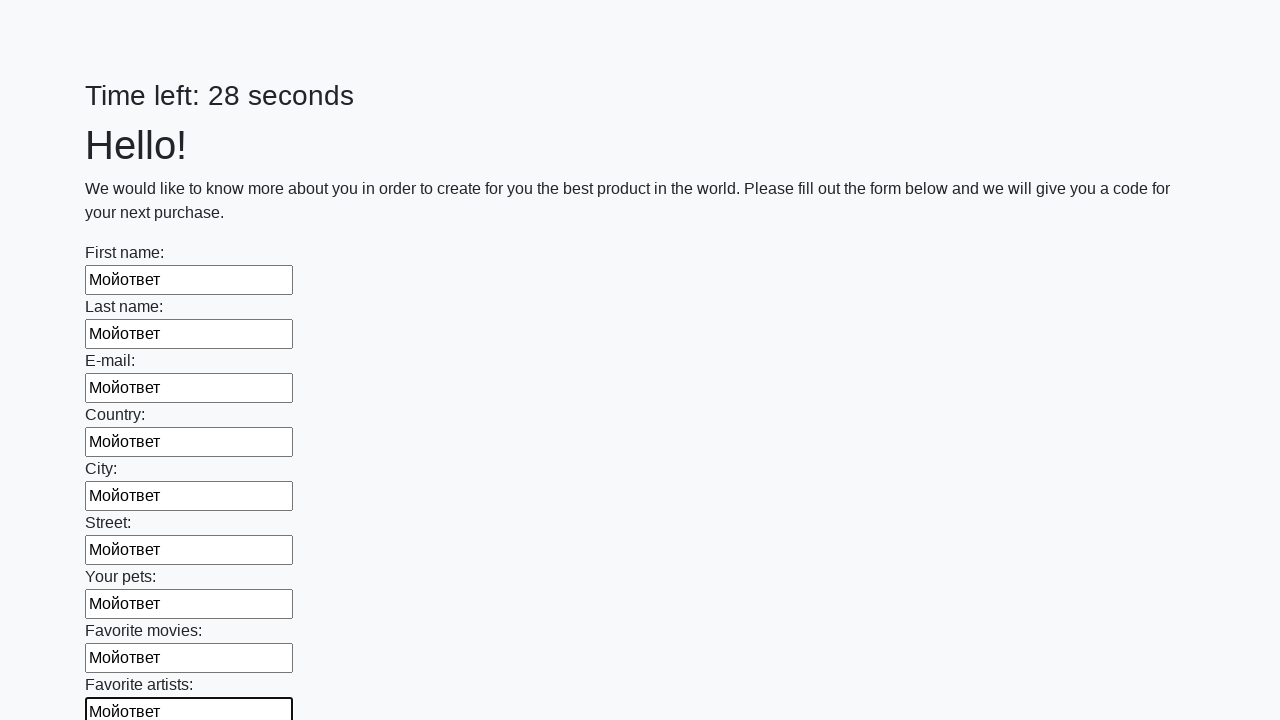

Filled input field with 'Мойответ' on input >> nth=9
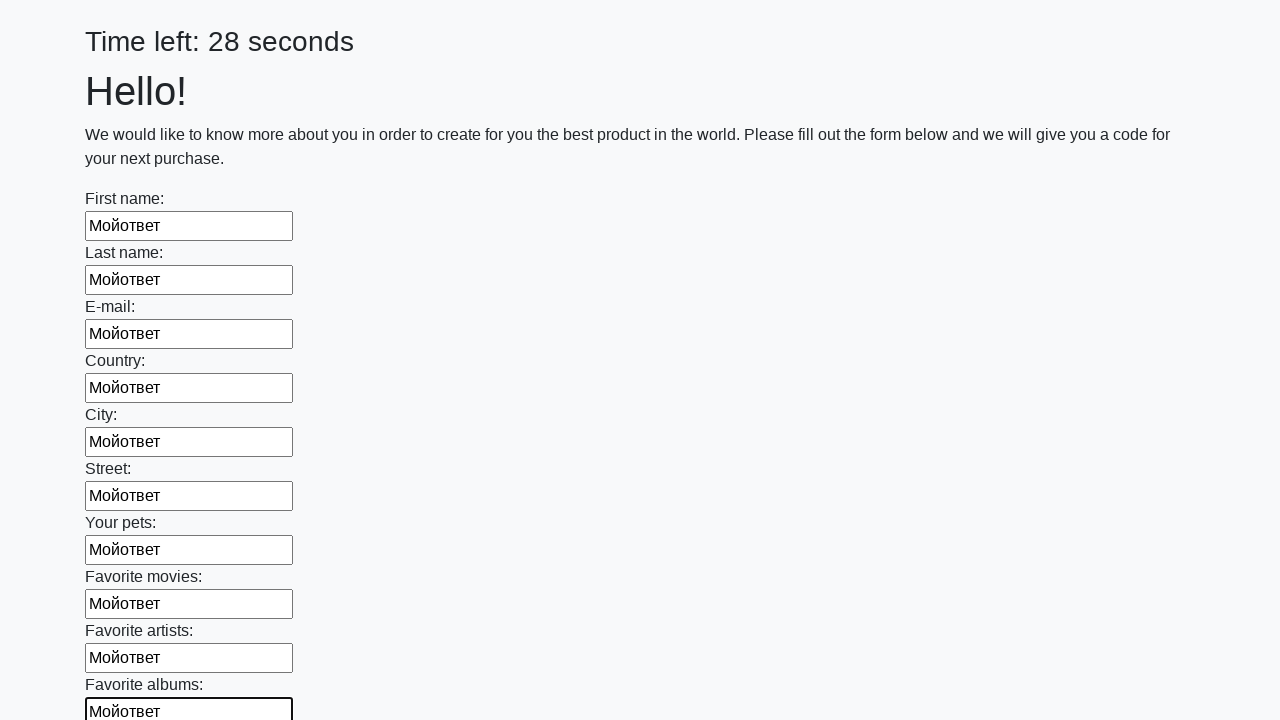

Filled input field with 'Мойответ' on input >> nth=10
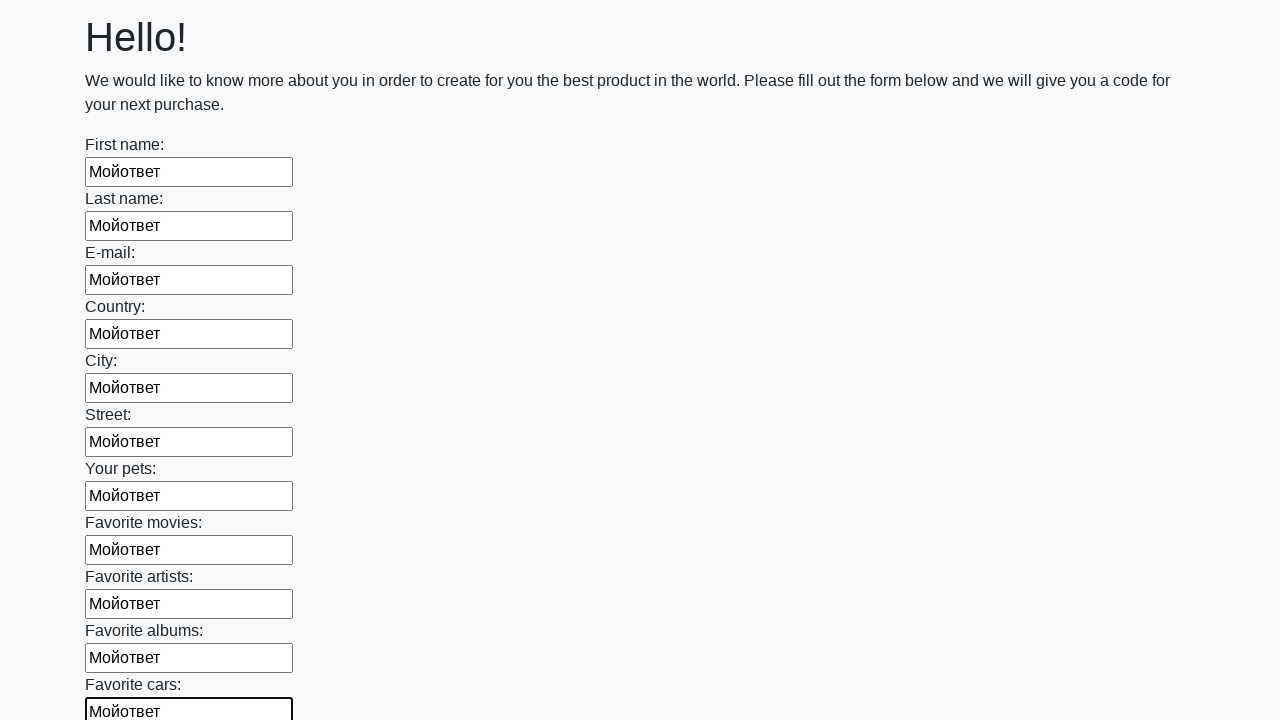

Filled input field with 'Мойответ' on input >> nth=11
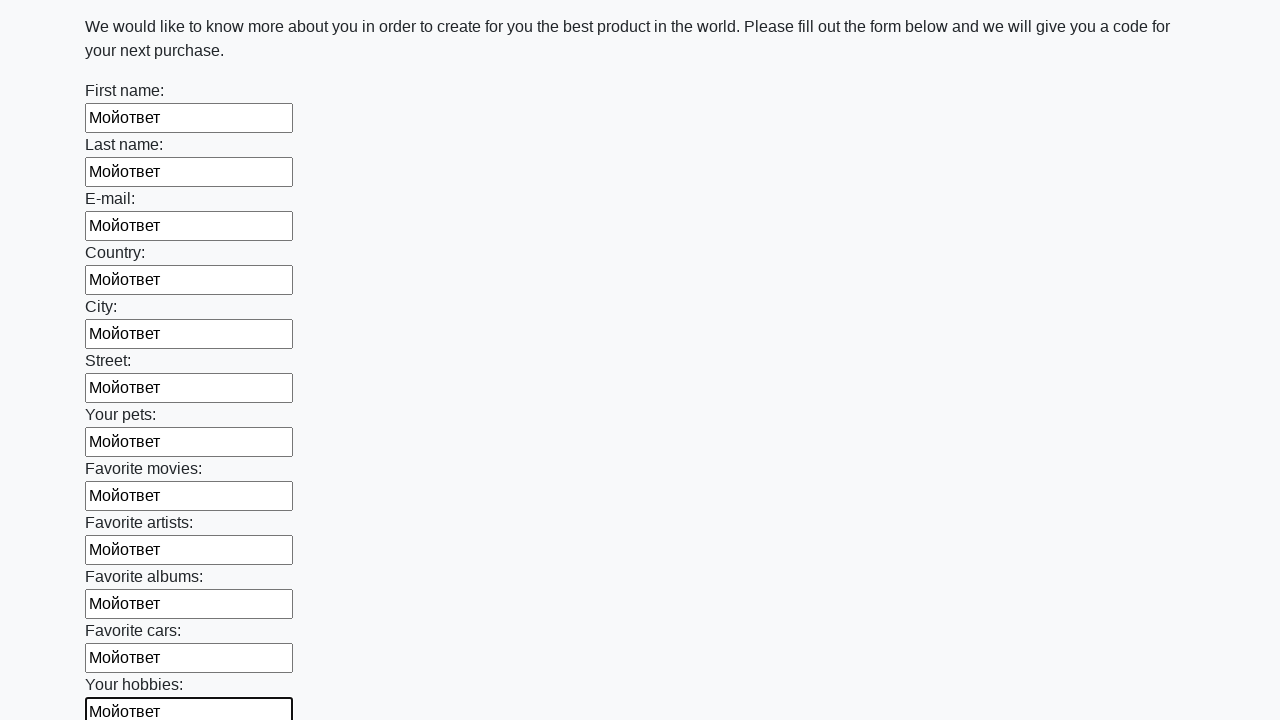

Filled input field with 'Мойответ' on input >> nth=12
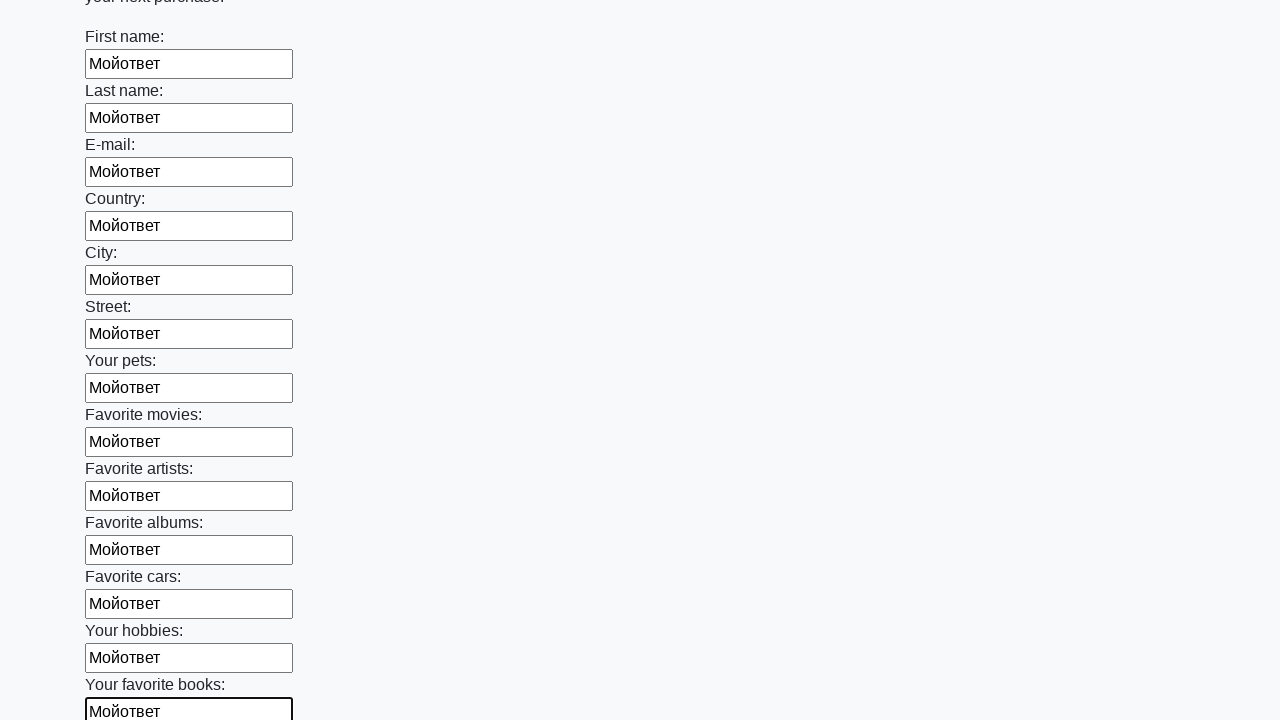

Filled input field with 'Мойответ' on input >> nth=13
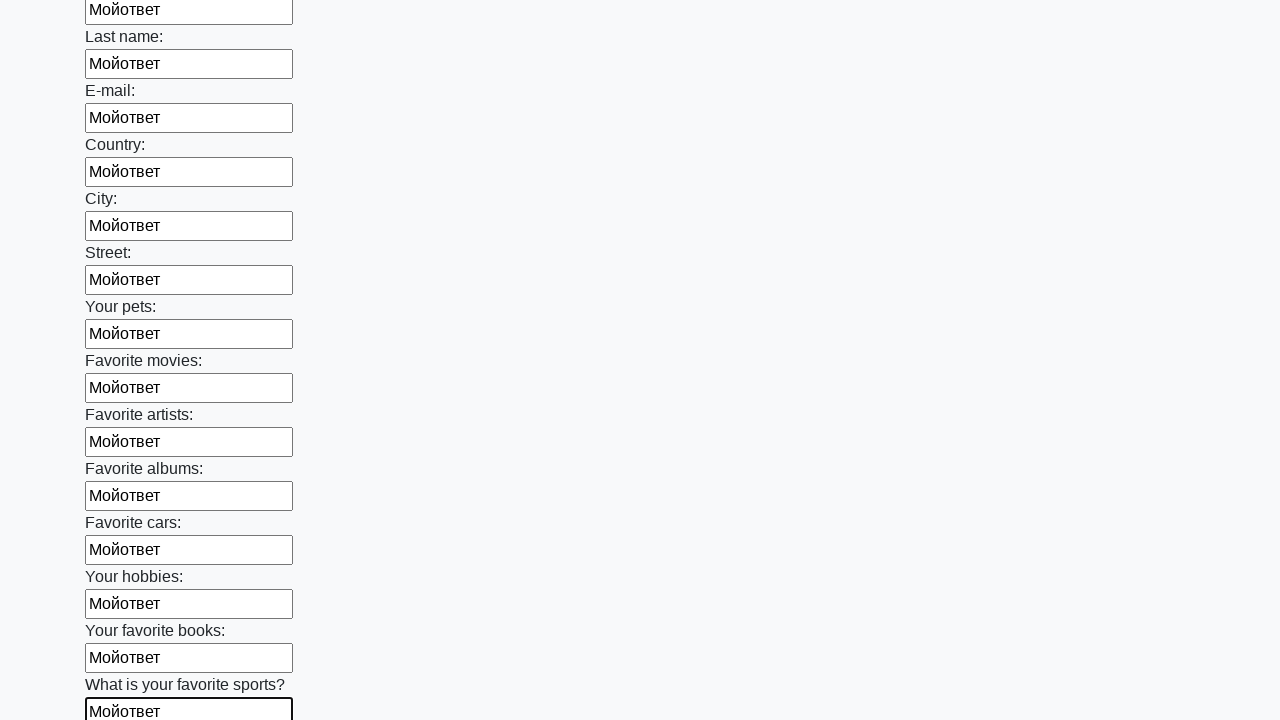

Filled input field with 'Мойответ' on input >> nth=14
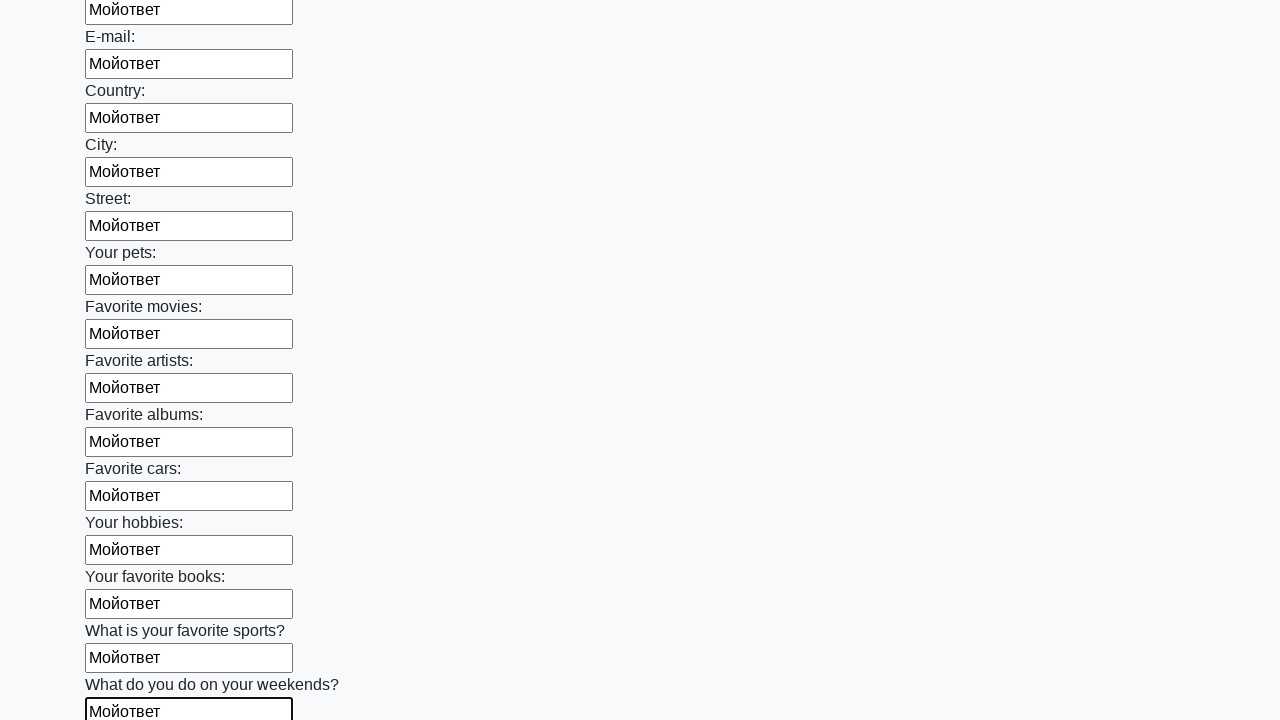

Filled input field with 'Мойответ' on input >> nth=15
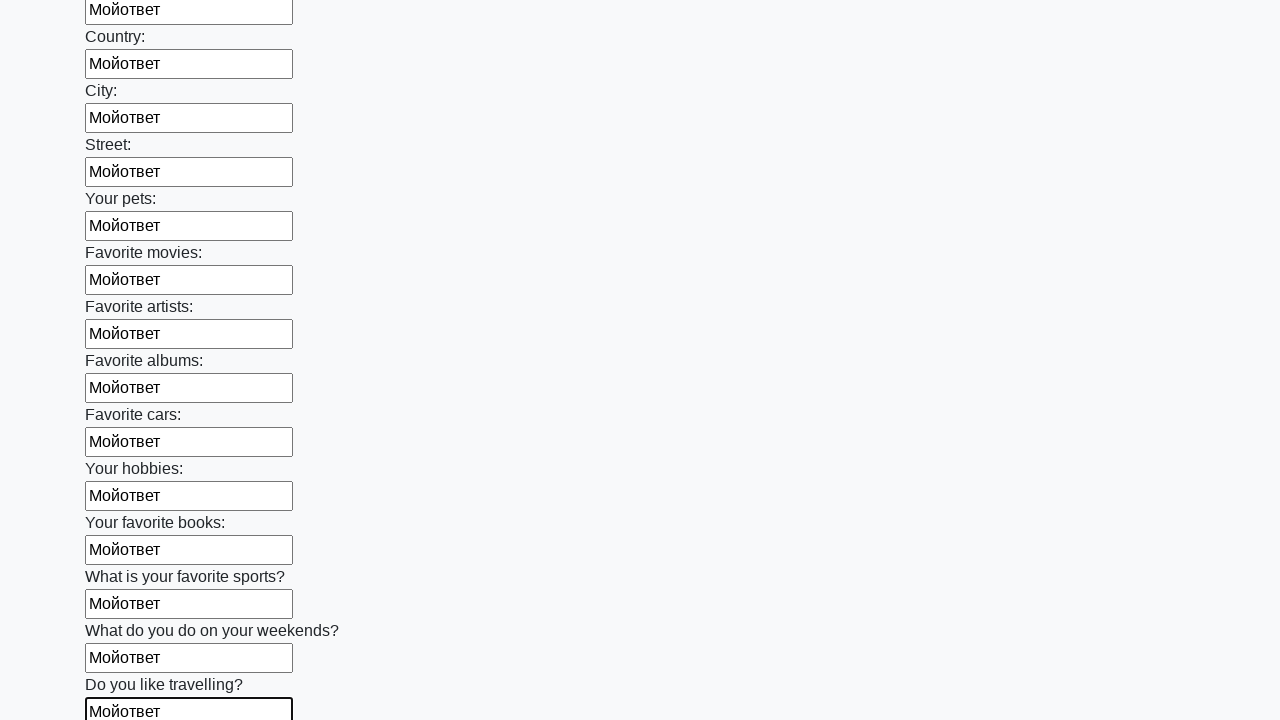

Filled input field with 'Мойответ' on input >> nth=16
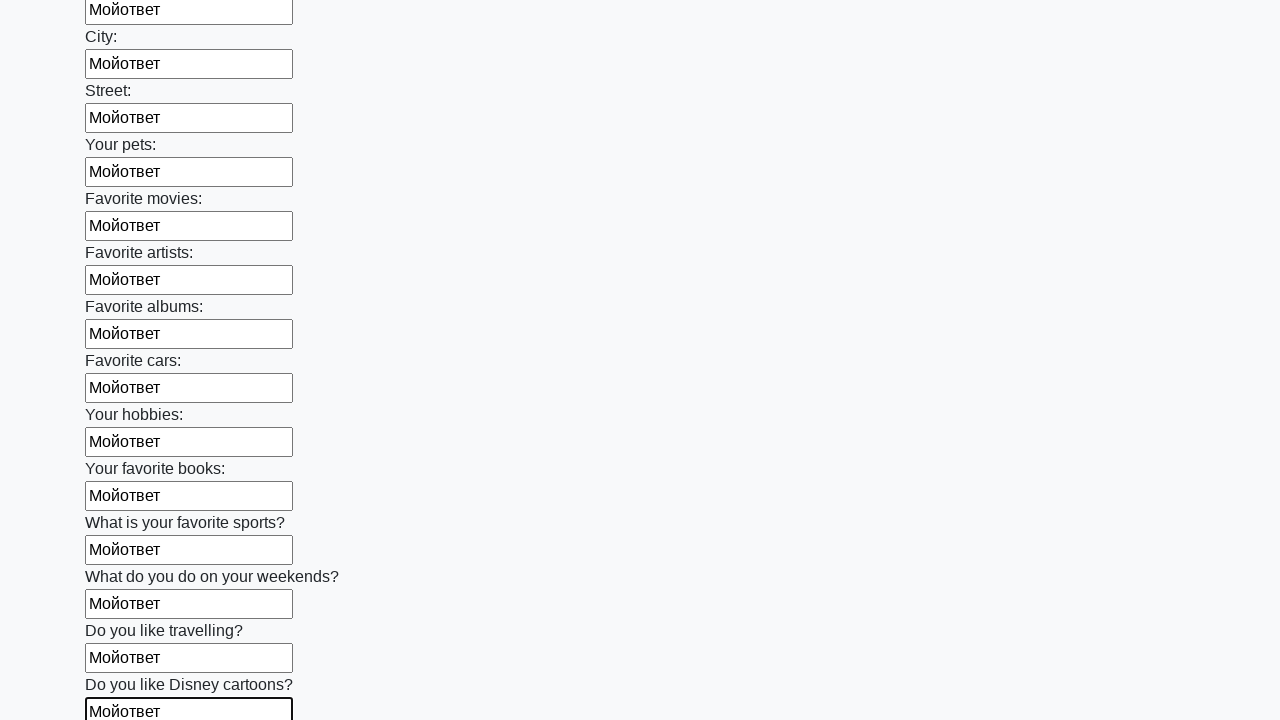

Filled input field with 'Мойответ' on input >> nth=17
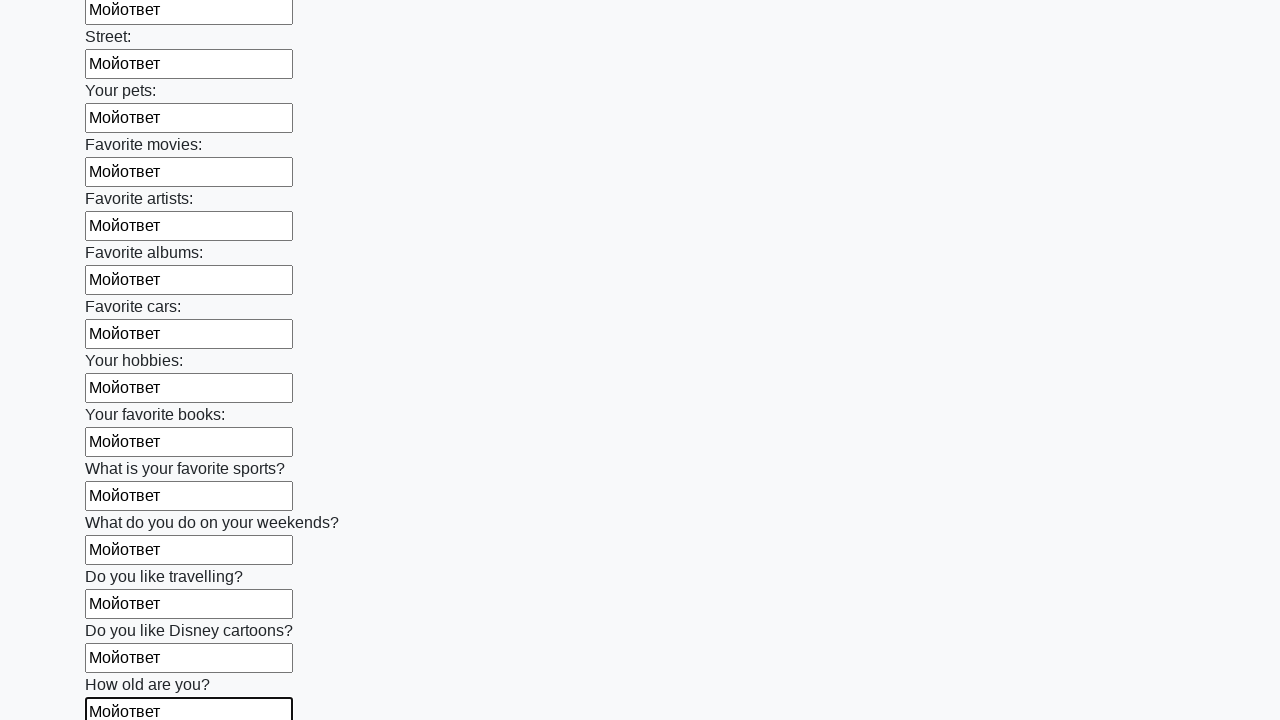

Filled input field with 'Мойответ' on input >> nth=18
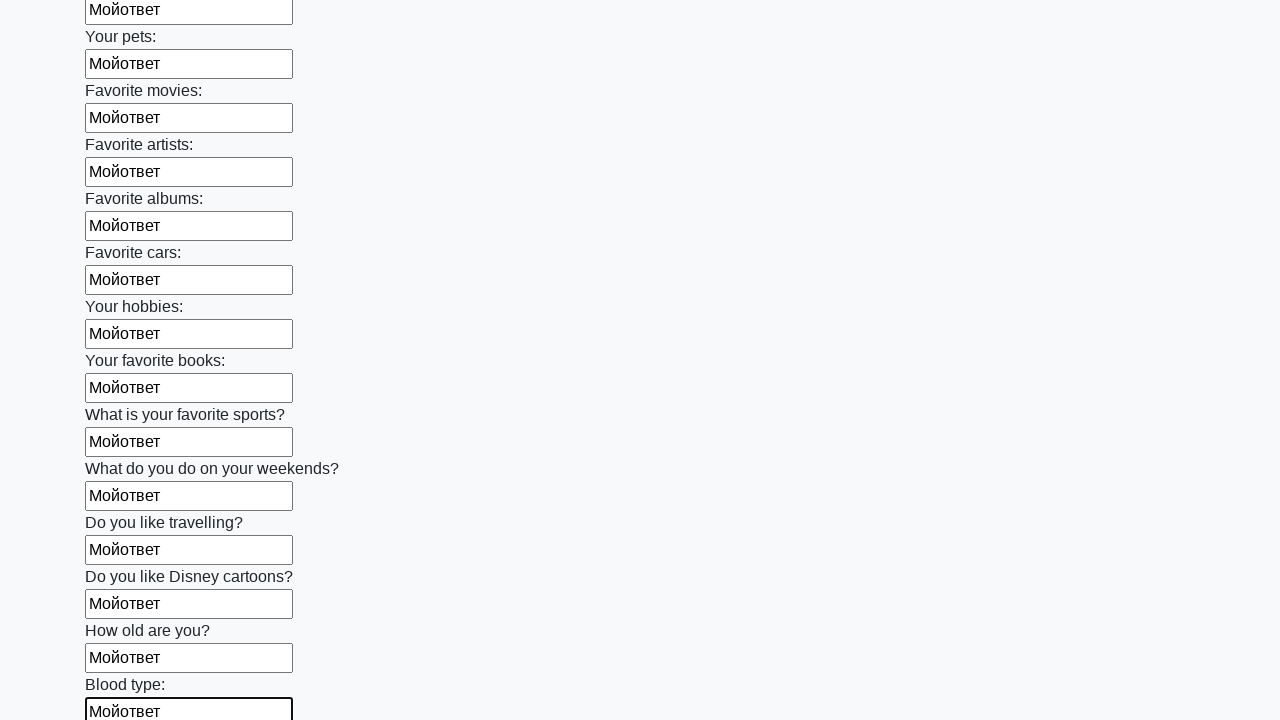

Filled input field with 'Мойответ' on input >> nth=19
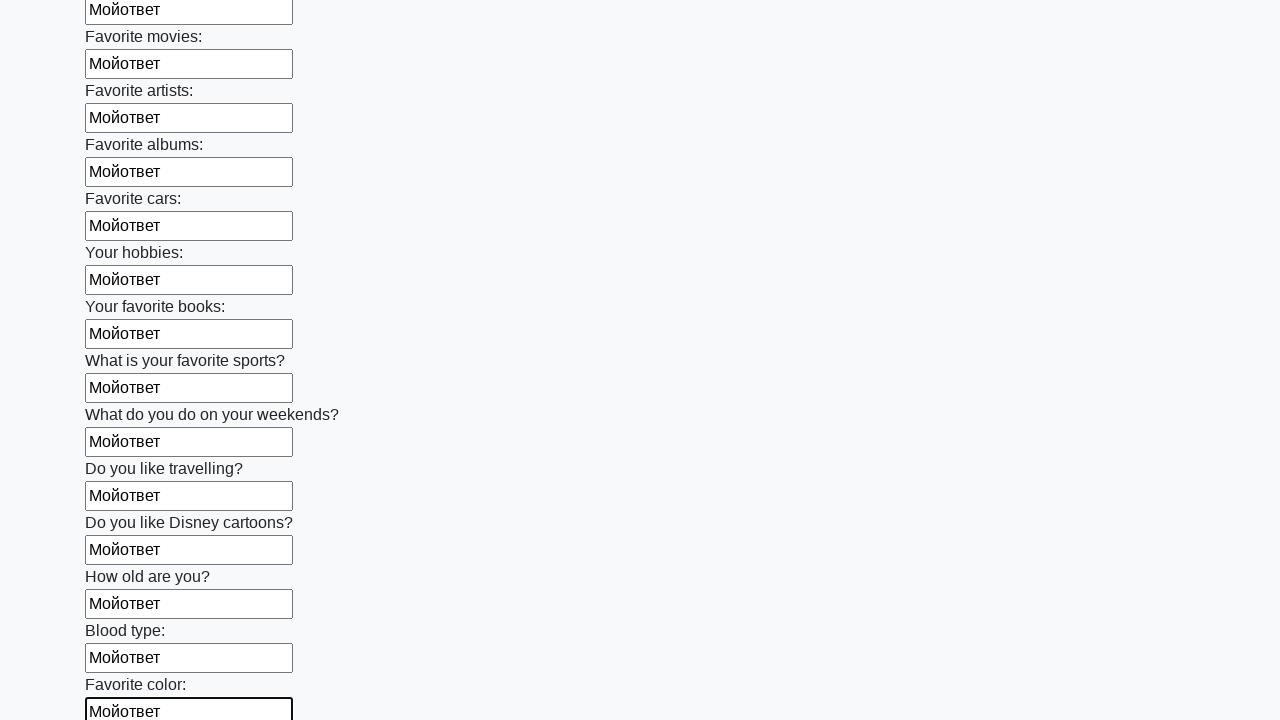

Filled input field with 'Мойответ' on input >> nth=20
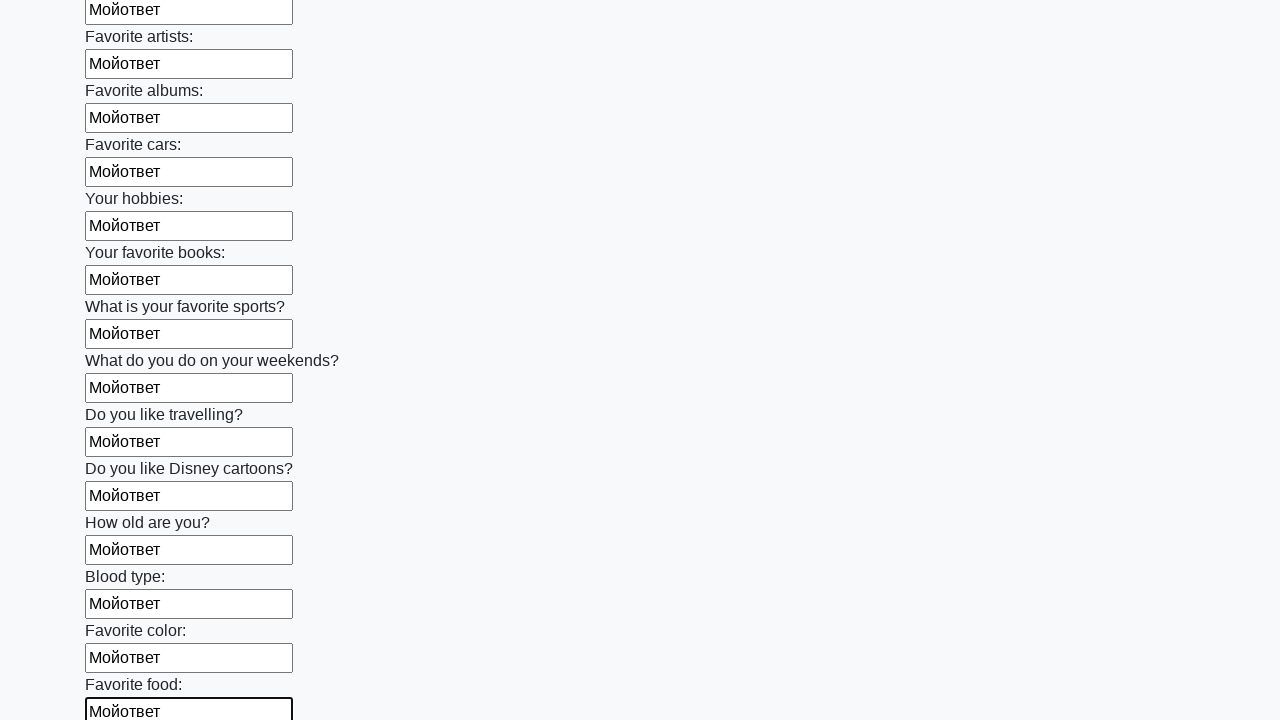

Filled input field with 'Мойответ' on input >> nth=21
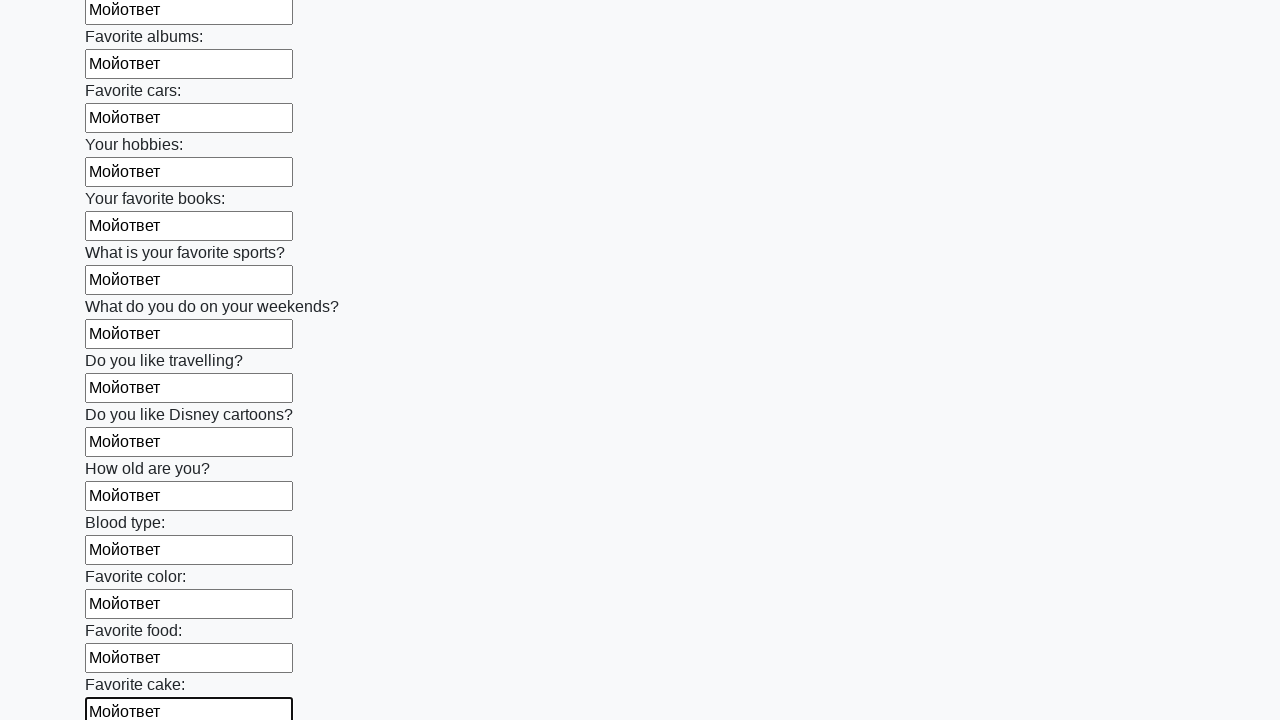

Filled input field with 'Мойответ' on input >> nth=22
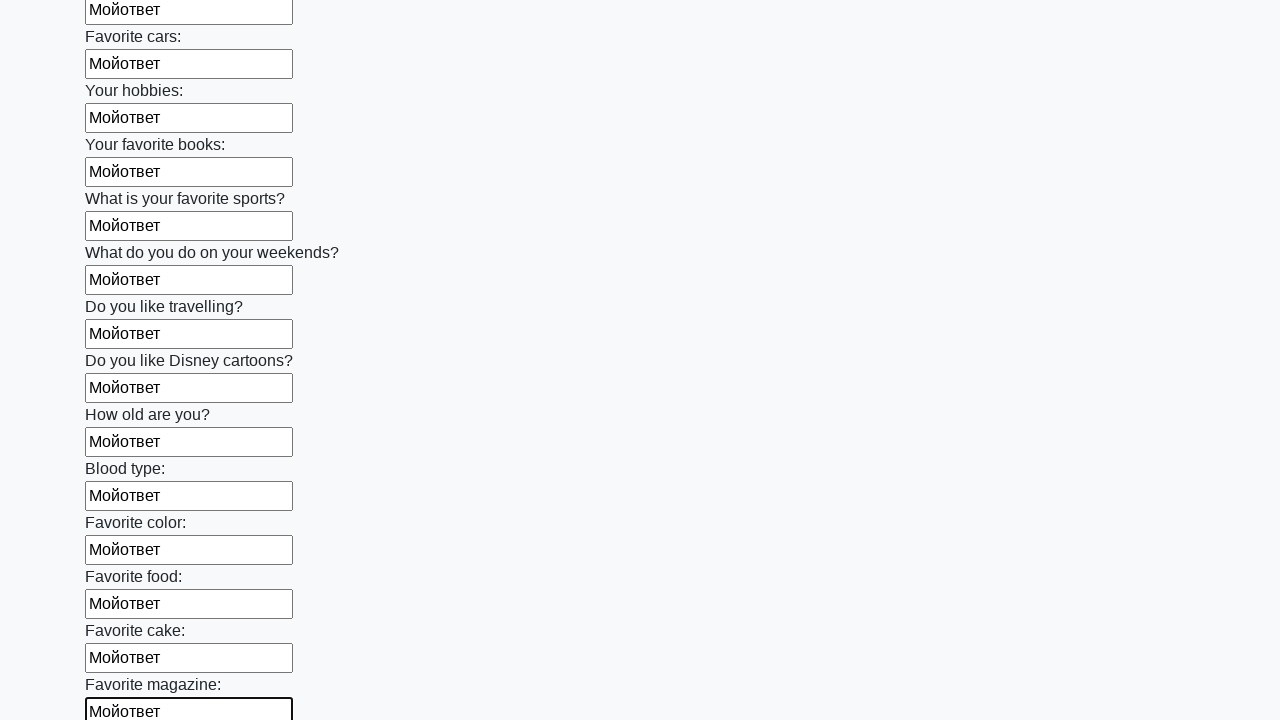

Filled input field with 'Мойответ' on input >> nth=23
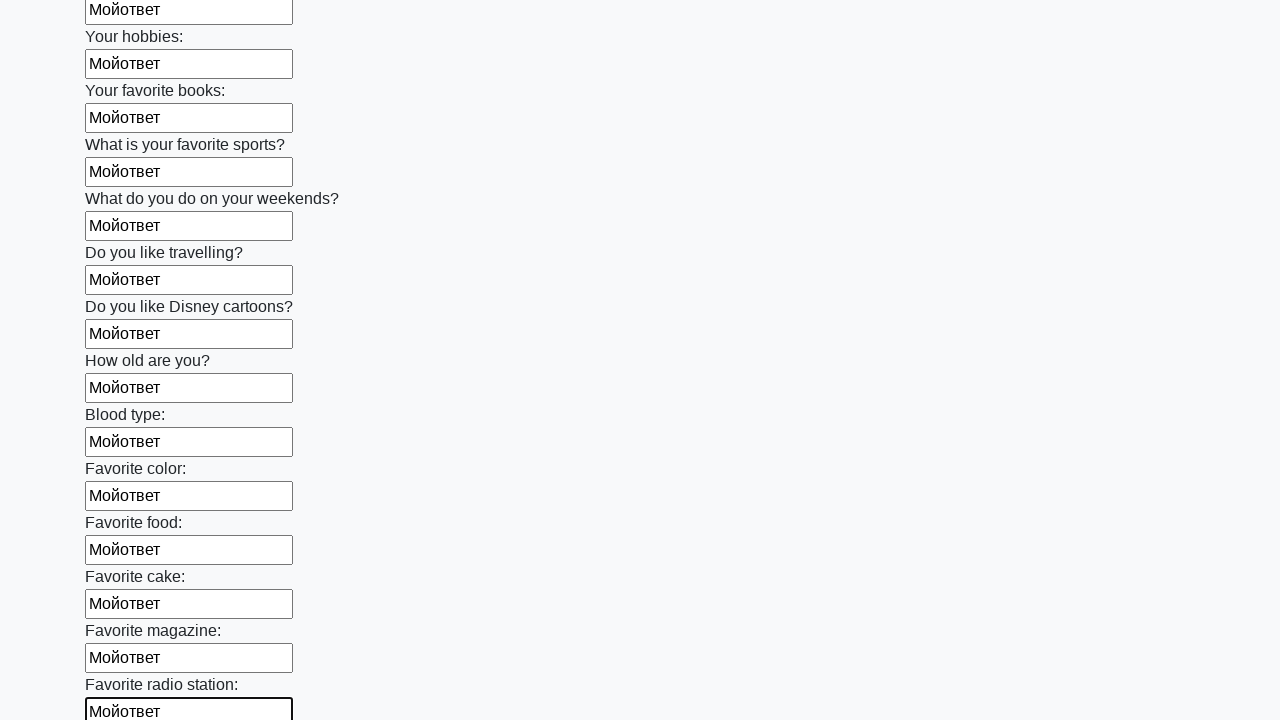

Filled input field with 'Мойответ' on input >> nth=24
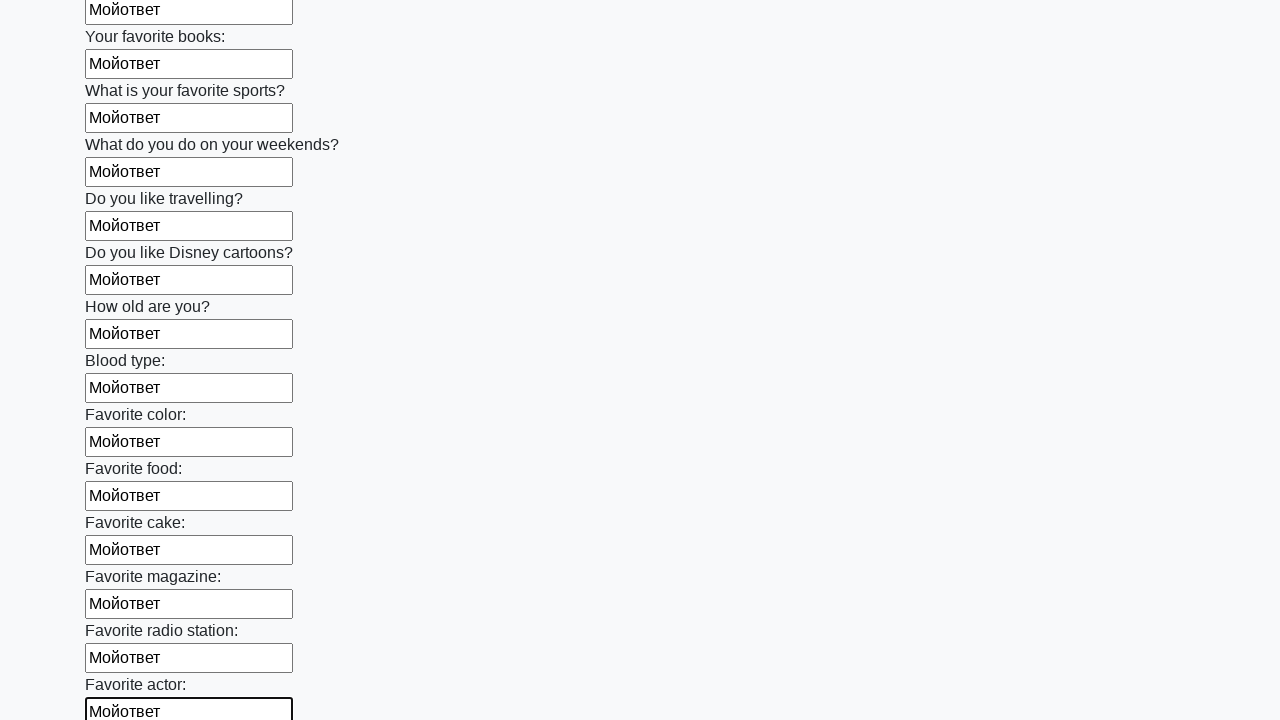

Filled input field with 'Мойответ' on input >> nth=25
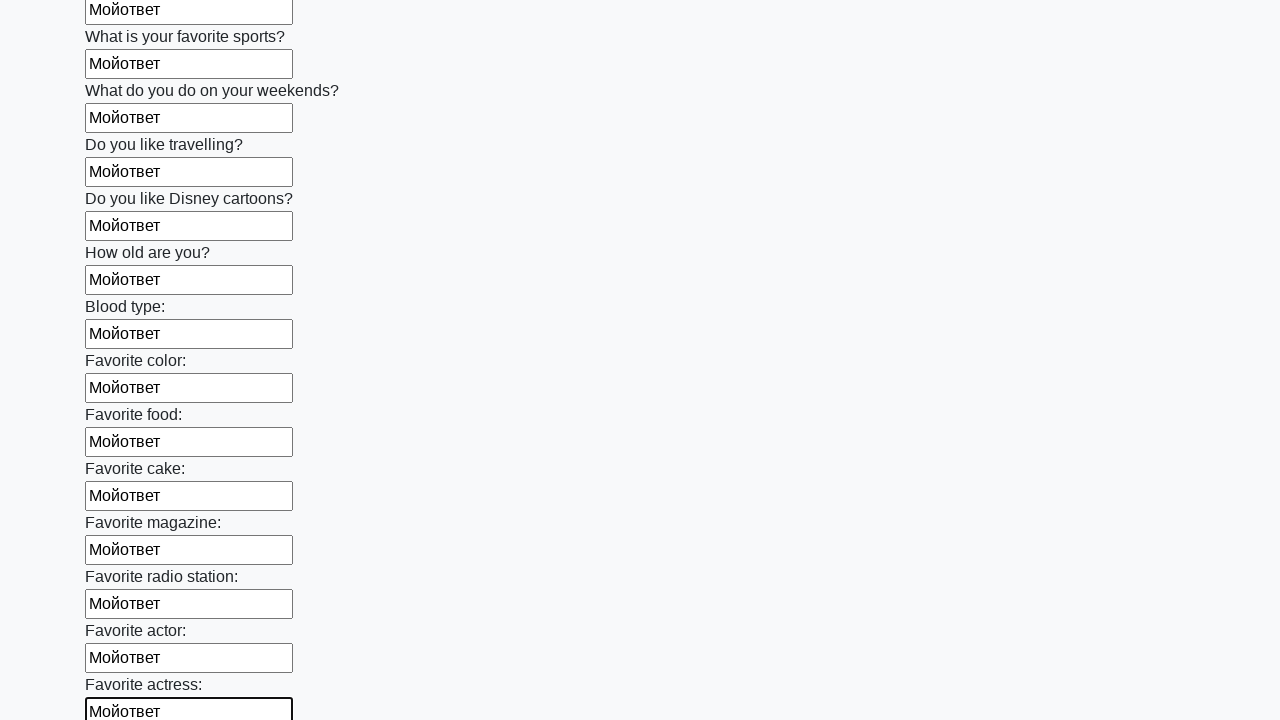

Filled input field with 'Мойответ' on input >> nth=26
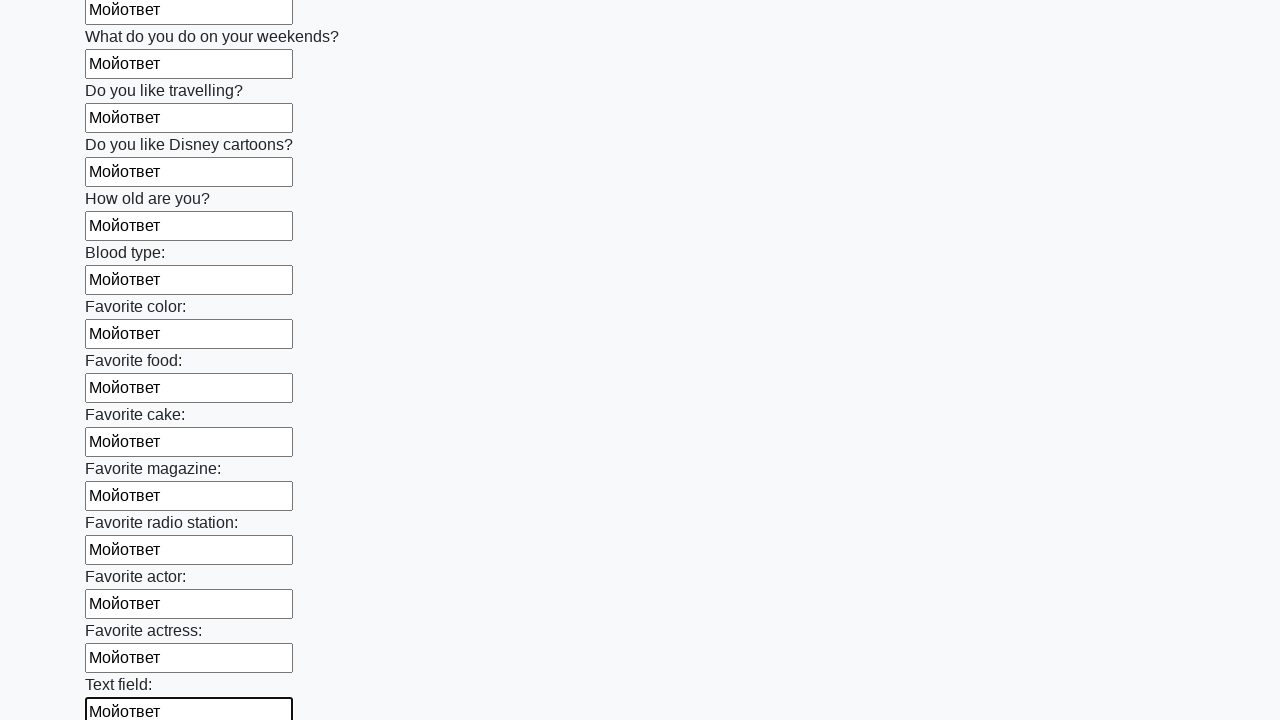

Filled input field with 'Мойответ' on input >> nth=27
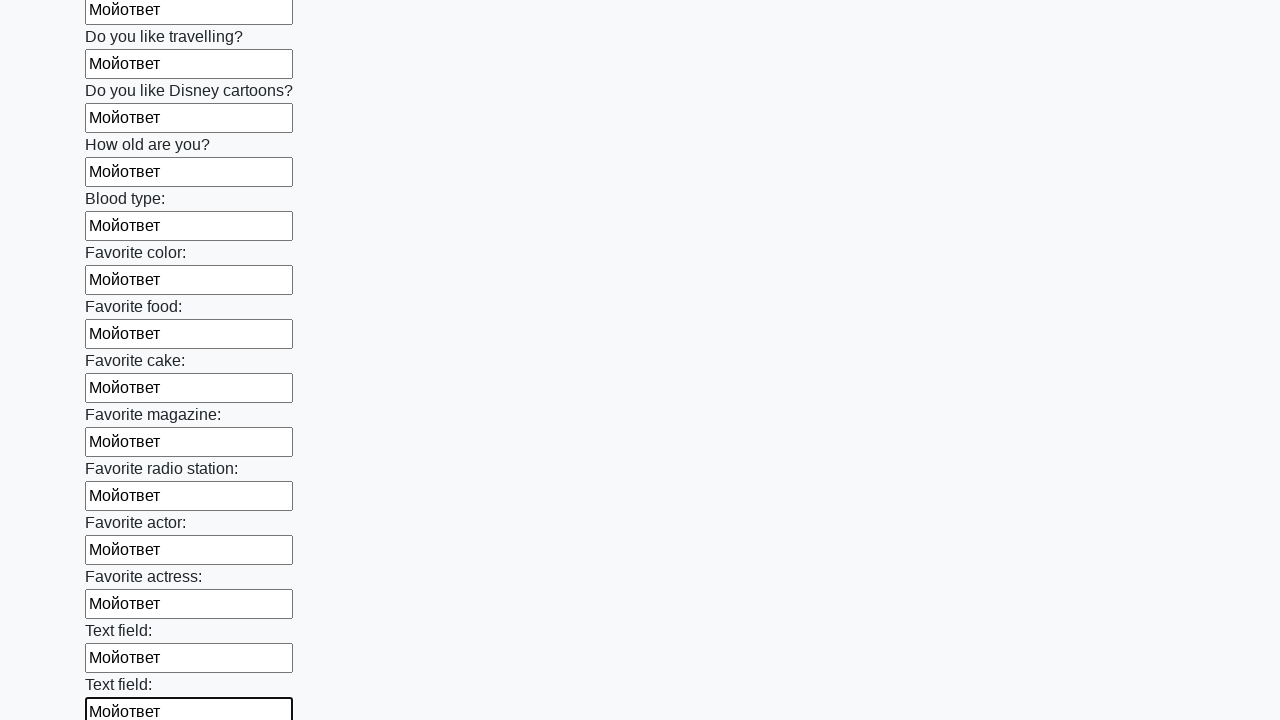

Filled input field with 'Мойответ' on input >> nth=28
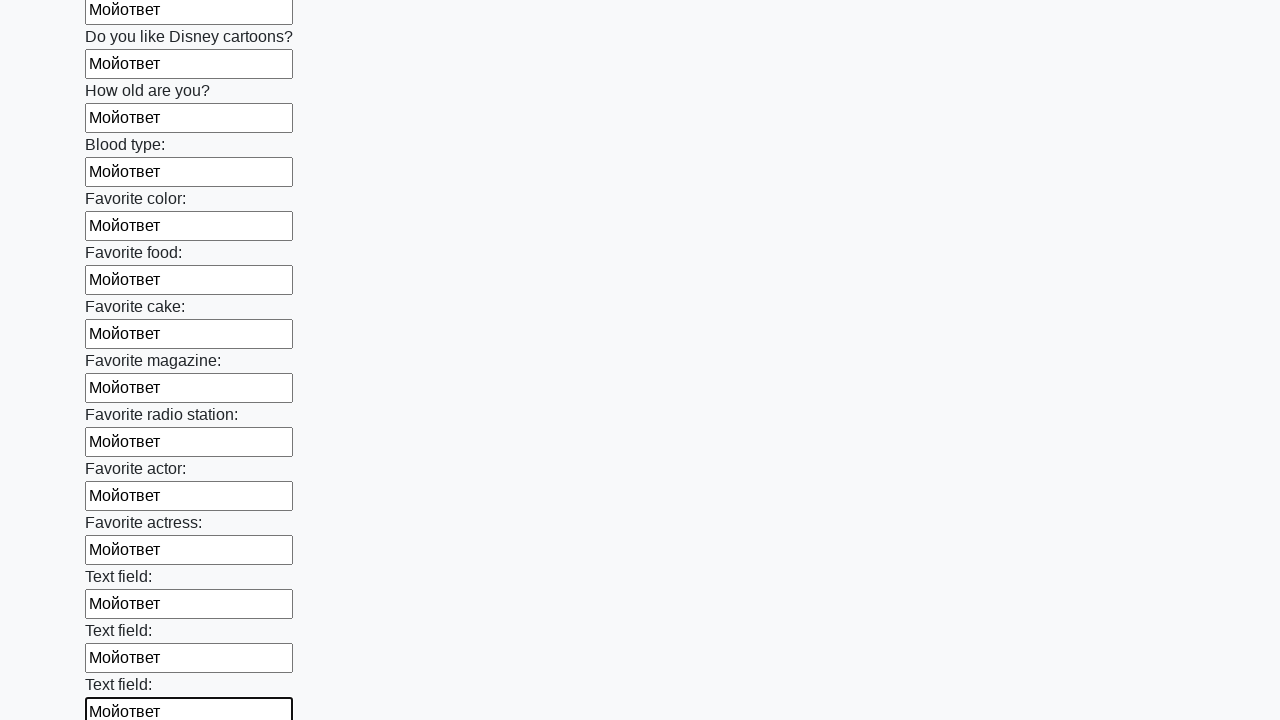

Filled input field with 'Мойответ' on input >> nth=29
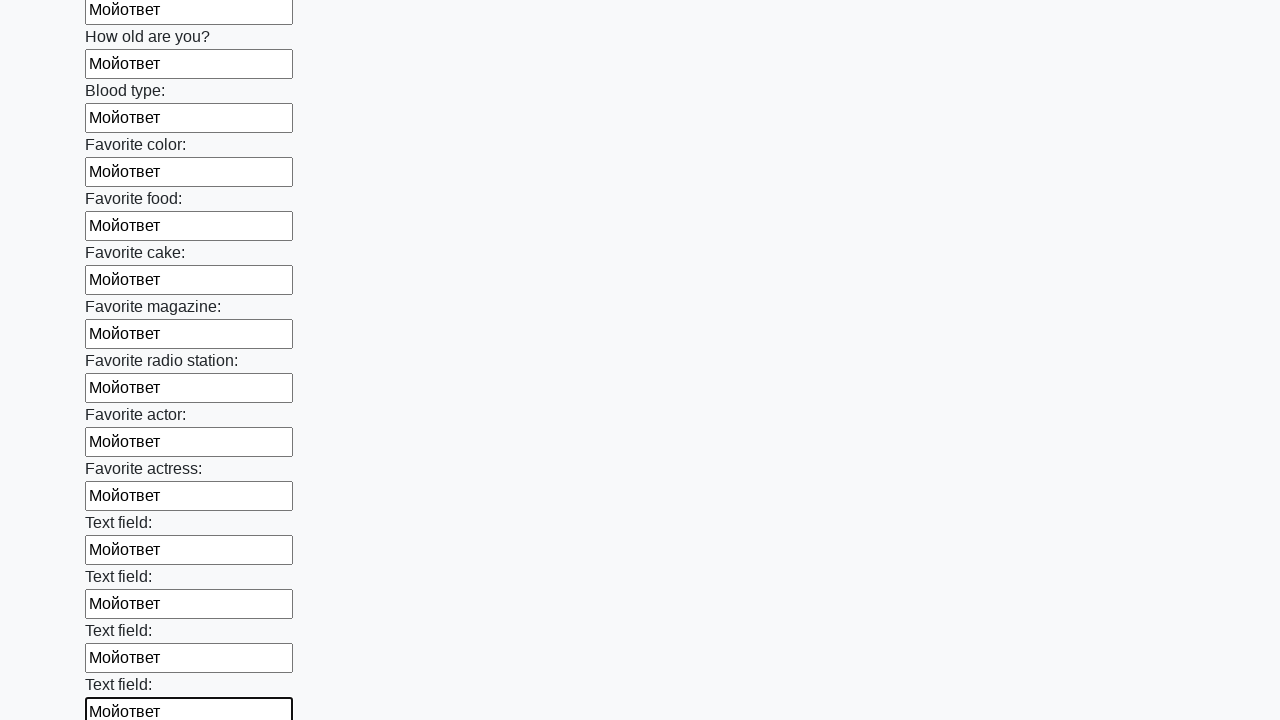

Filled input field with 'Мойответ' on input >> nth=30
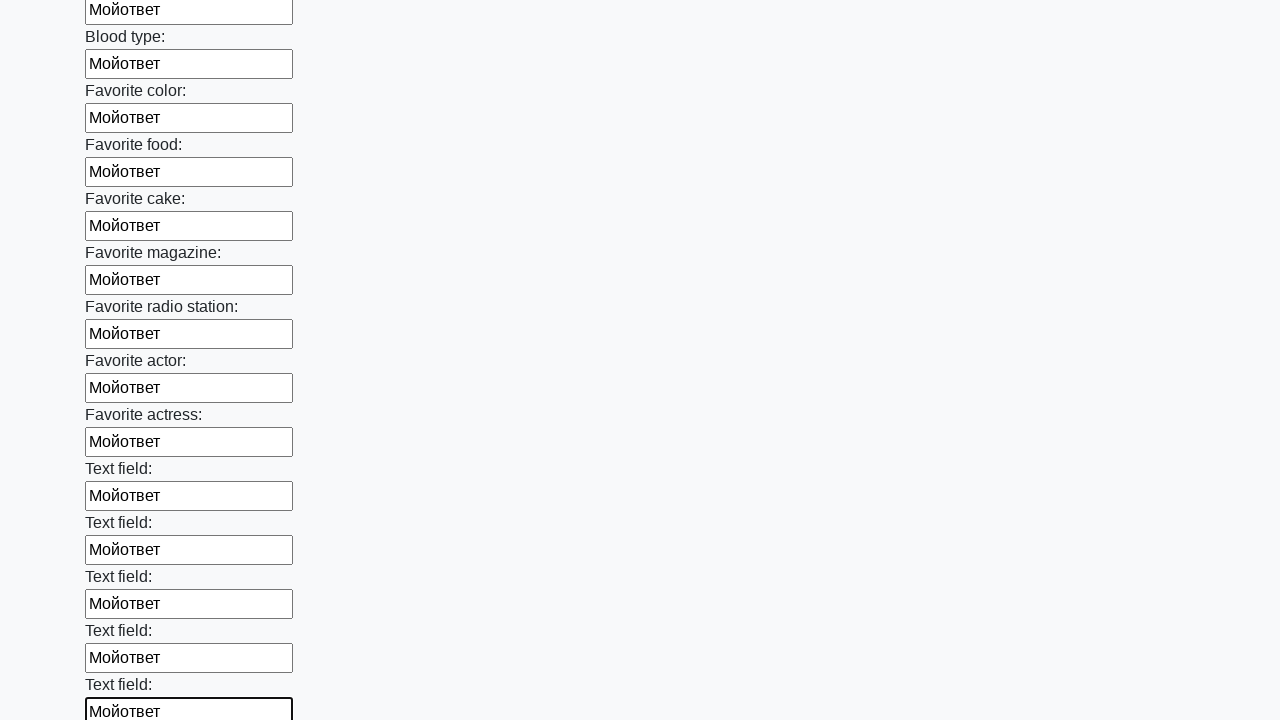

Filled input field with 'Мойответ' on input >> nth=31
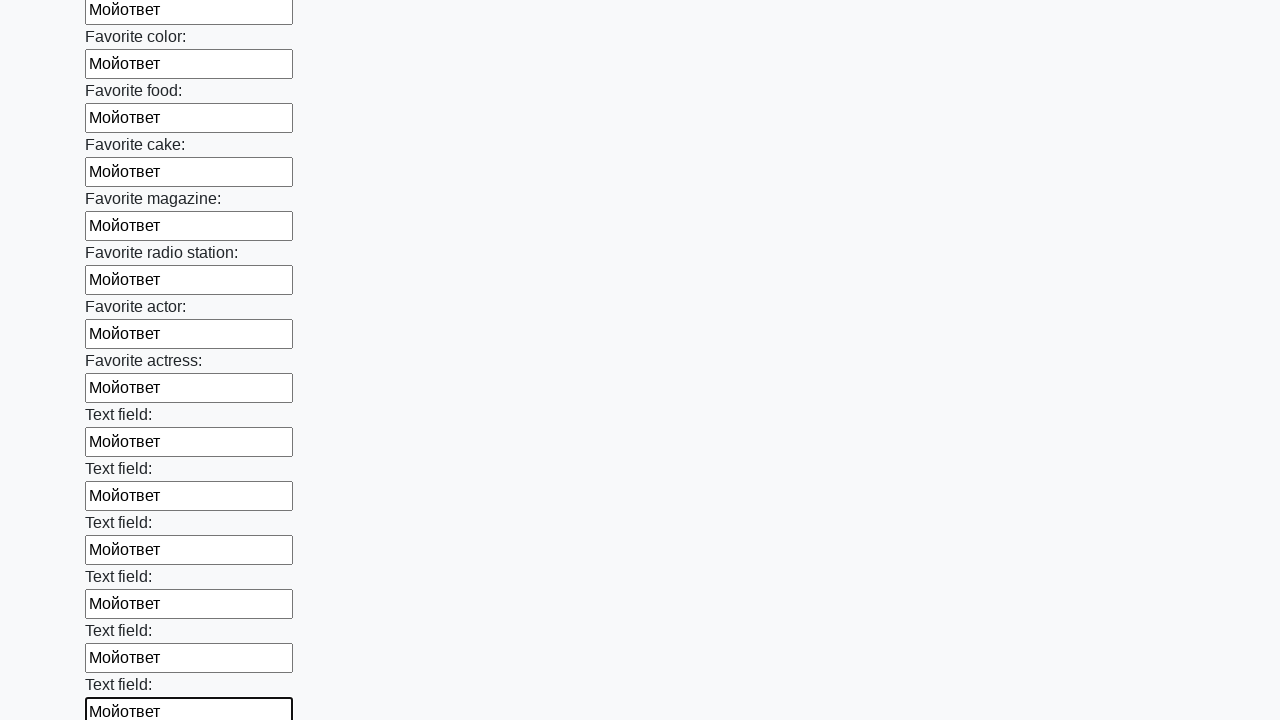

Filled input field with 'Мойответ' on input >> nth=32
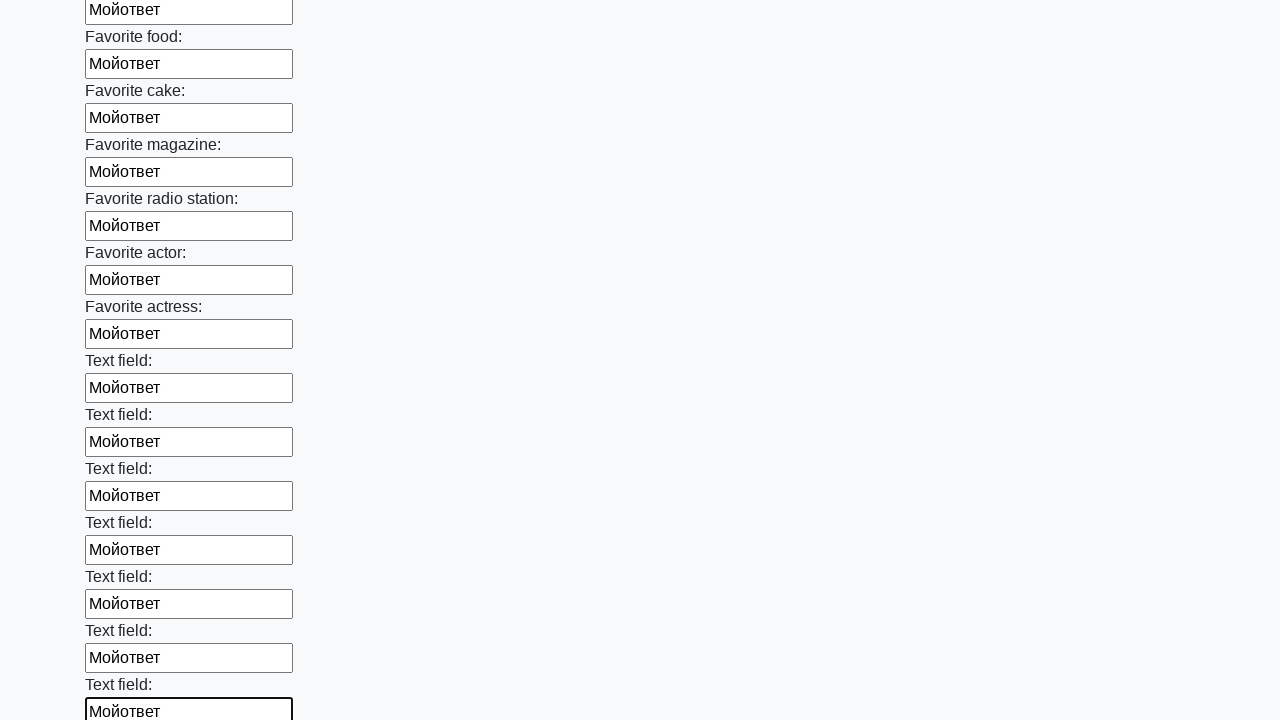

Filled input field with 'Мойответ' on input >> nth=33
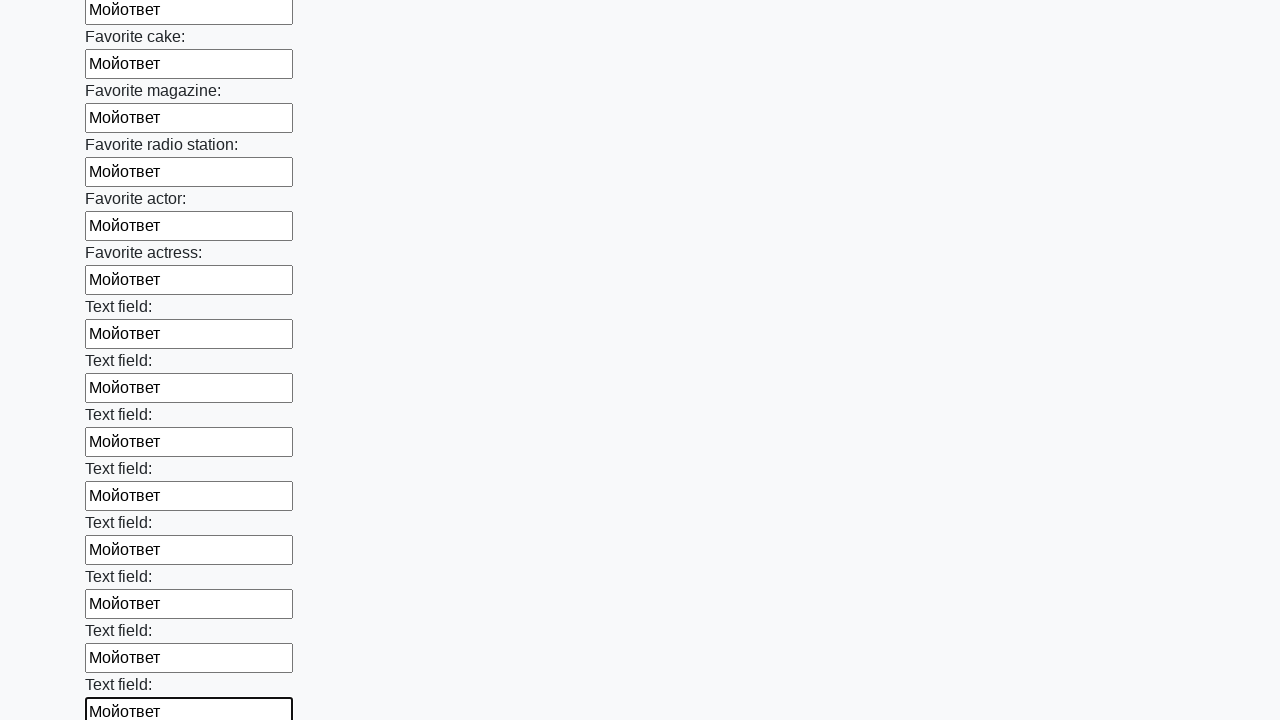

Filled input field with 'Мойответ' on input >> nth=34
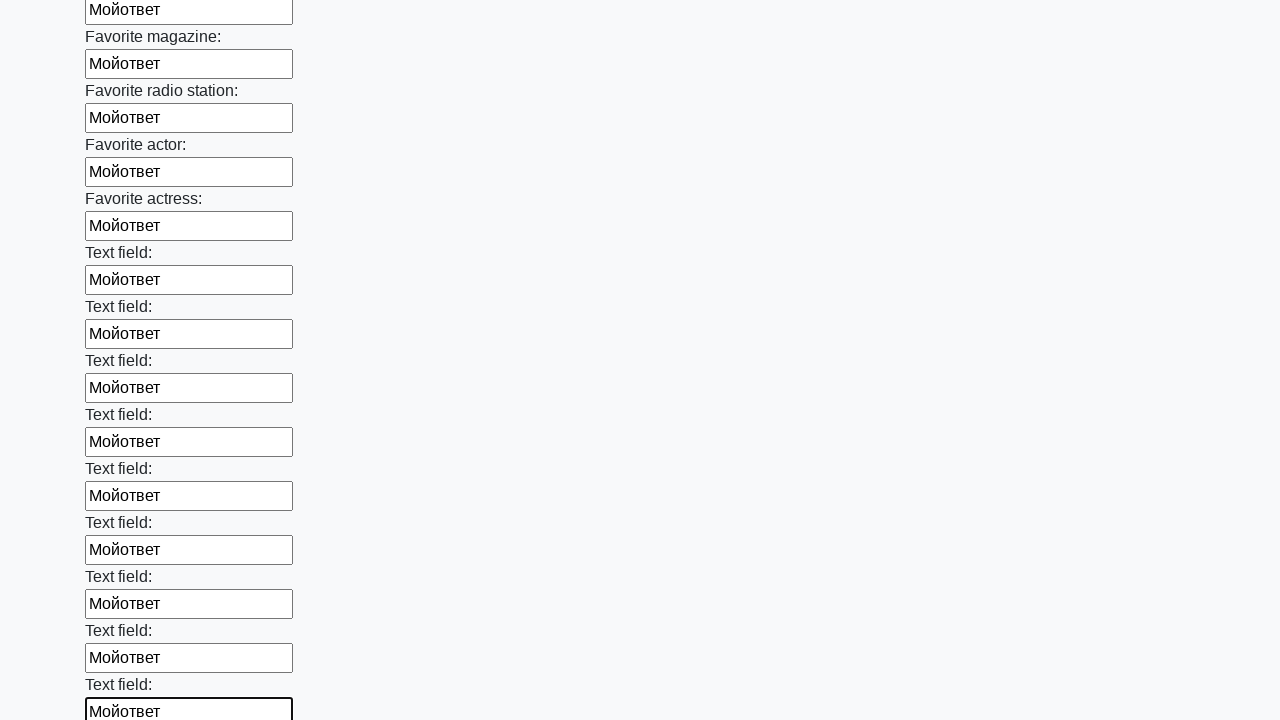

Filled input field with 'Мойответ' on input >> nth=35
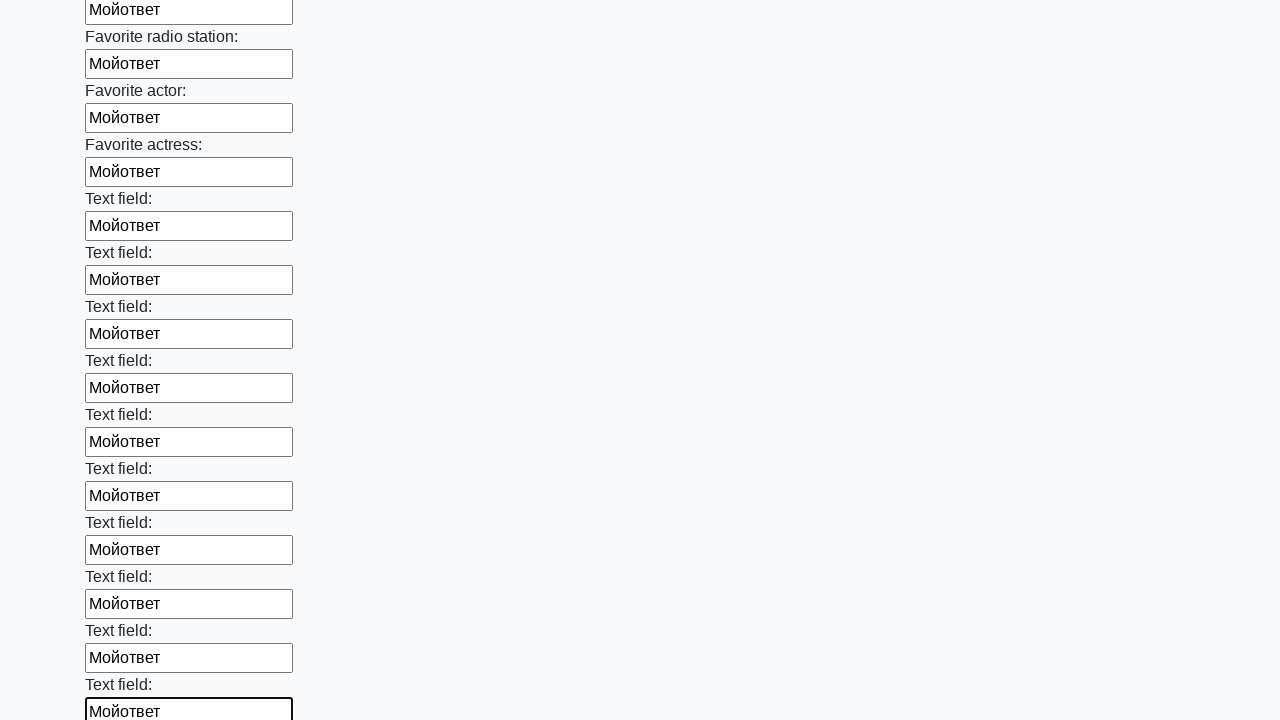

Filled input field with 'Мойответ' on input >> nth=36
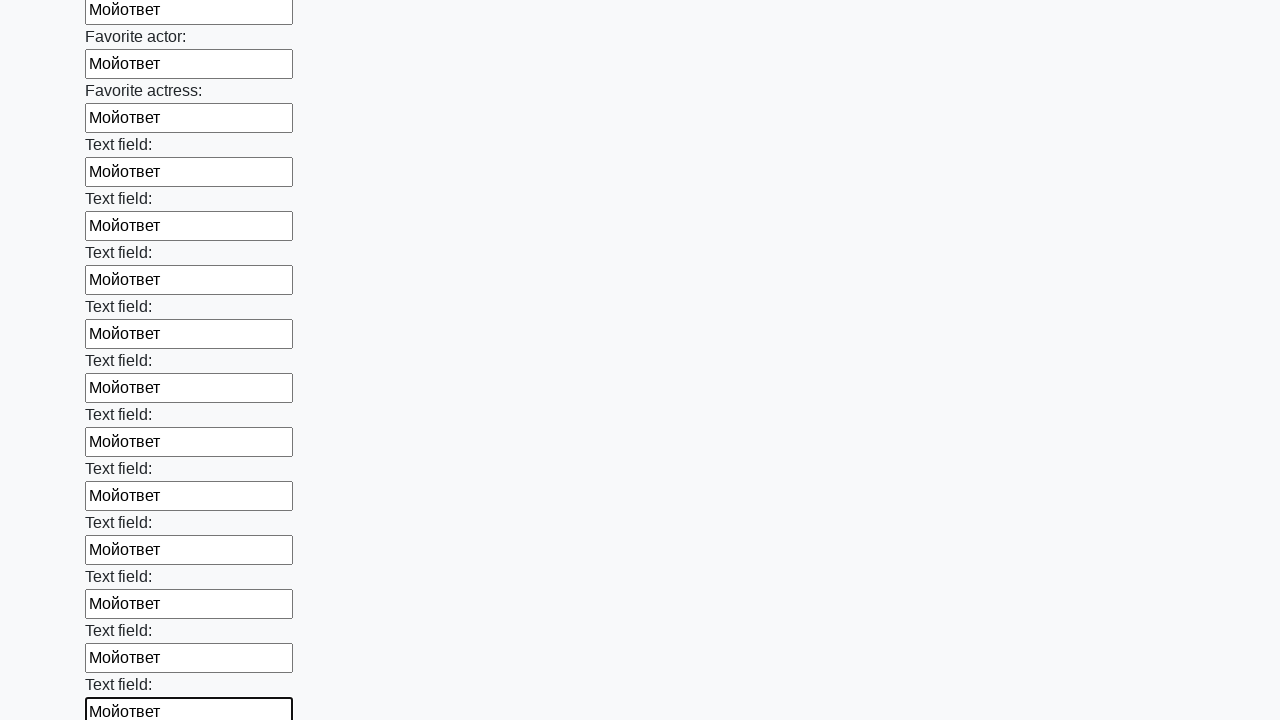

Filled input field with 'Мойответ' on input >> nth=37
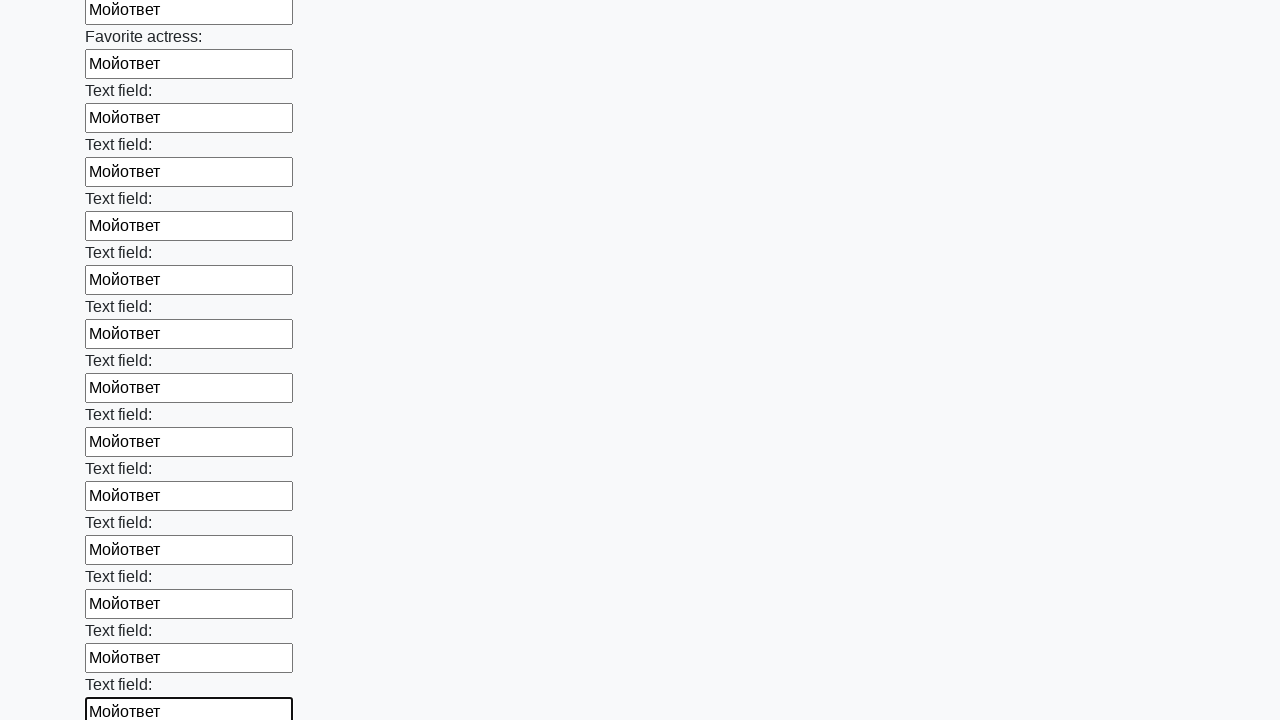

Filled input field with 'Мойответ' on input >> nth=38
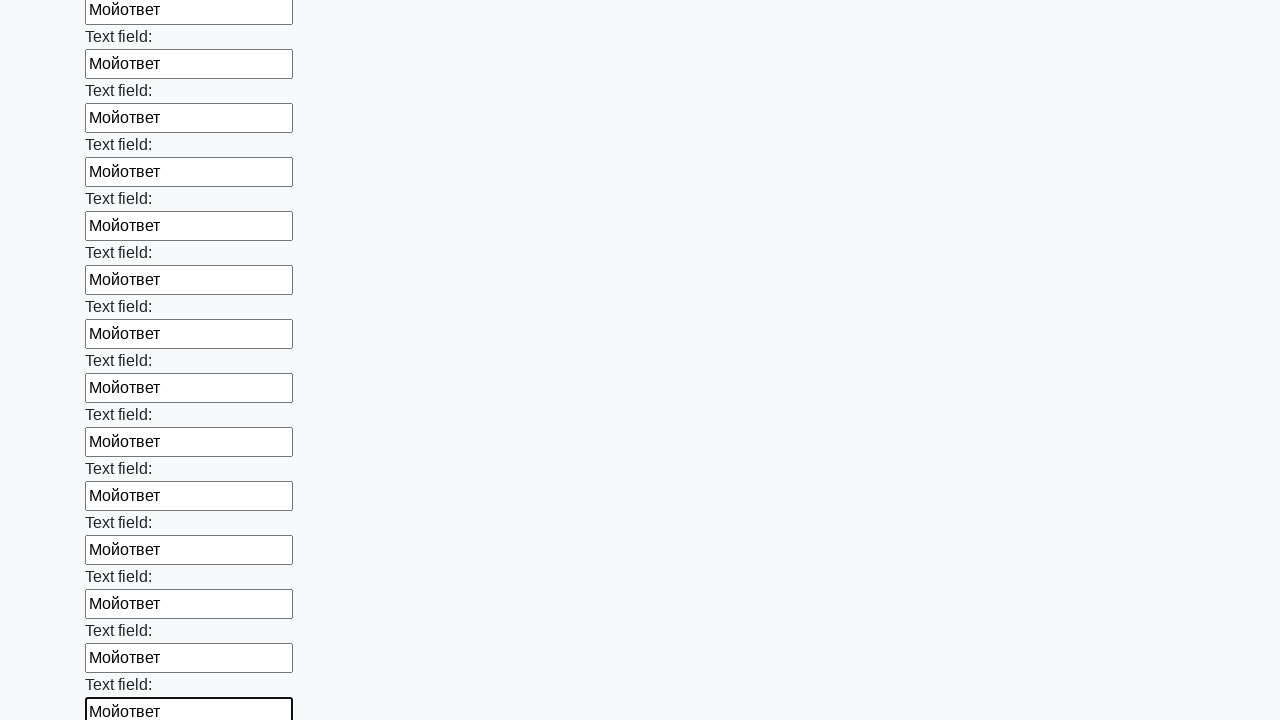

Filled input field with 'Мойответ' on input >> nth=39
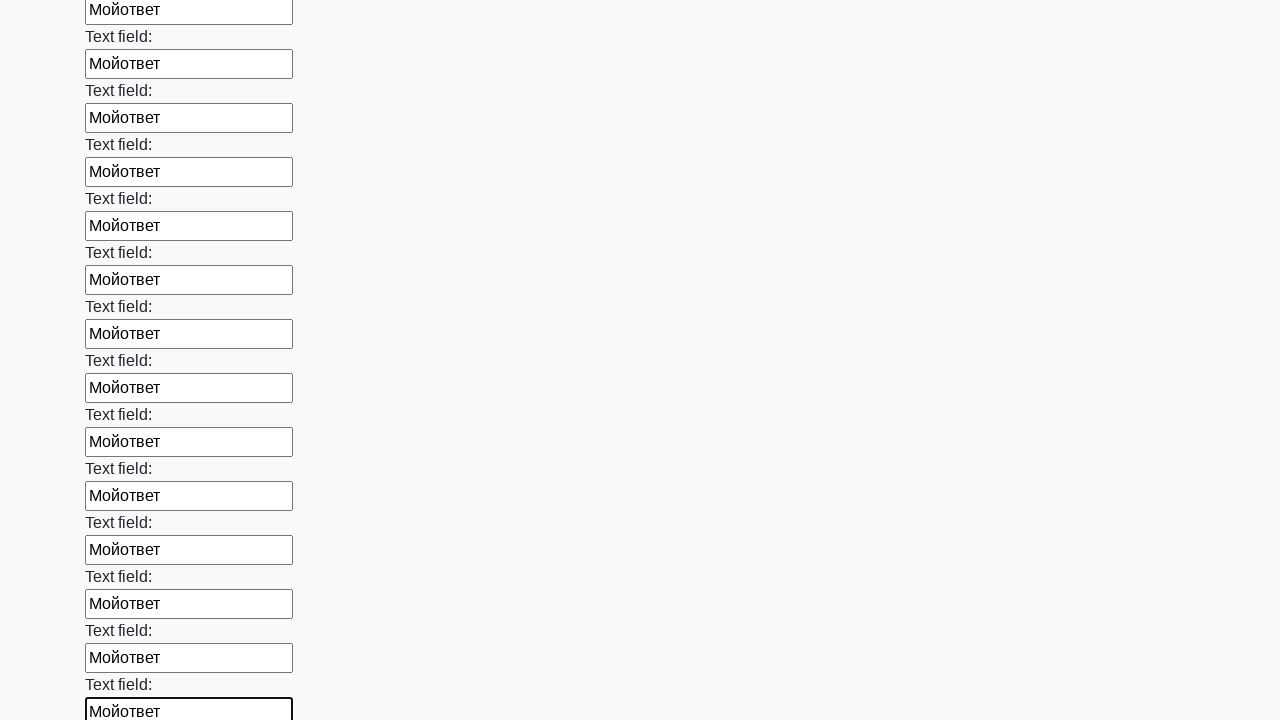

Filled input field with 'Мойответ' on input >> nth=40
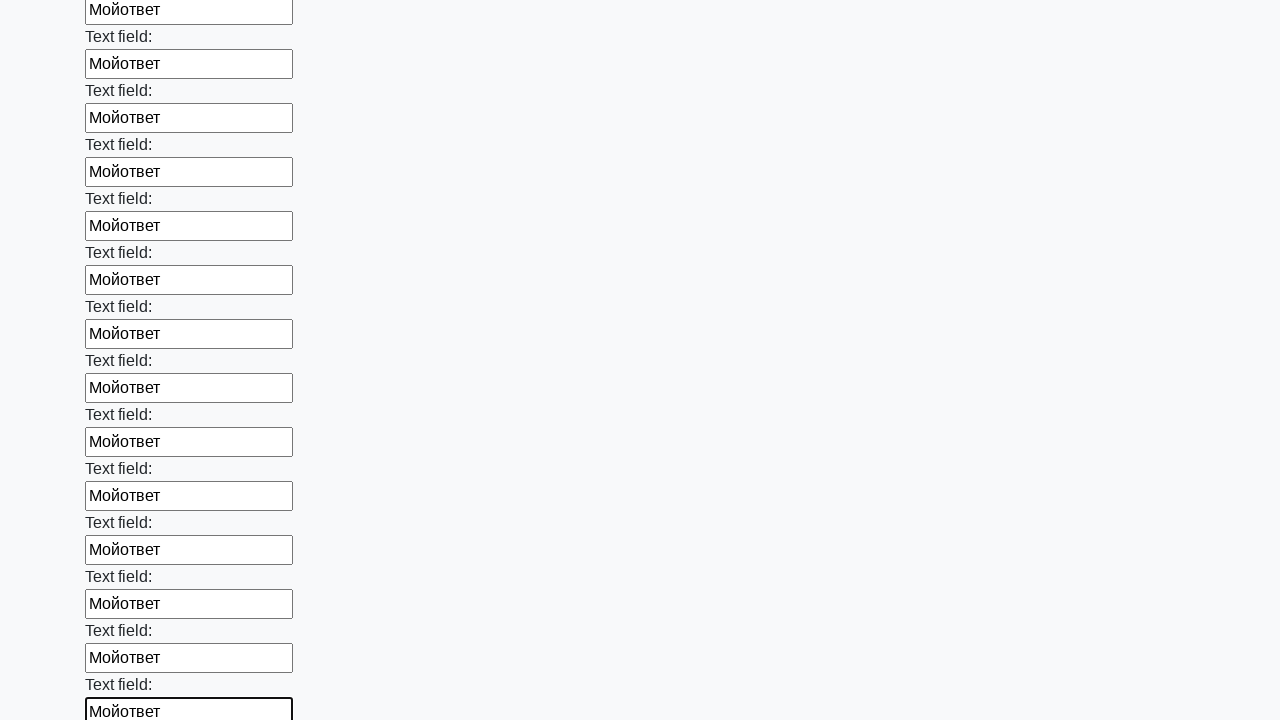

Filled input field with 'Мойответ' on input >> nth=41
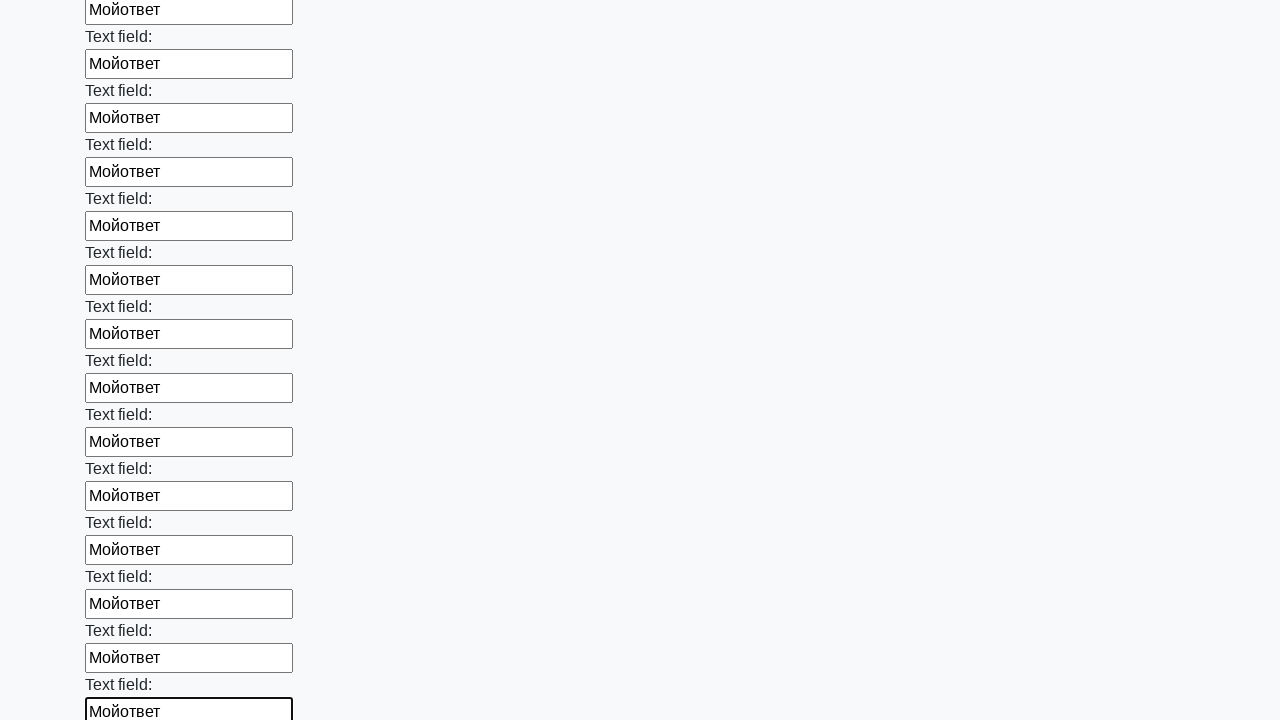

Filled input field with 'Мойответ' on input >> nth=42
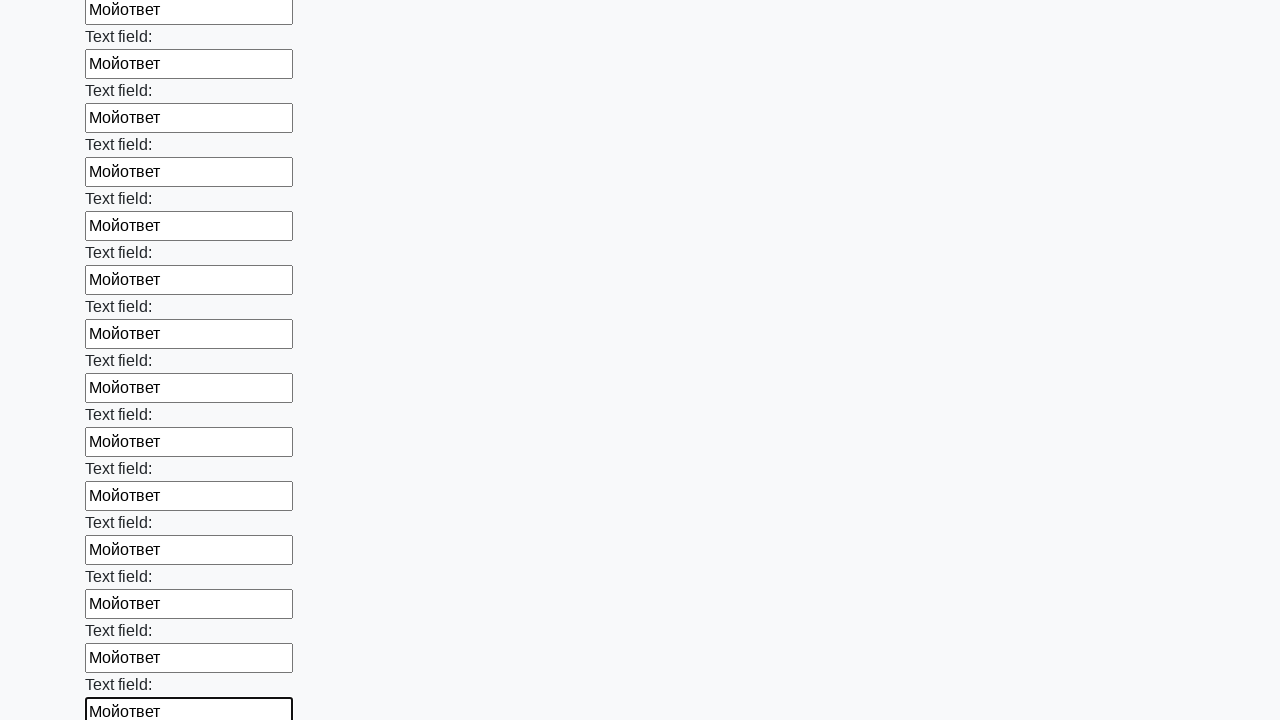

Filled input field with 'Мойответ' on input >> nth=43
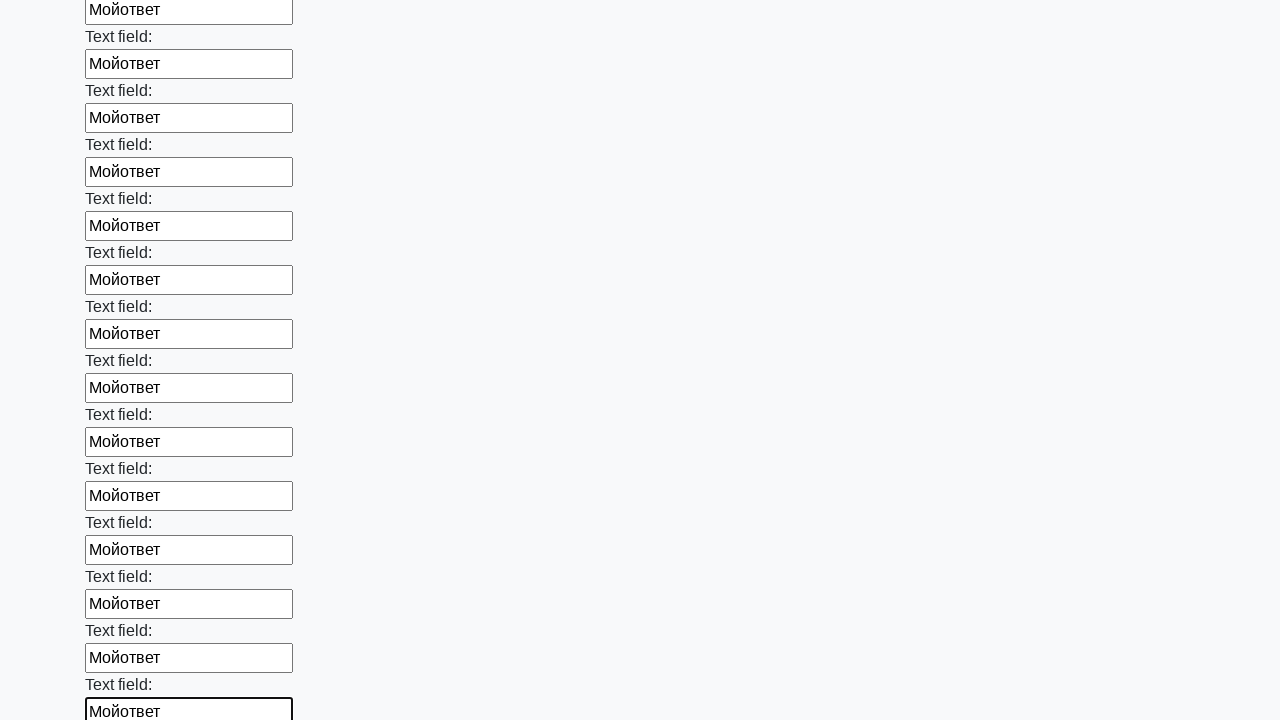

Filled input field with 'Мойответ' on input >> nth=44
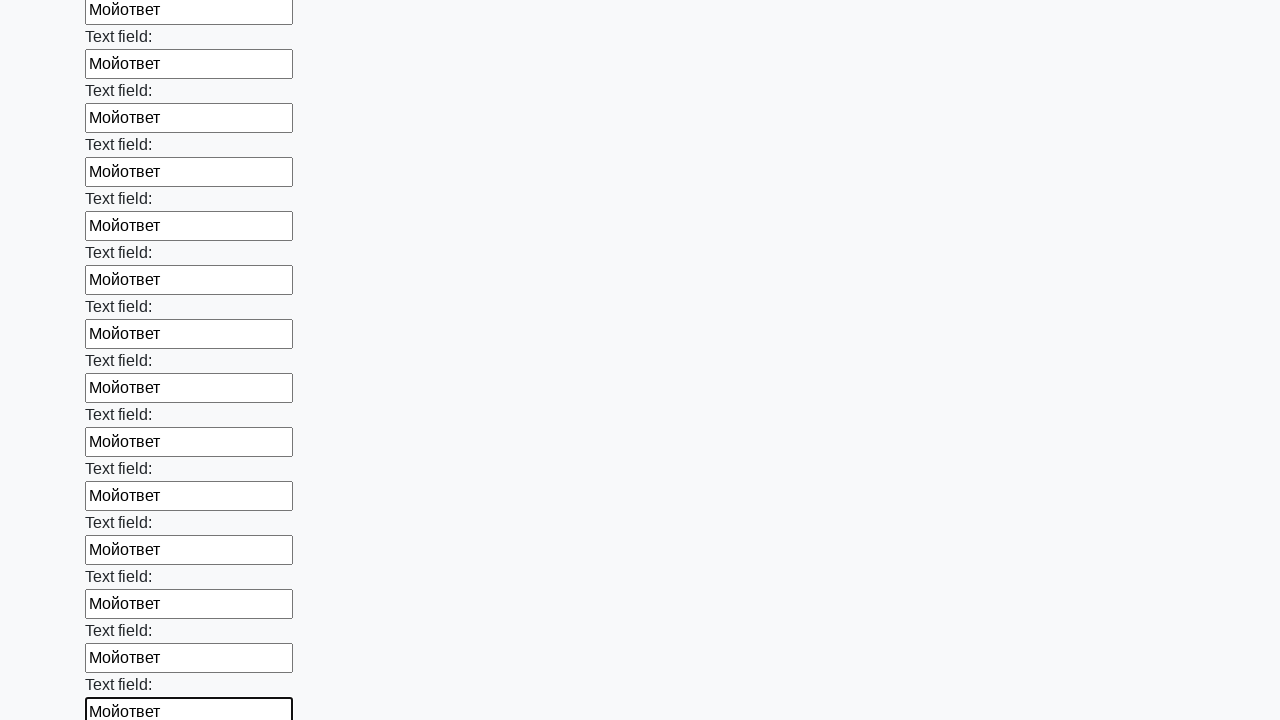

Filled input field with 'Мойответ' on input >> nth=45
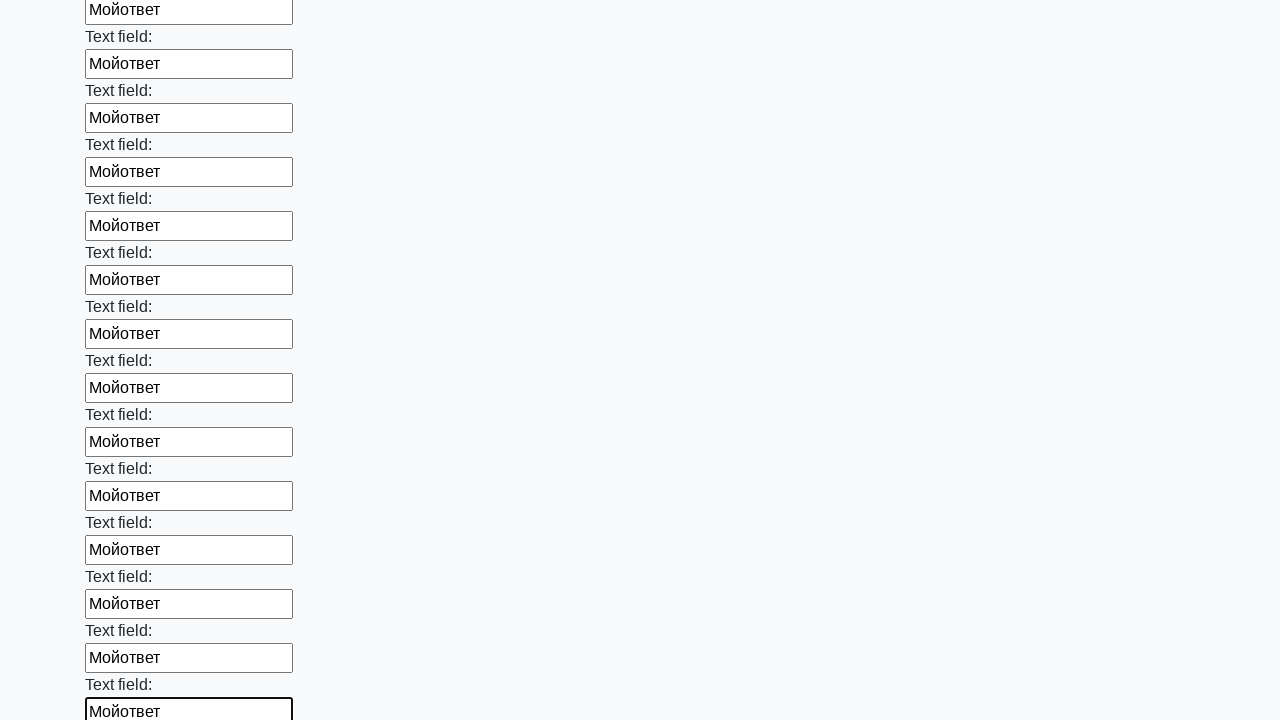

Filled input field with 'Мойответ' on input >> nth=46
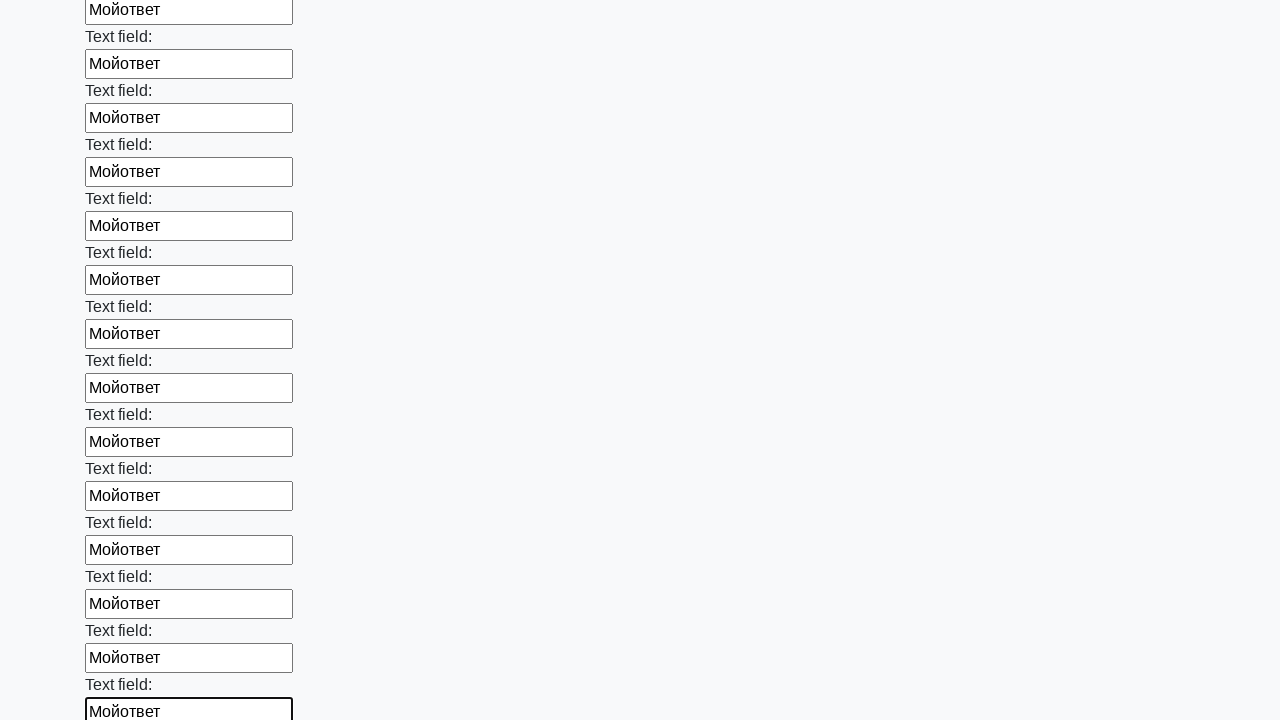

Filled input field with 'Мойответ' on input >> nth=47
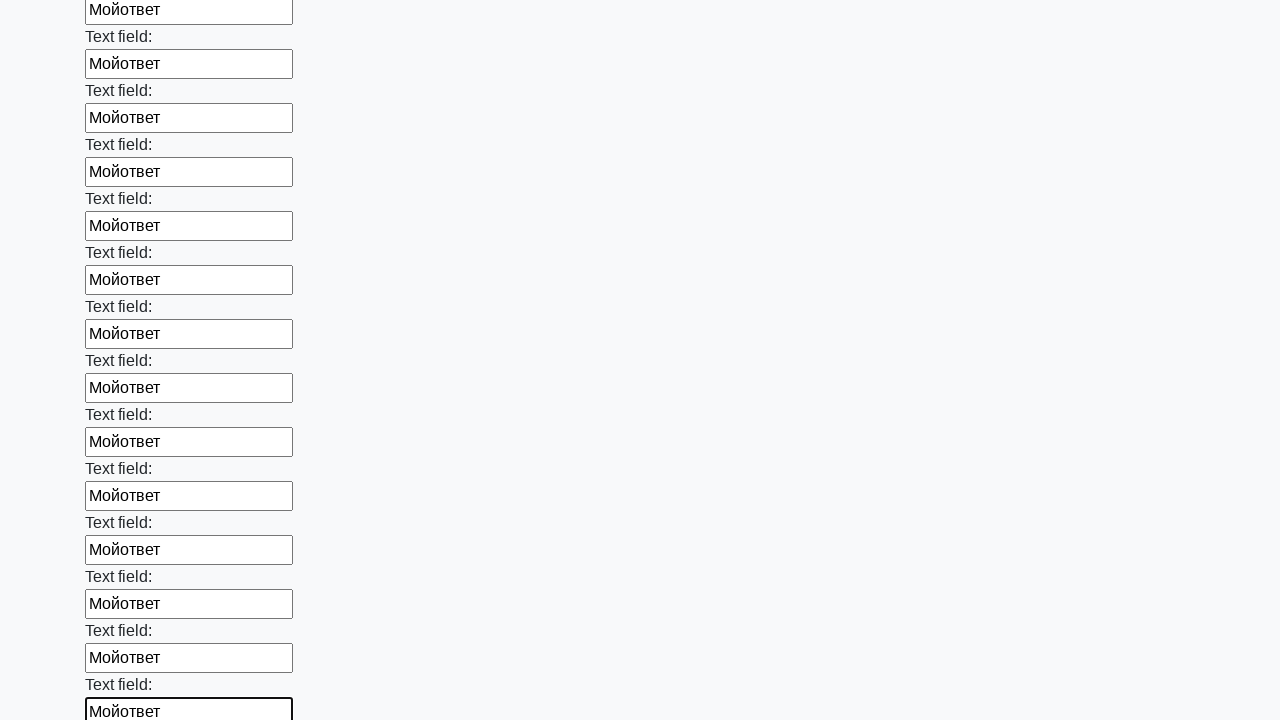

Filled input field with 'Мойответ' on input >> nth=48
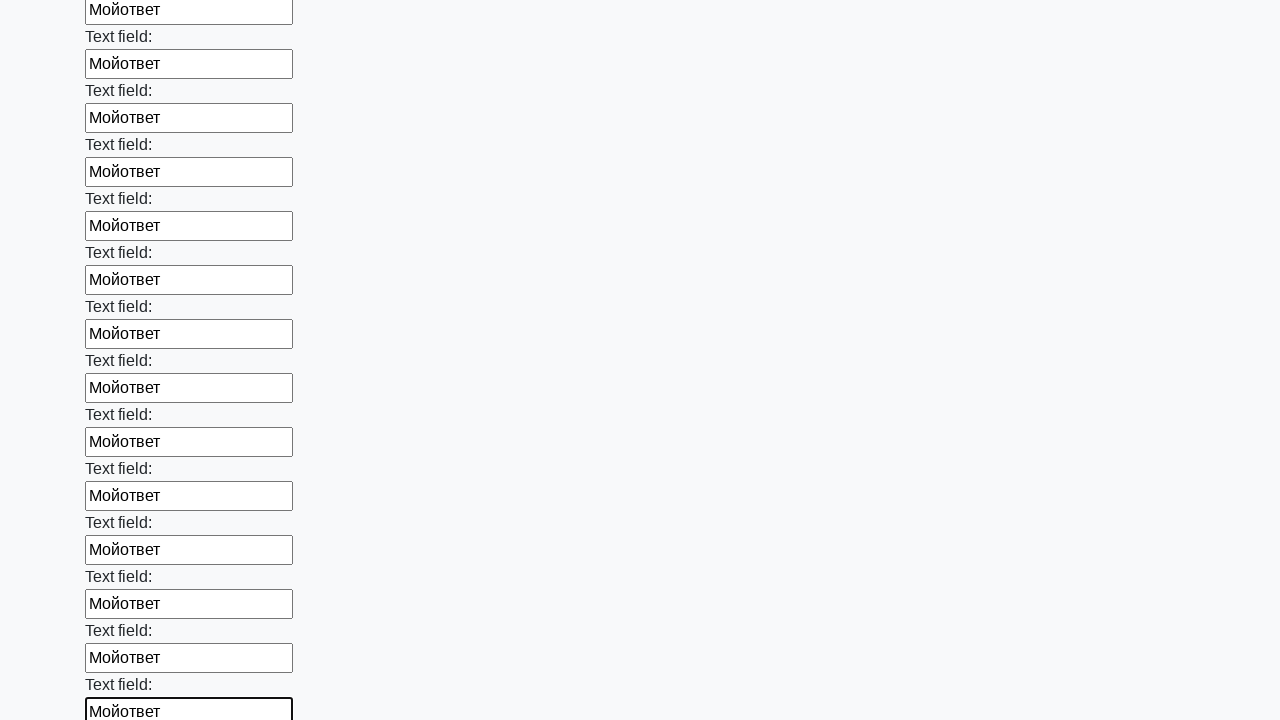

Filled input field with 'Мойответ' on input >> nth=49
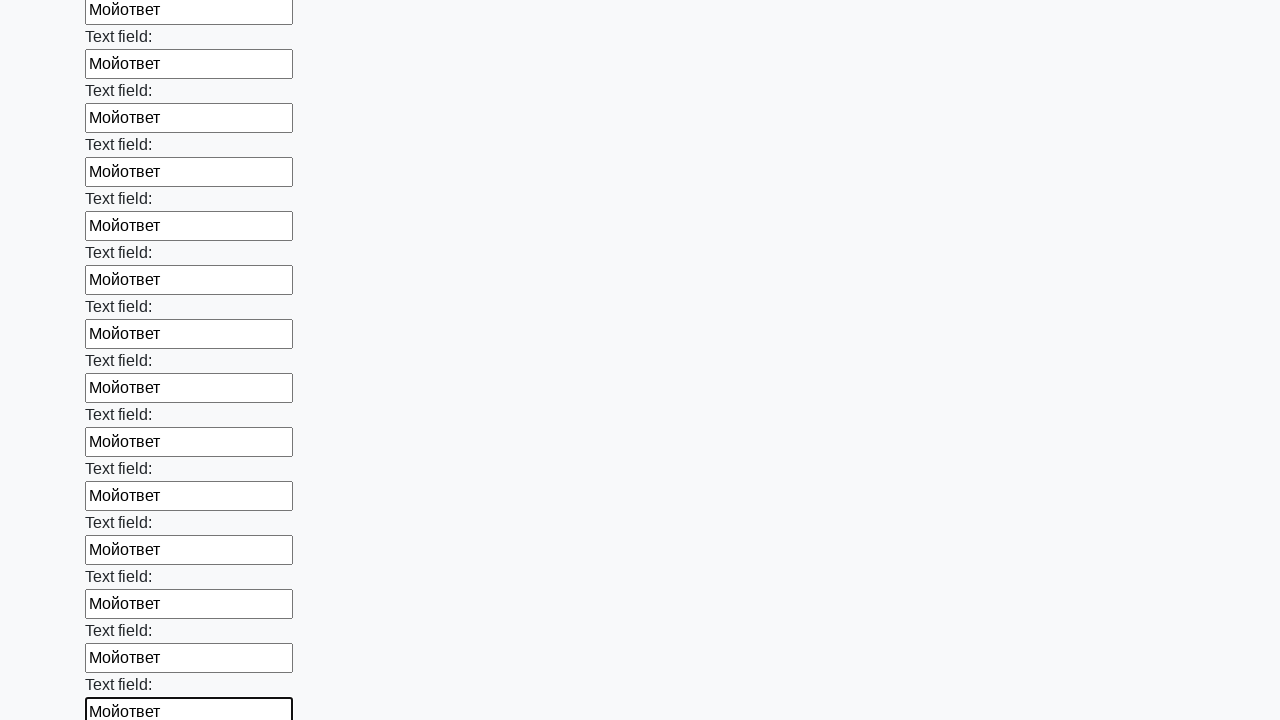

Filled input field with 'Мойответ' on input >> nth=50
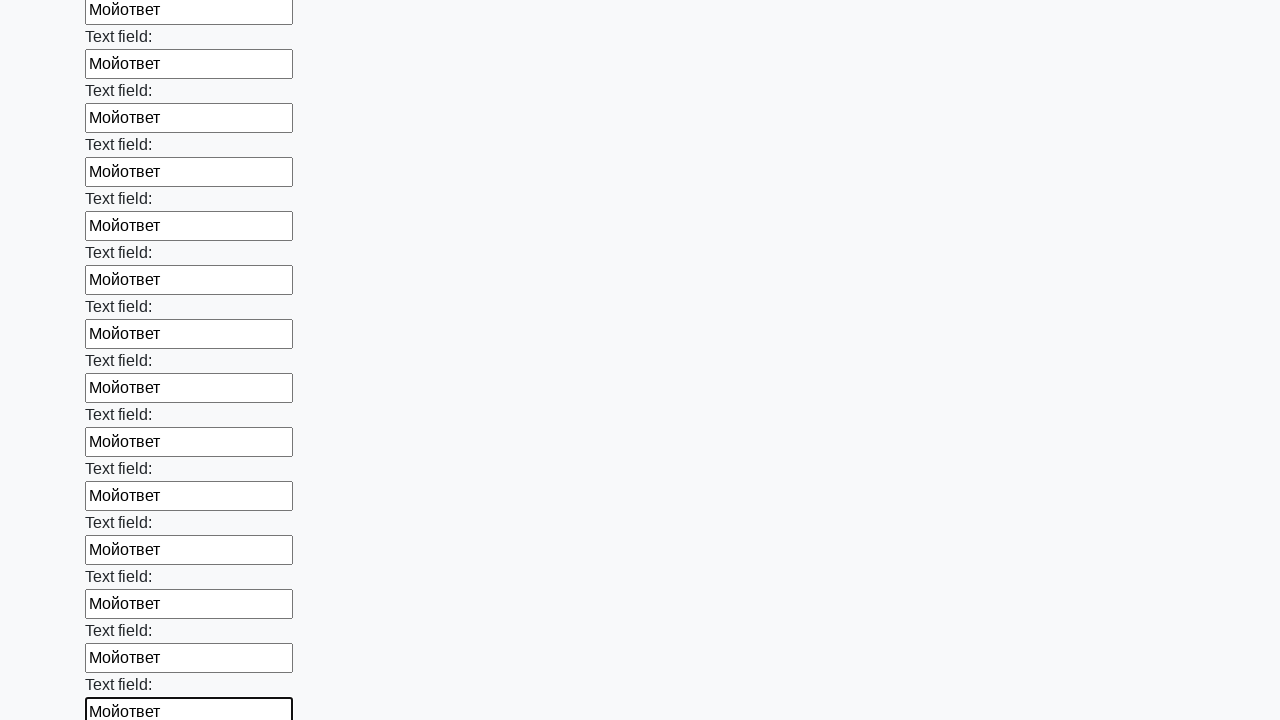

Filled input field with 'Мойответ' on input >> nth=51
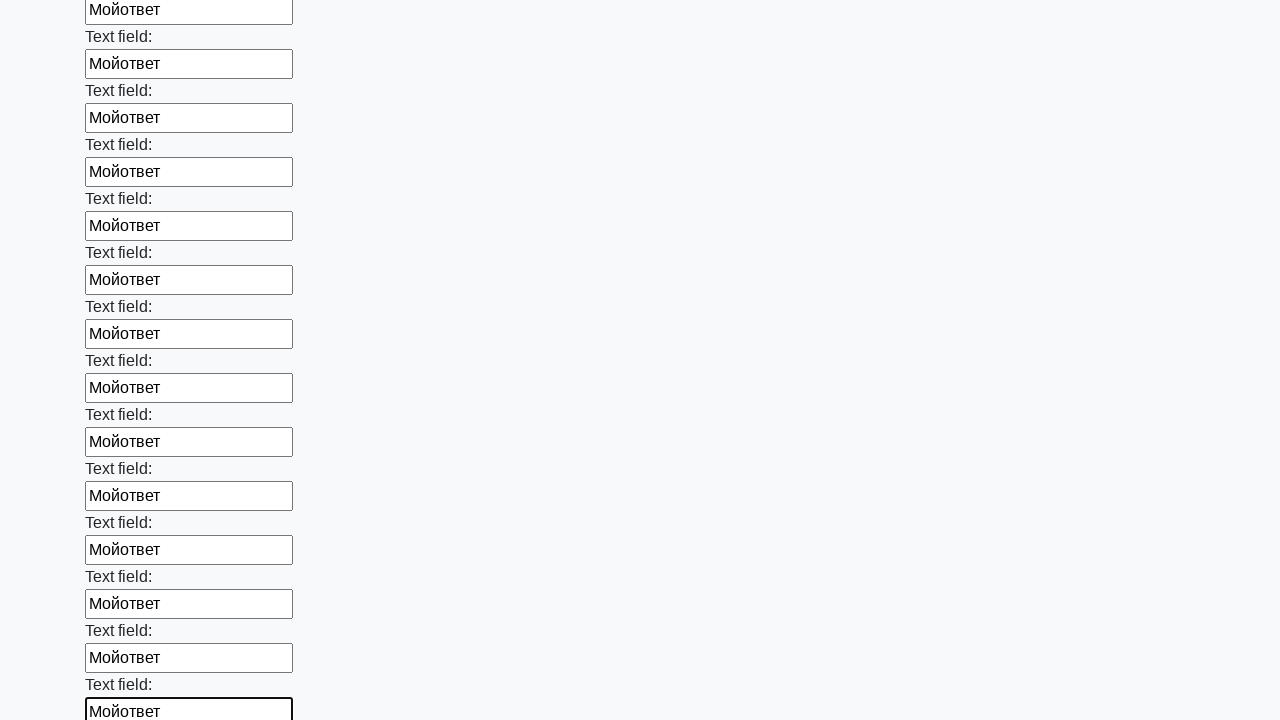

Filled input field with 'Мойответ' on input >> nth=52
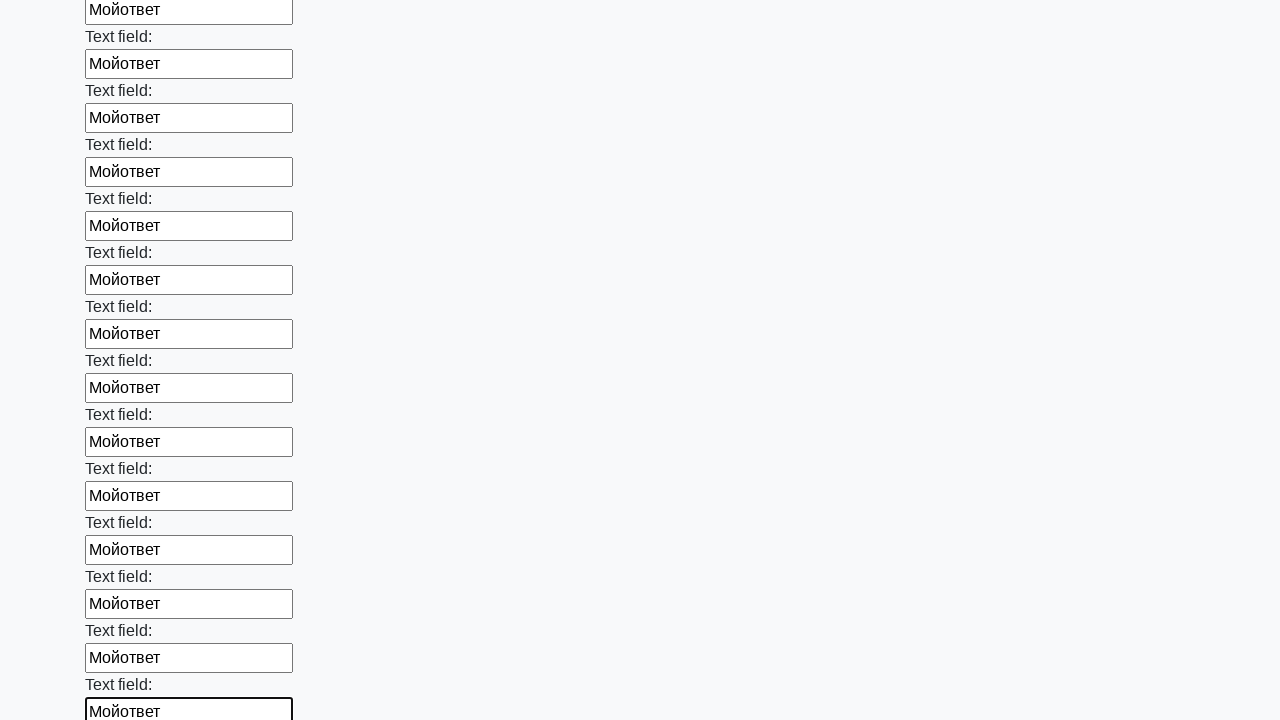

Filled input field with 'Мойответ' on input >> nth=53
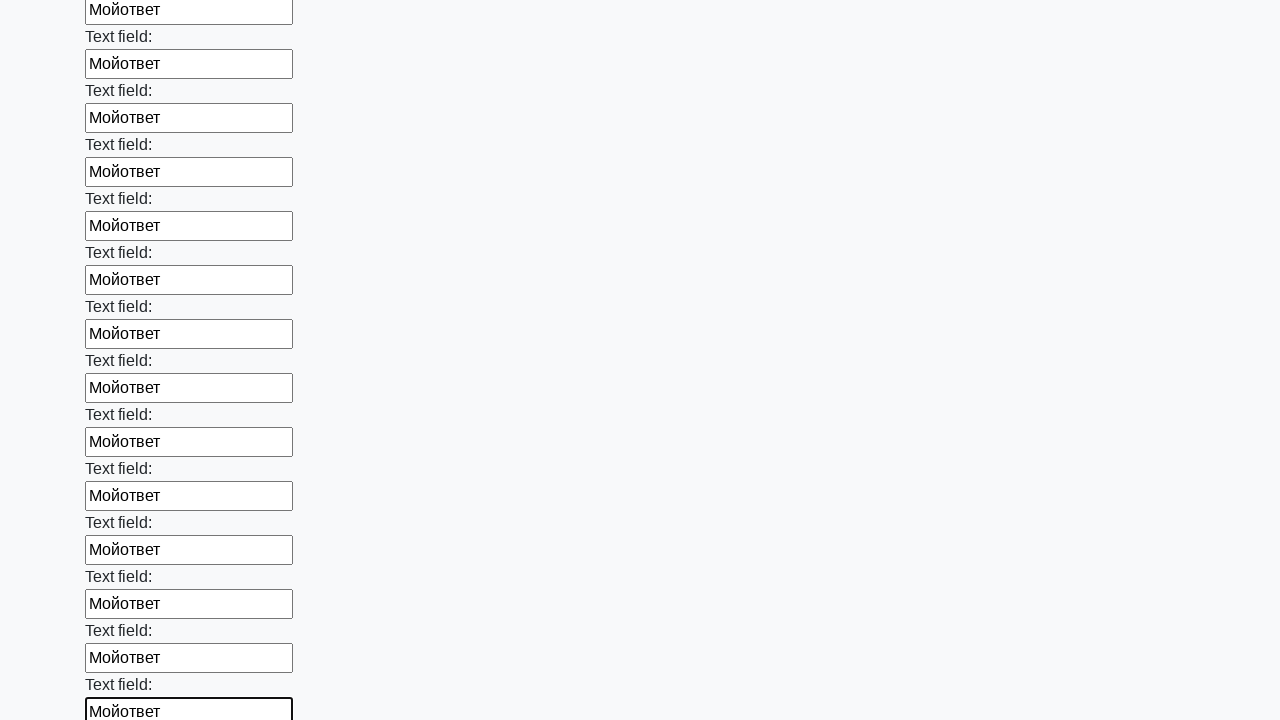

Filled input field with 'Мойответ' on input >> nth=54
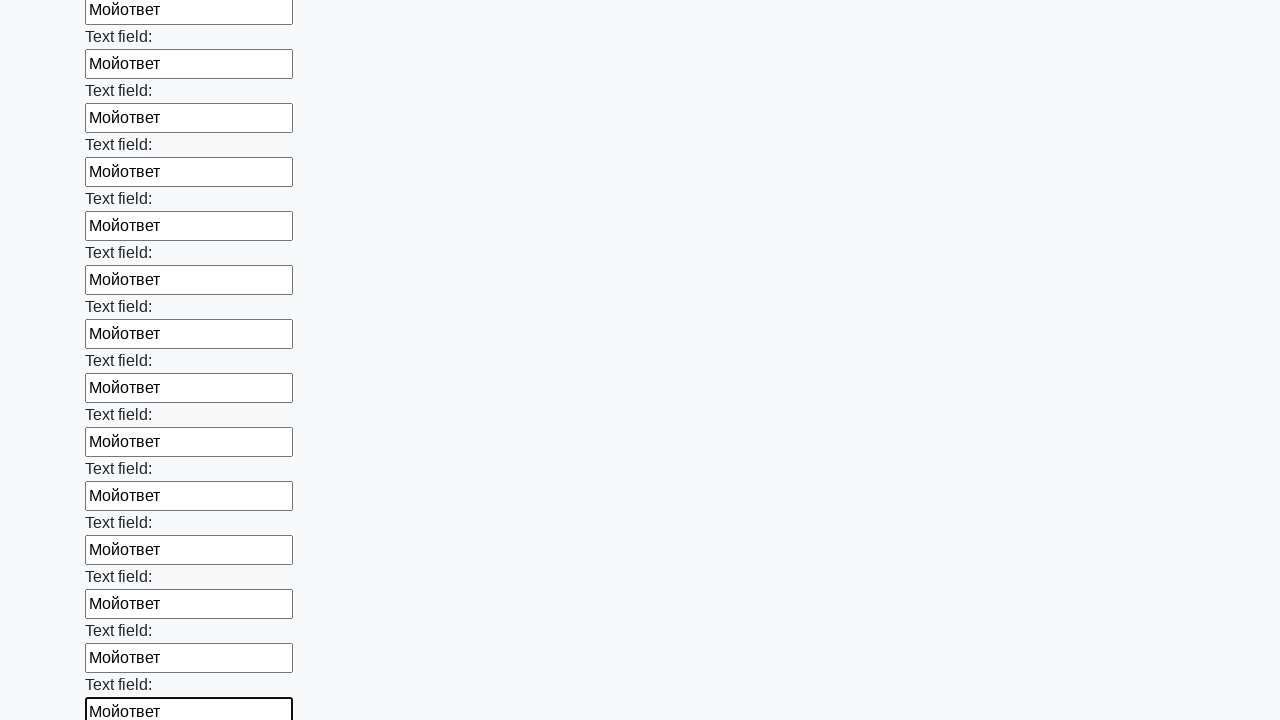

Filled input field with 'Мойответ' on input >> nth=55
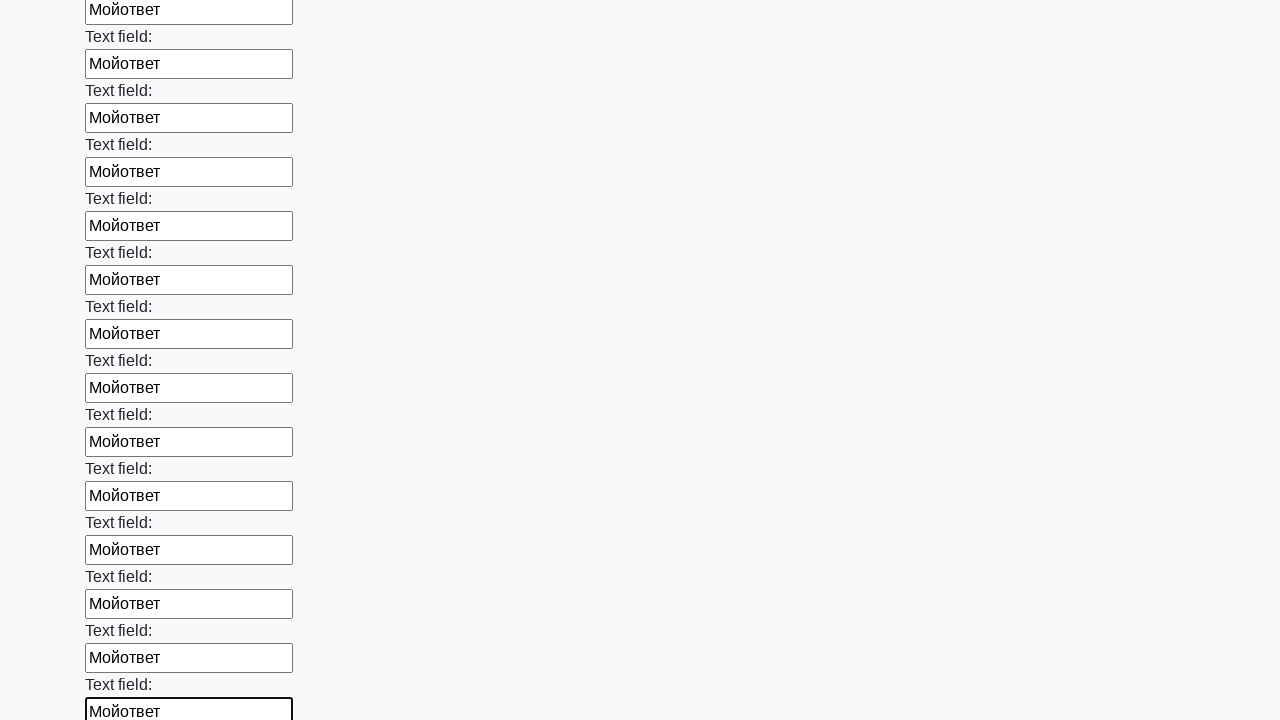

Filled input field with 'Мойответ' on input >> nth=56
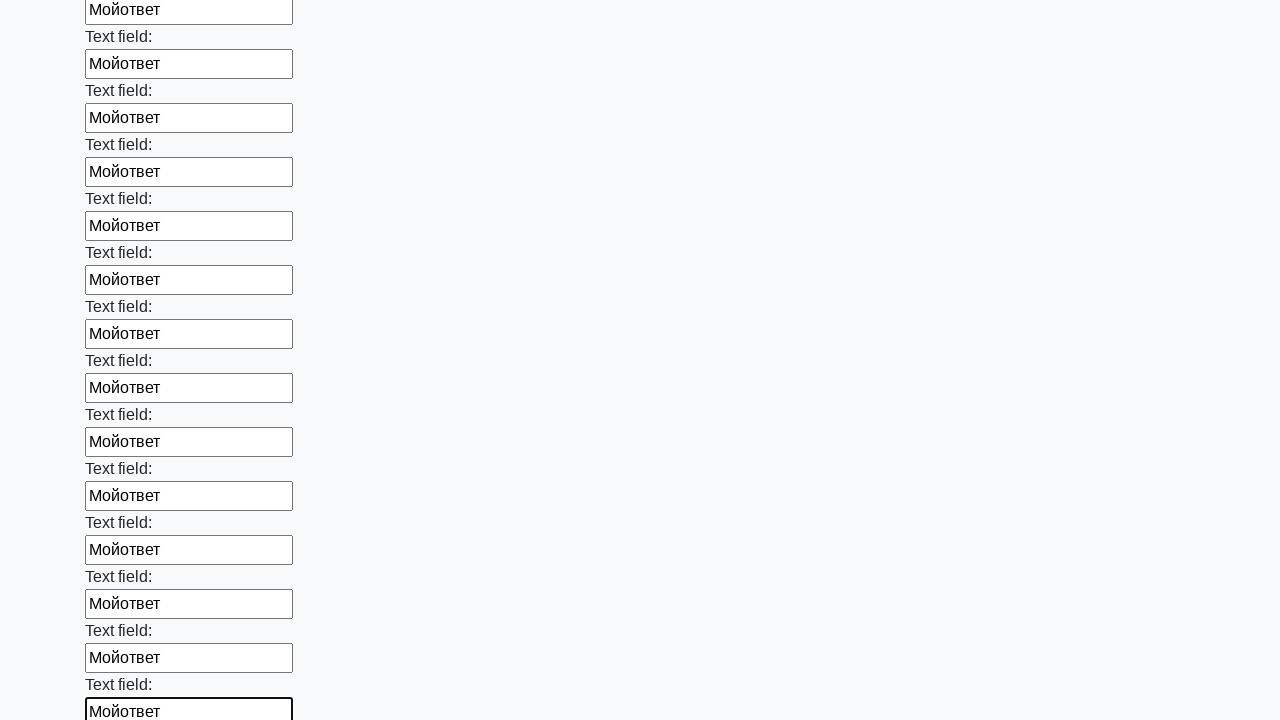

Filled input field with 'Мойответ' on input >> nth=57
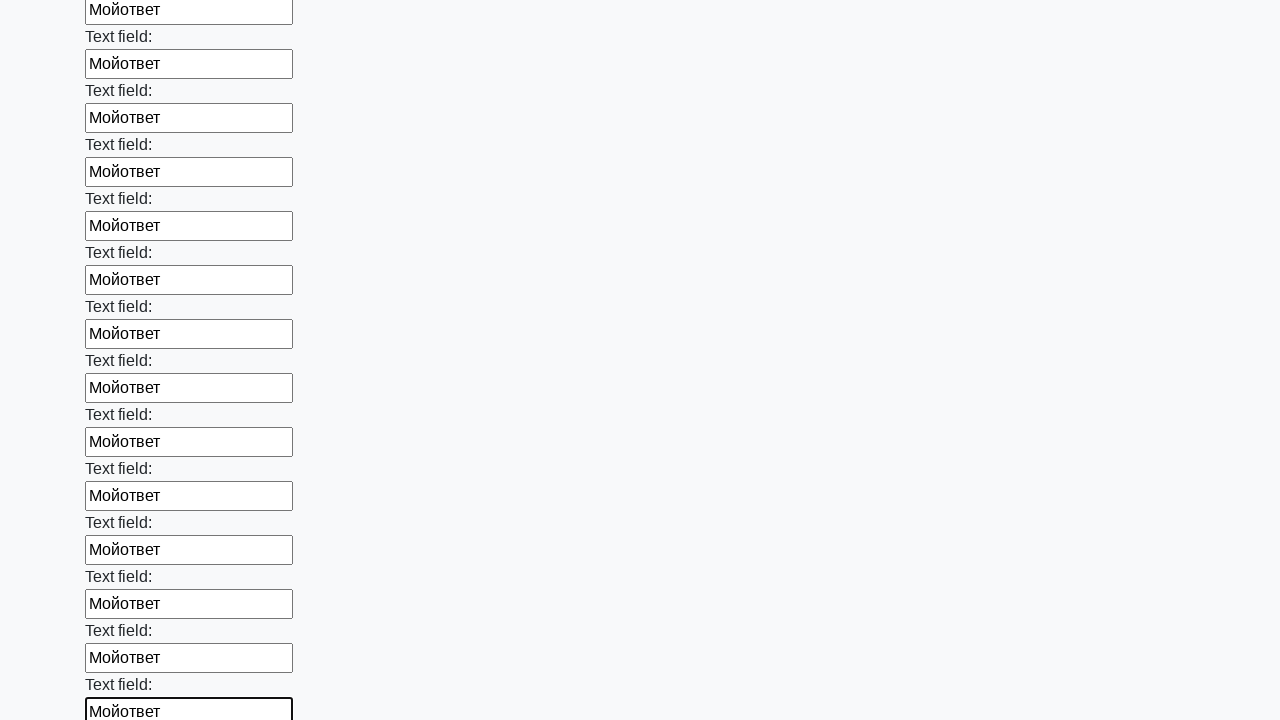

Filled input field with 'Мойответ' on input >> nth=58
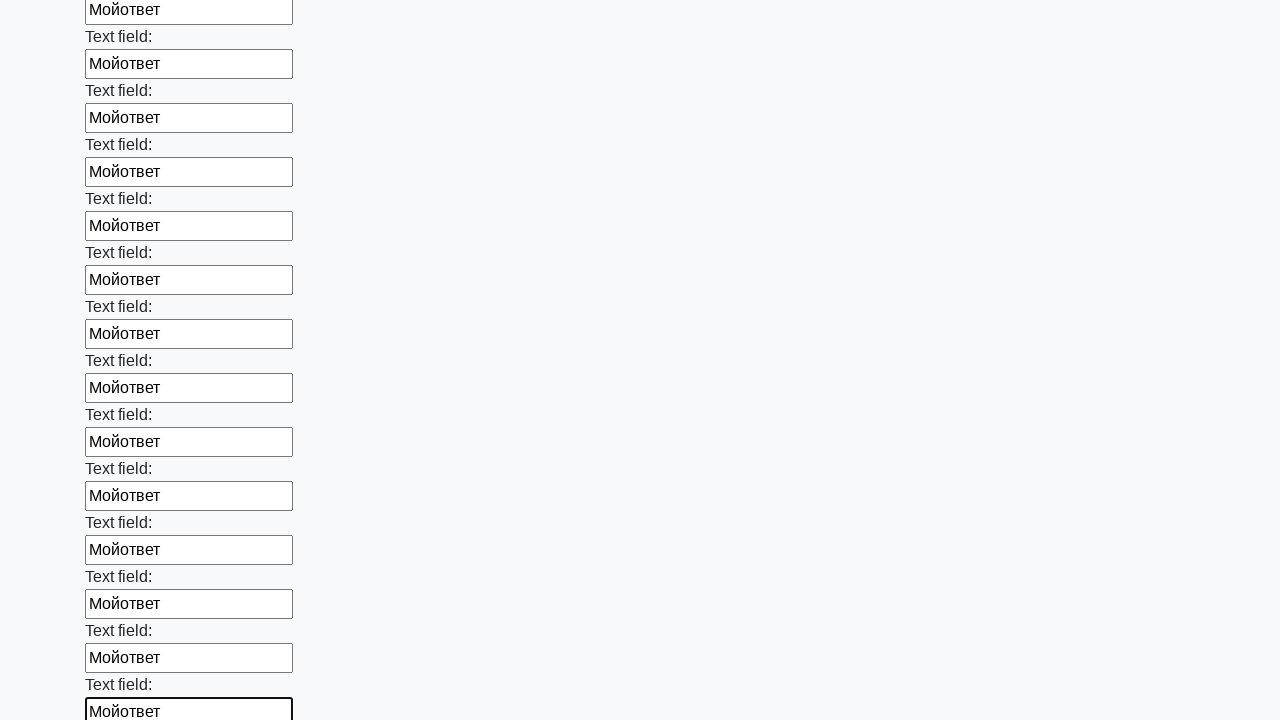

Filled input field with 'Мойответ' on input >> nth=59
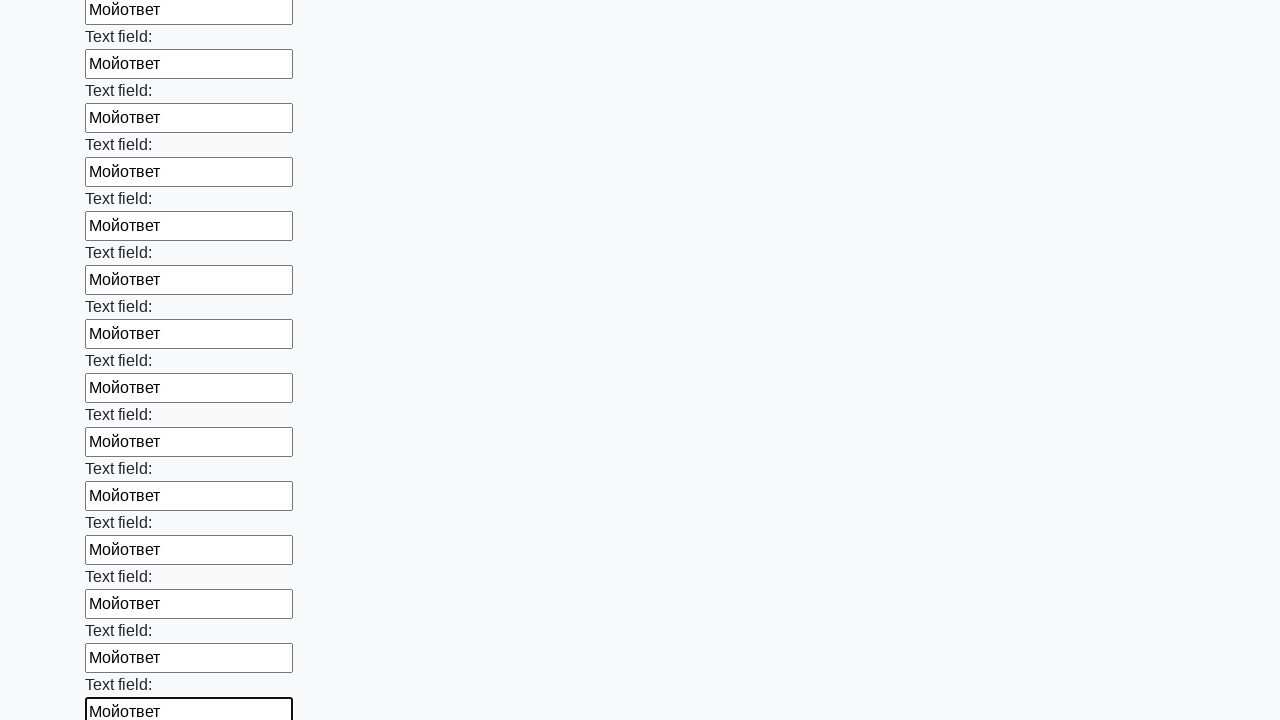

Filled input field with 'Мойответ' on input >> nth=60
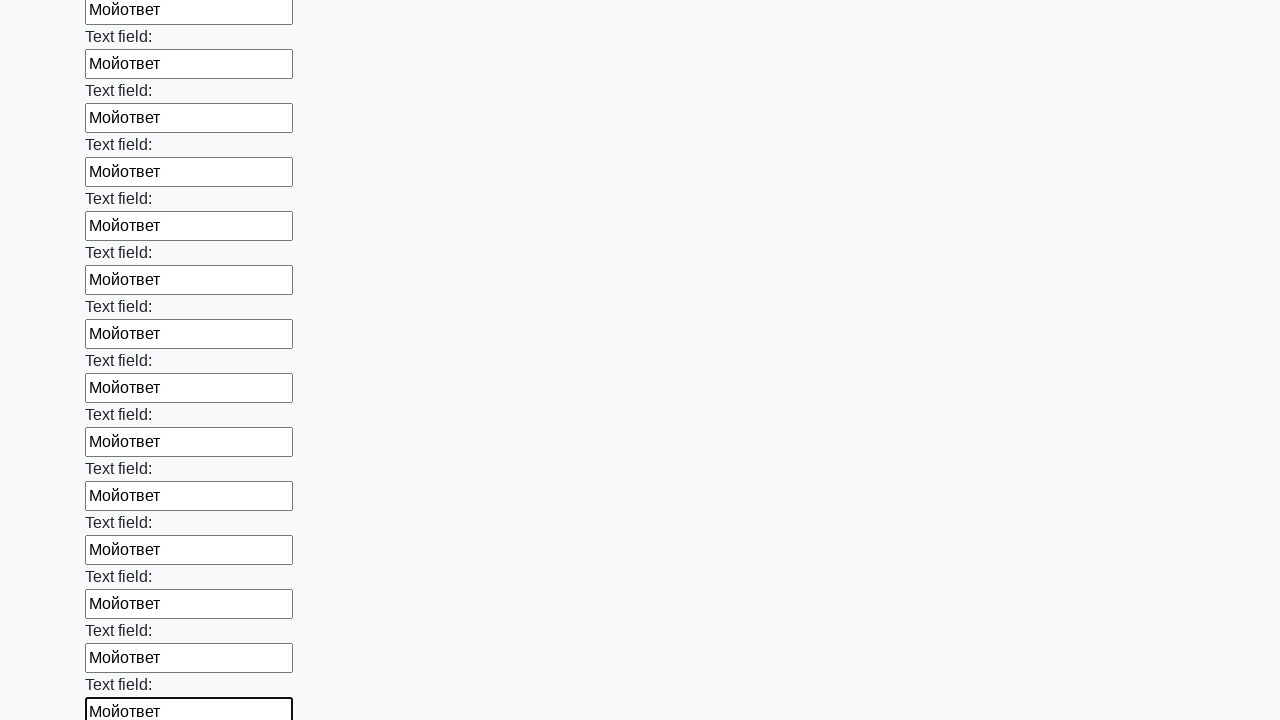

Filled input field with 'Мойответ' on input >> nth=61
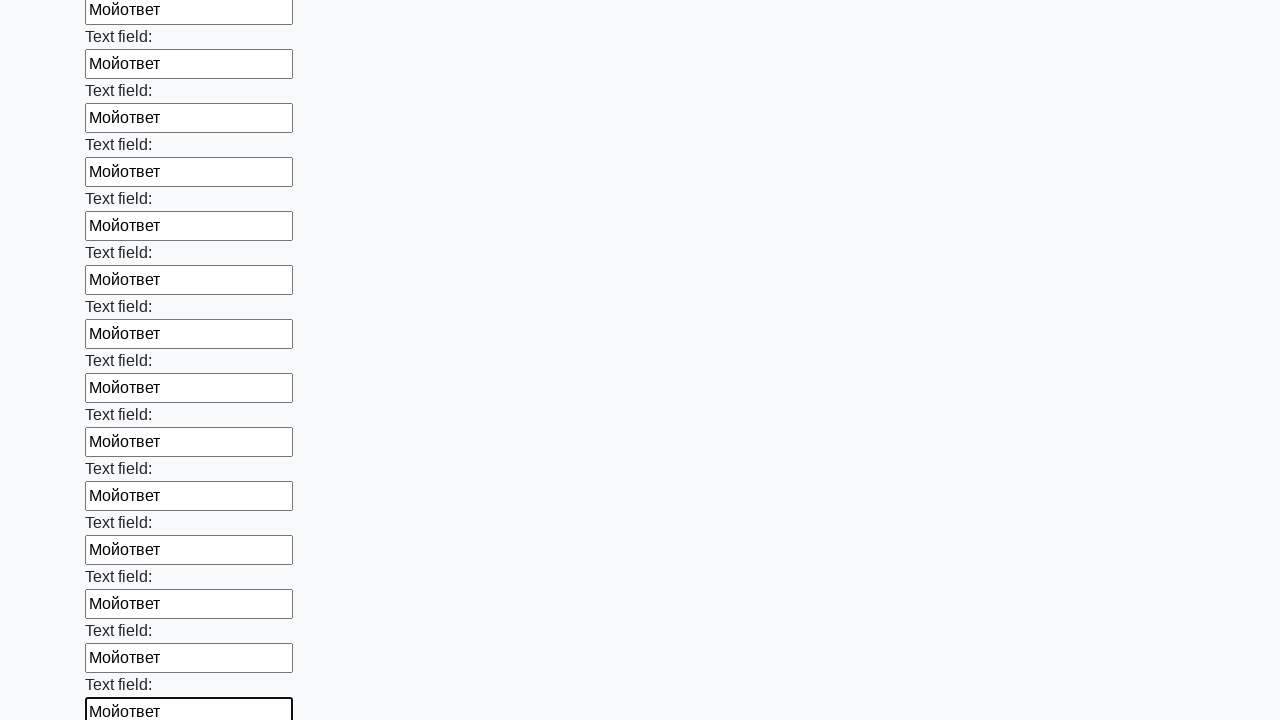

Filled input field with 'Мойответ' on input >> nth=62
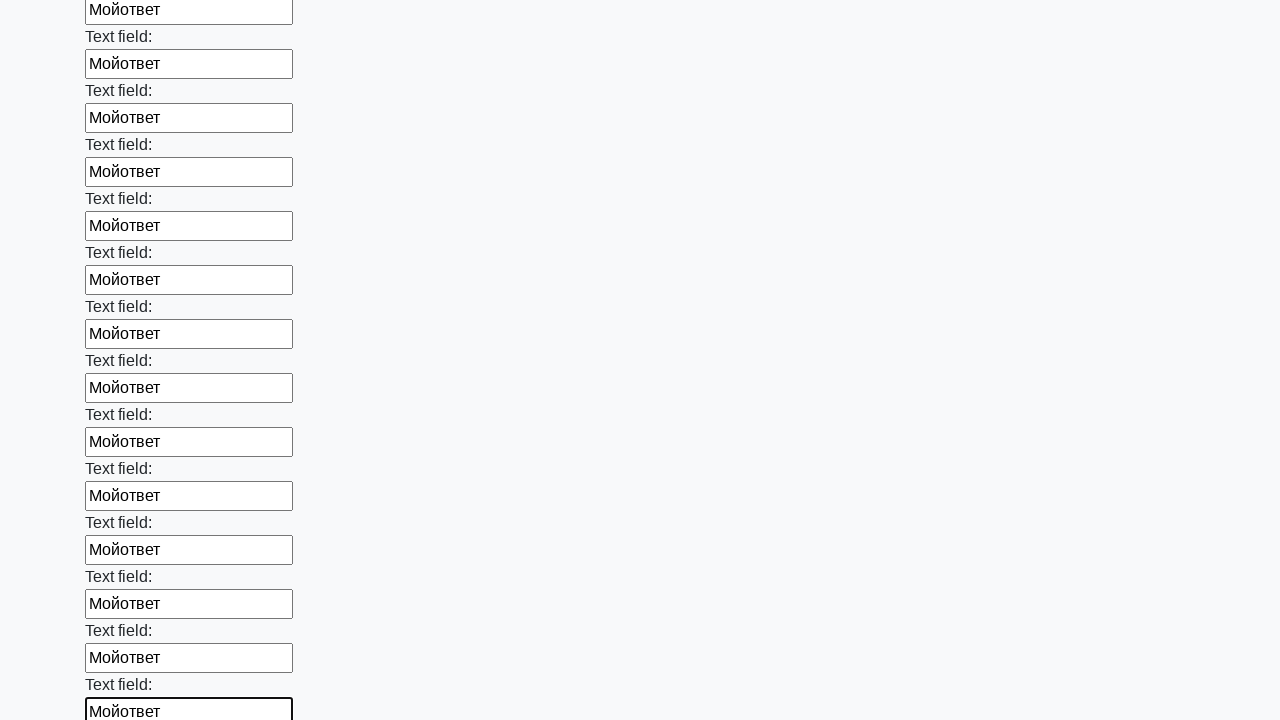

Filled input field with 'Мойответ' on input >> nth=63
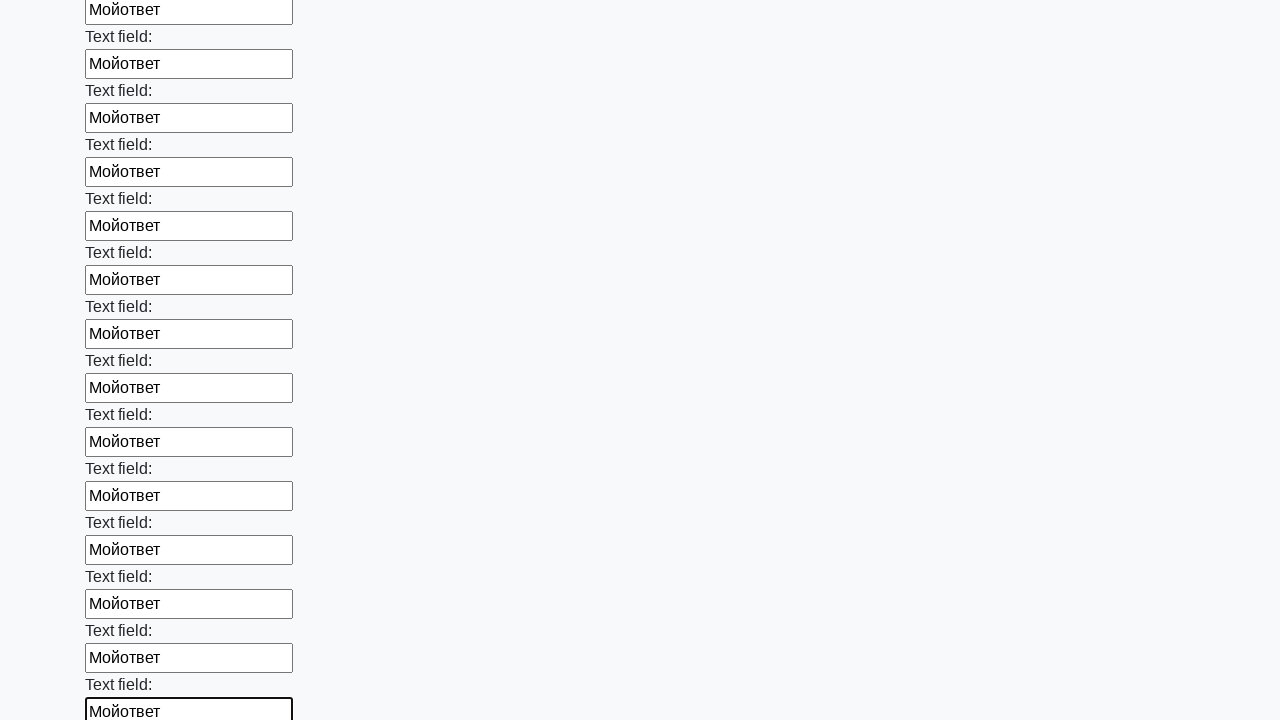

Filled input field with 'Мойответ' on input >> nth=64
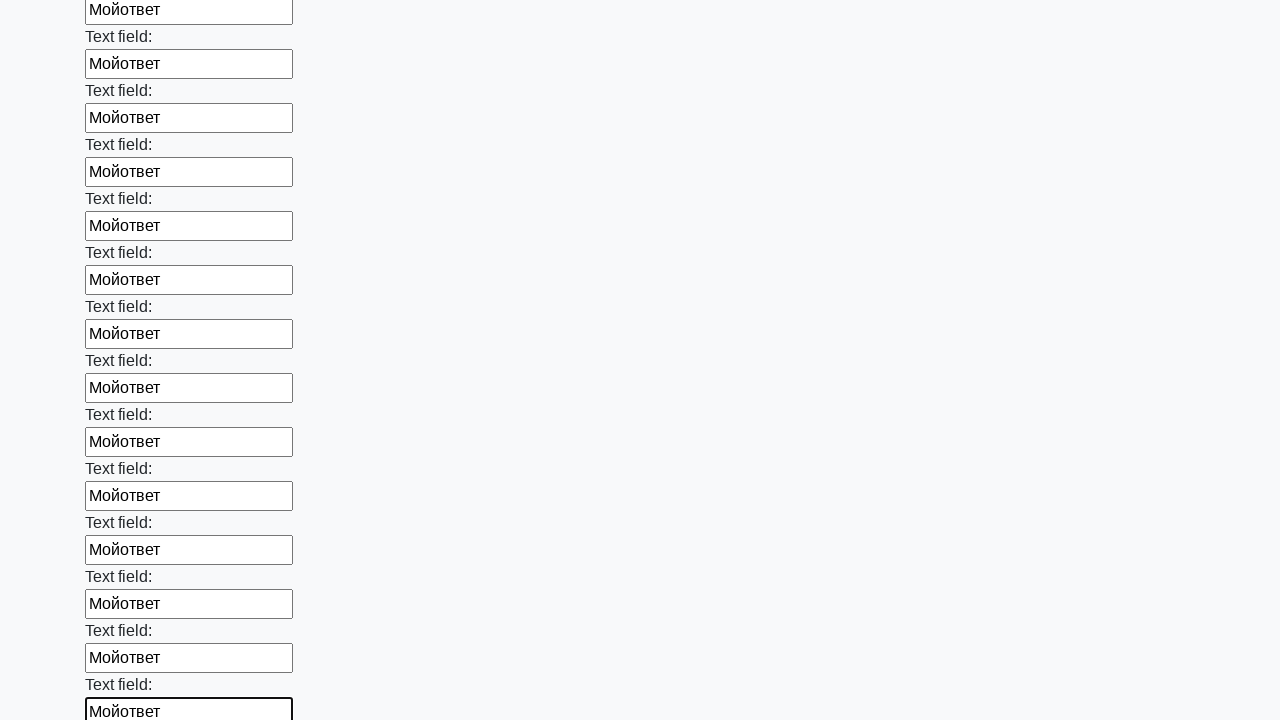

Filled input field with 'Мойответ' on input >> nth=65
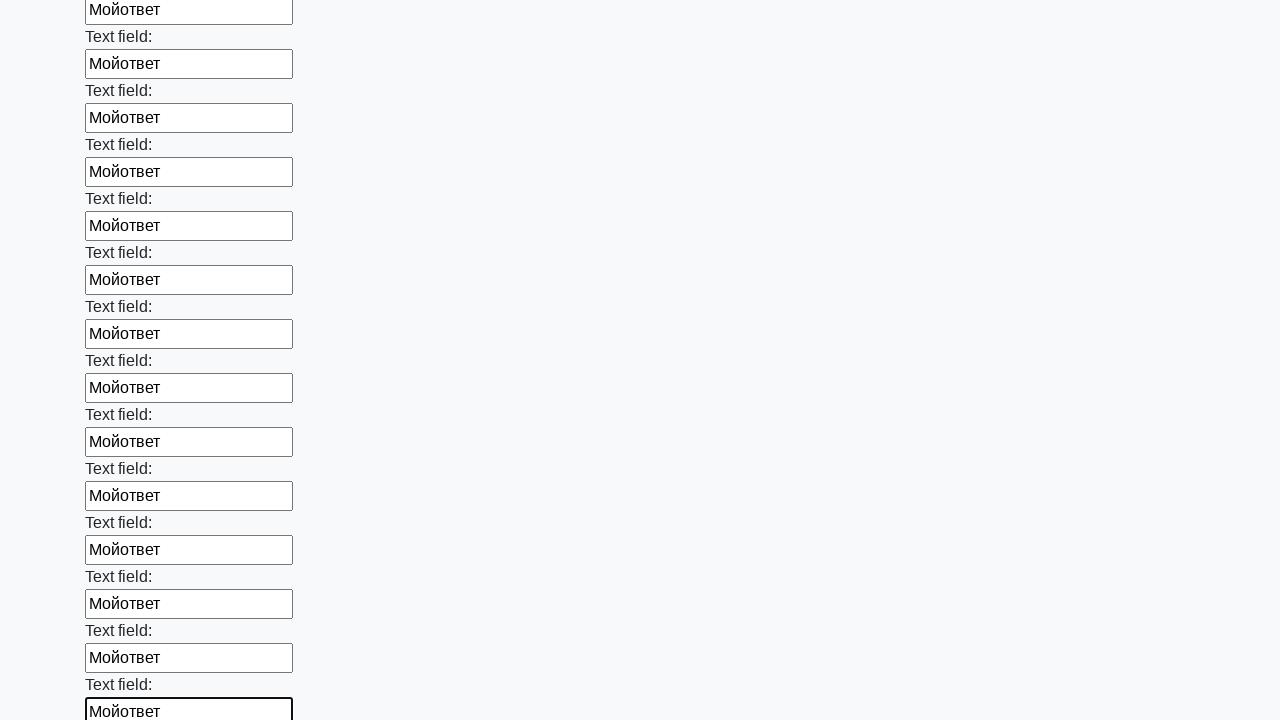

Filled input field with 'Мойответ' on input >> nth=66
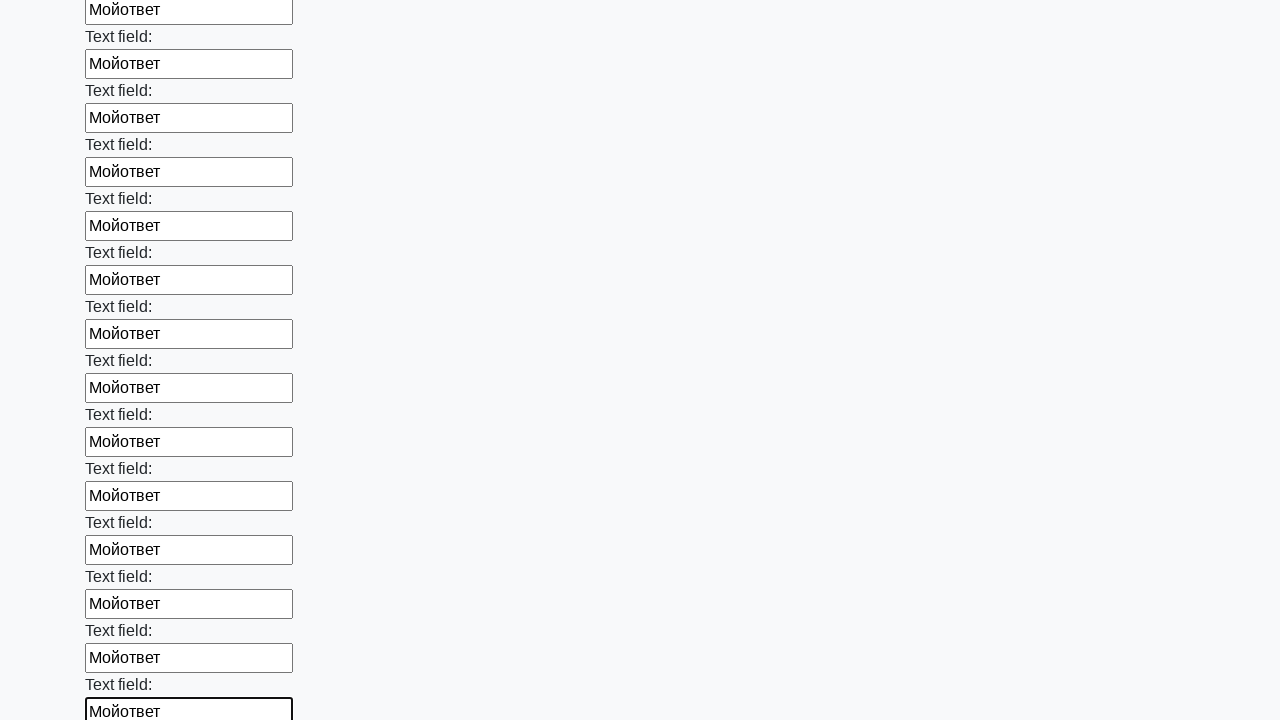

Filled input field with 'Мойответ' on input >> nth=67
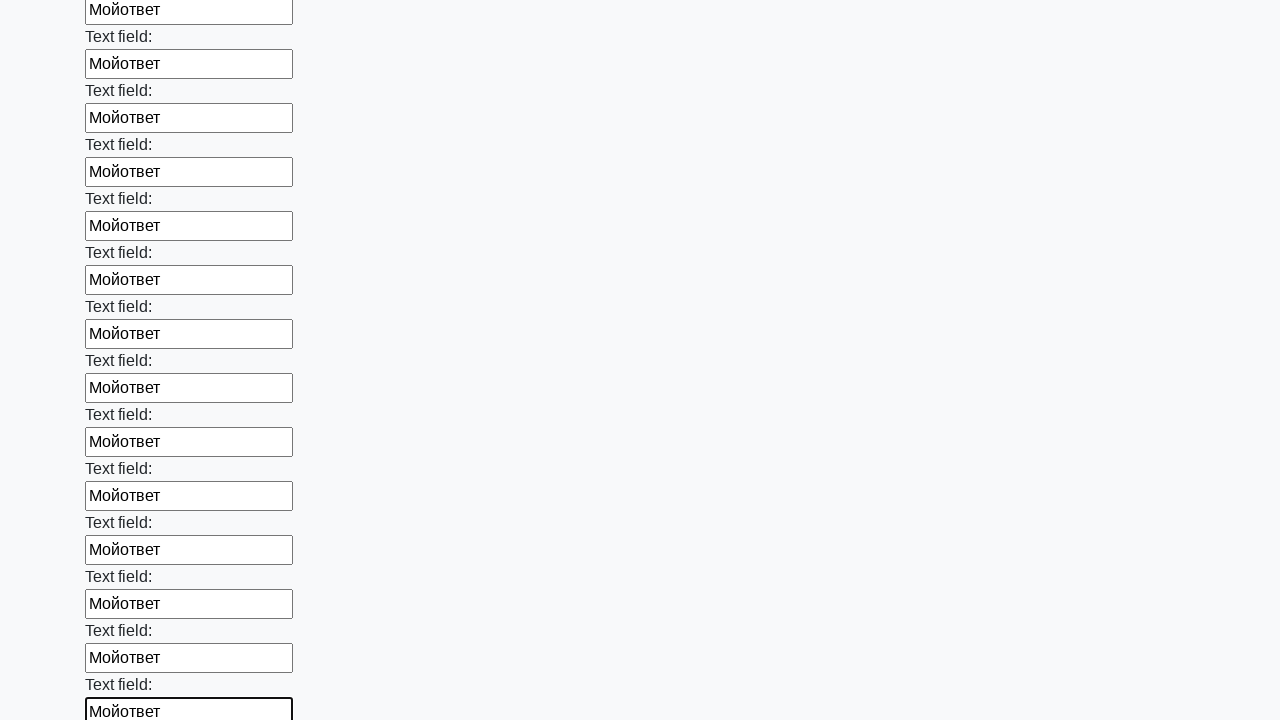

Filled input field with 'Мойответ' on input >> nth=68
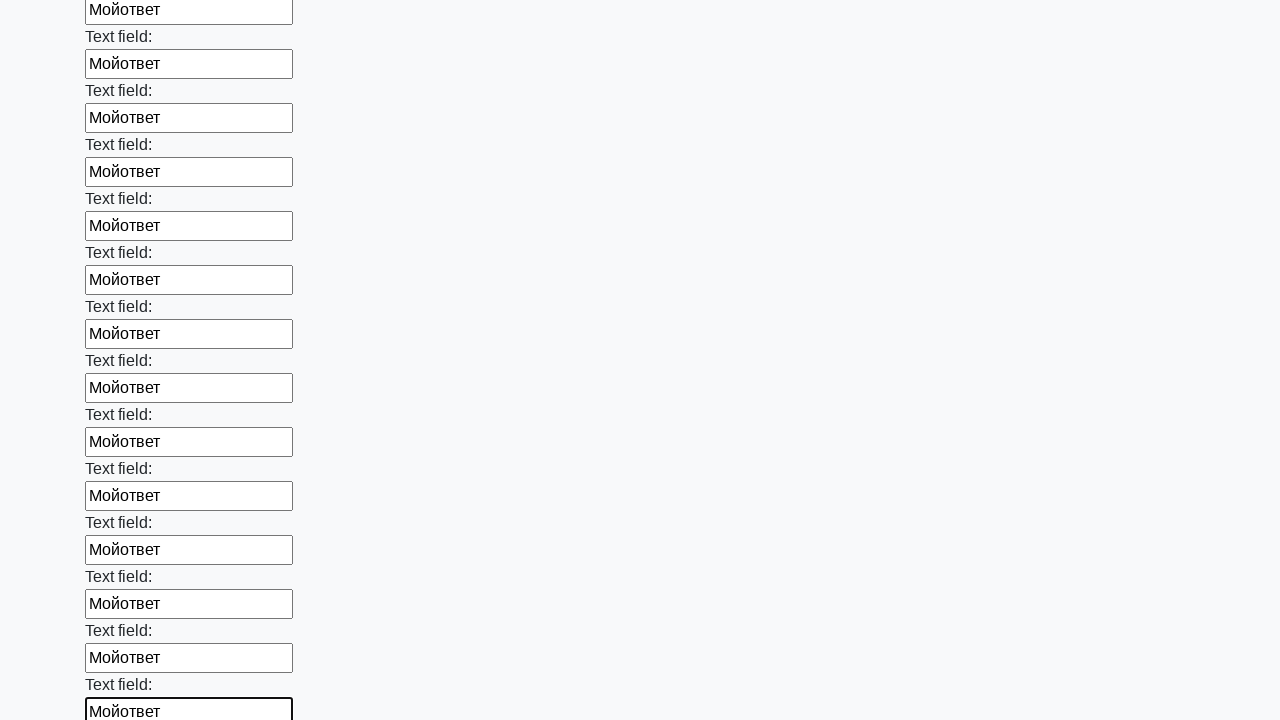

Filled input field with 'Мойответ' on input >> nth=69
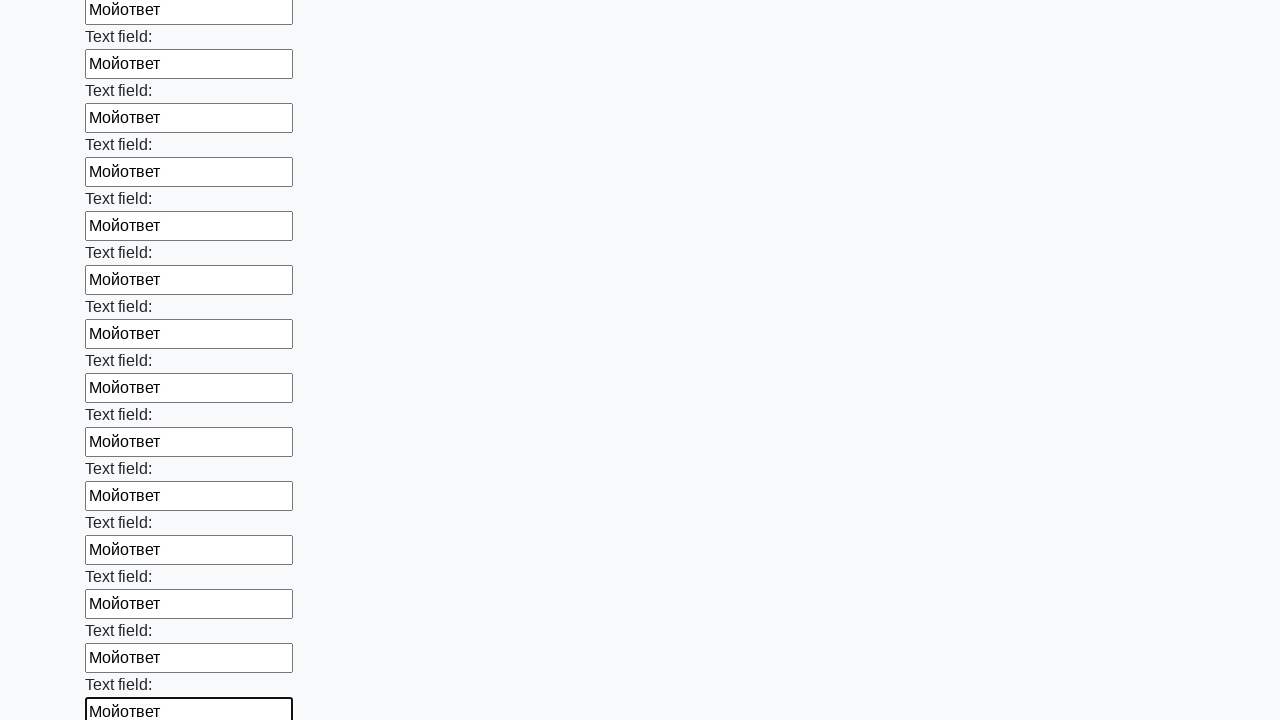

Filled input field with 'Мойответ' on input >> nth=70
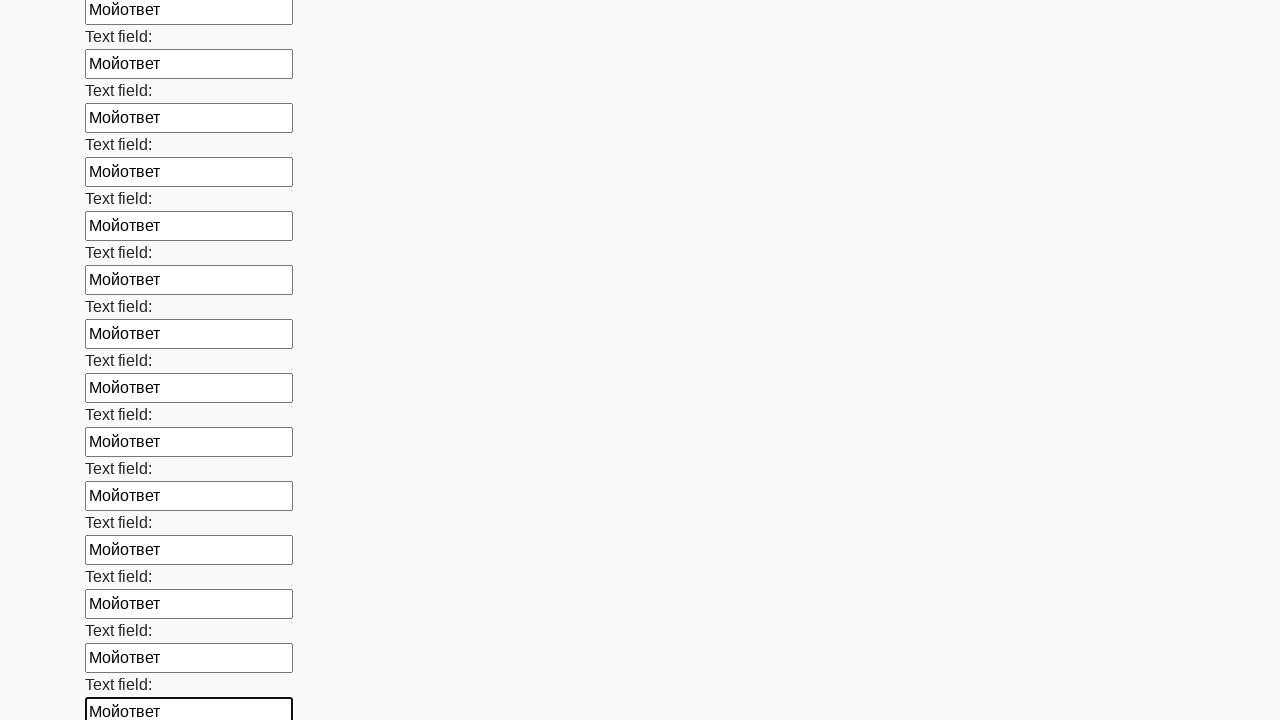

Filled input field with 'Мойответ' on input >> nth=71
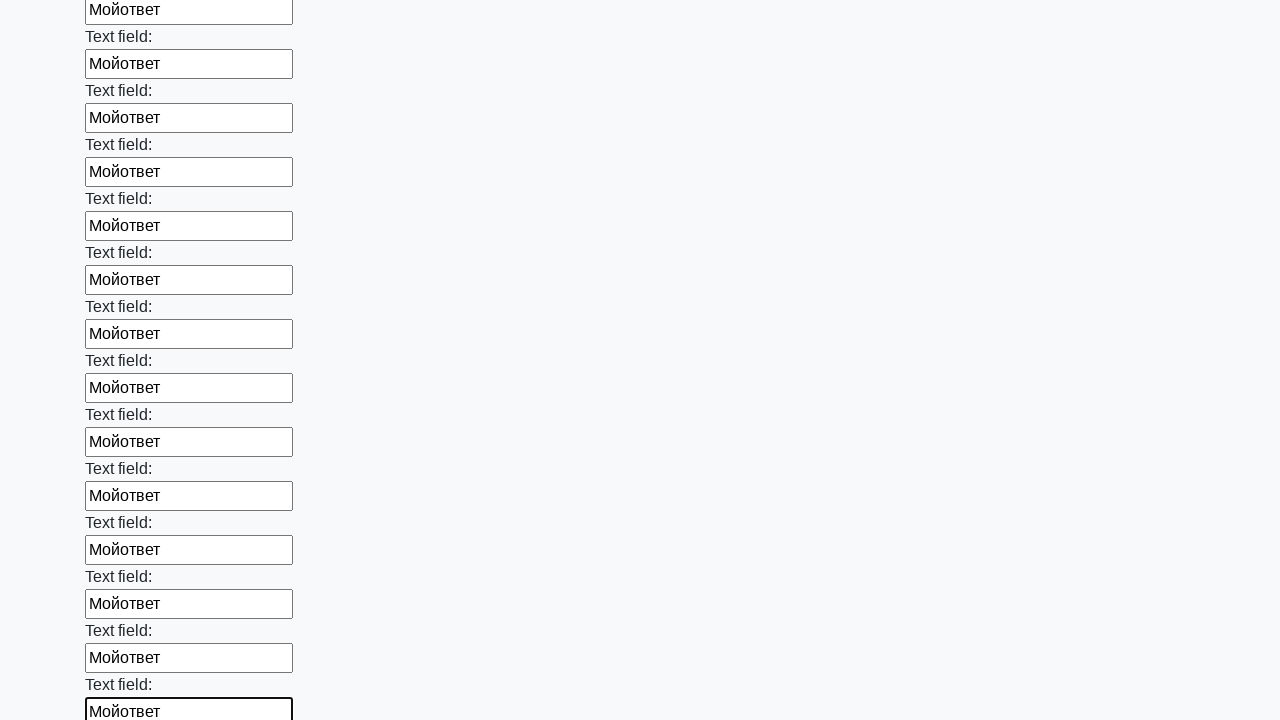

Filled input field with 'Мойответ' on input >> nth=72
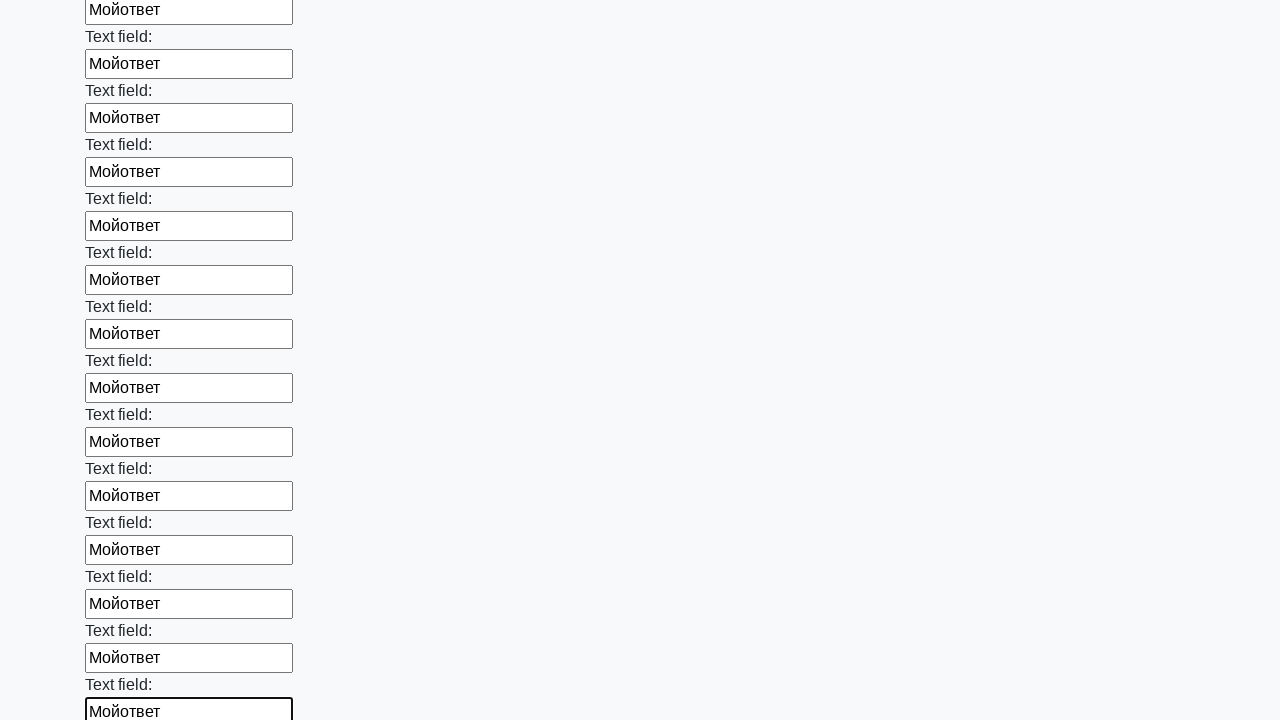

Filled input field with 'Мойответ' on input >> nth=73
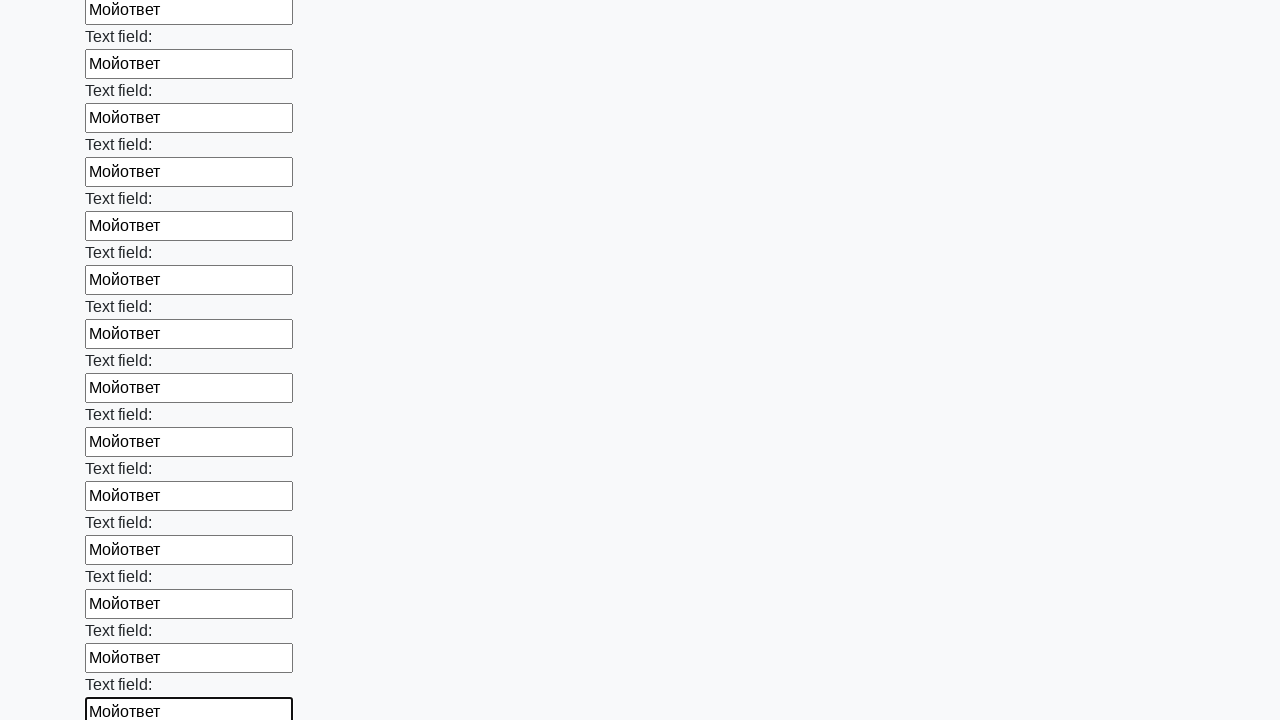

Filled input field with 'Мойответ' on input >> nth=74
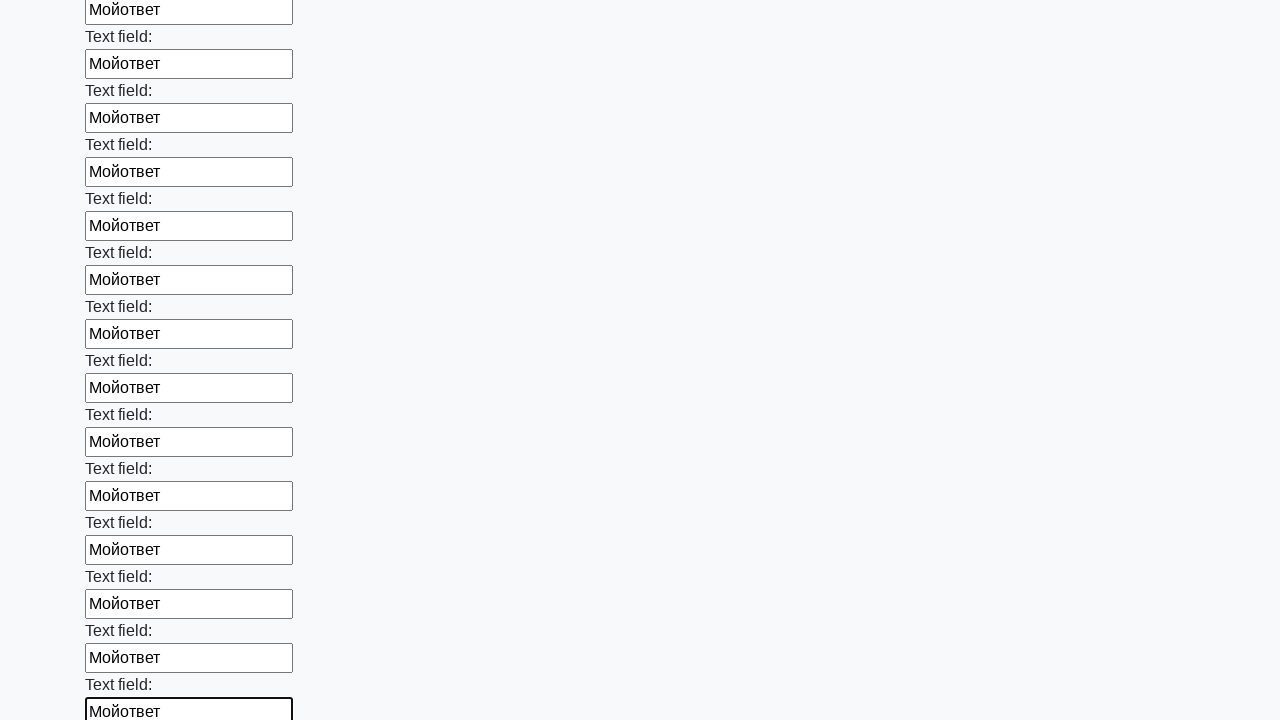

Filled input field with 'Мойответ' on input >> nth=75
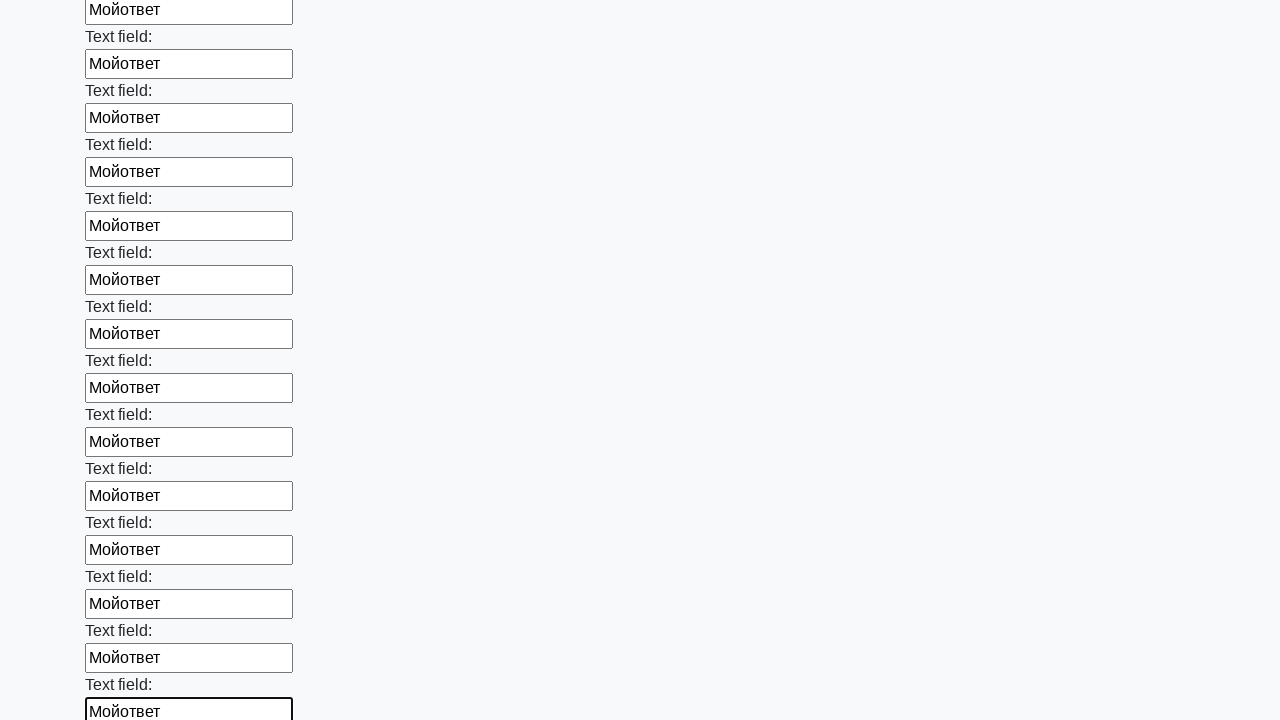

Filled input field with 'Мойответ' on input >> nth=76
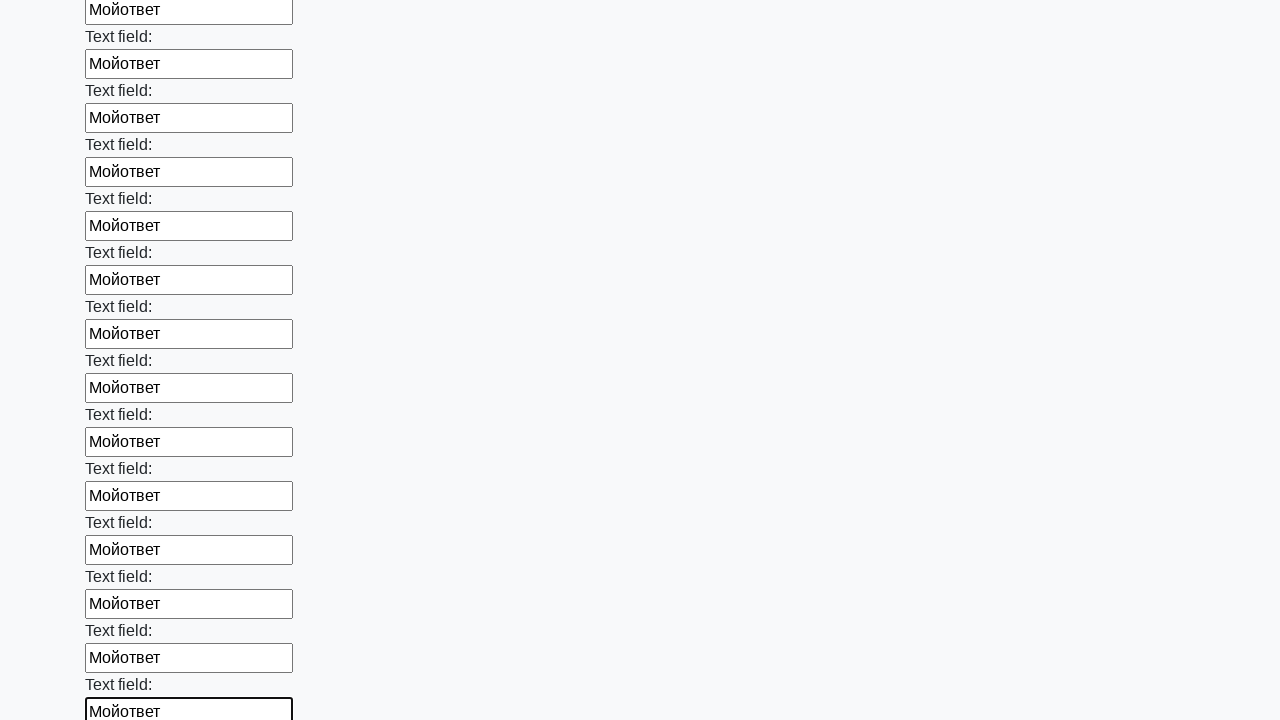

Filled input field with 'Мойответ' on input >> nth=77
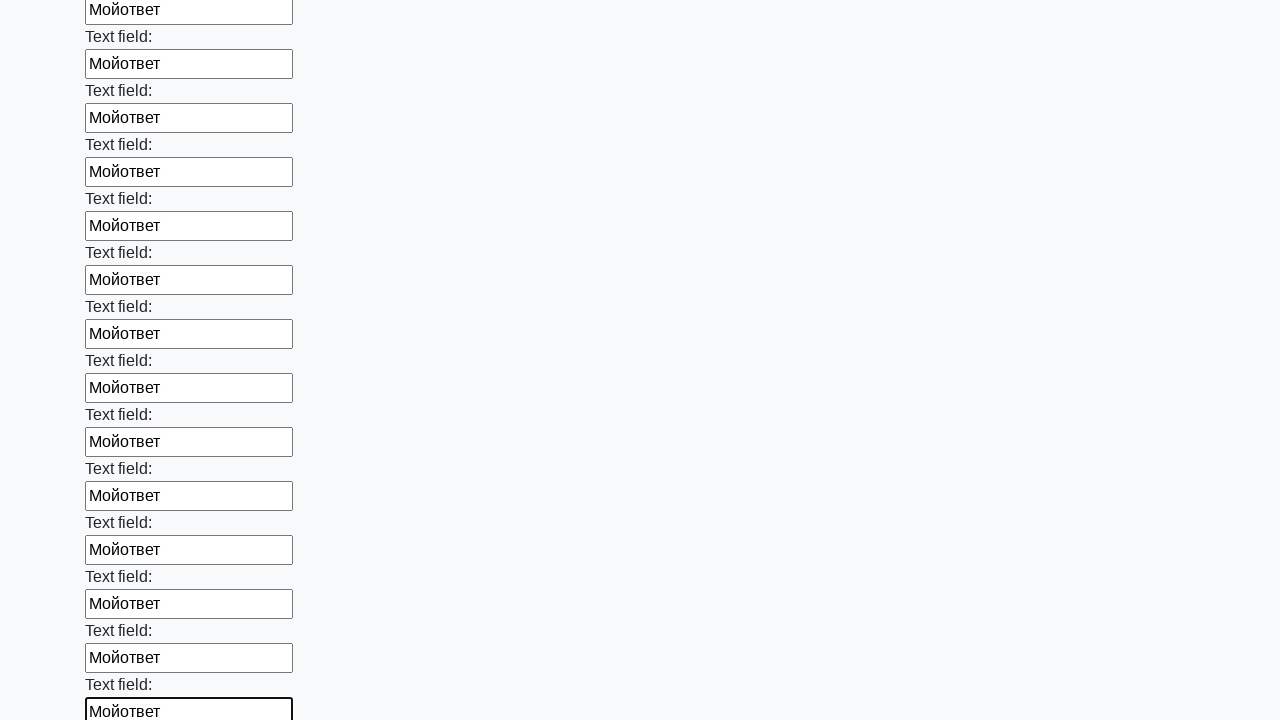

Filled input field with 'Мойответ' on input >> nth=78
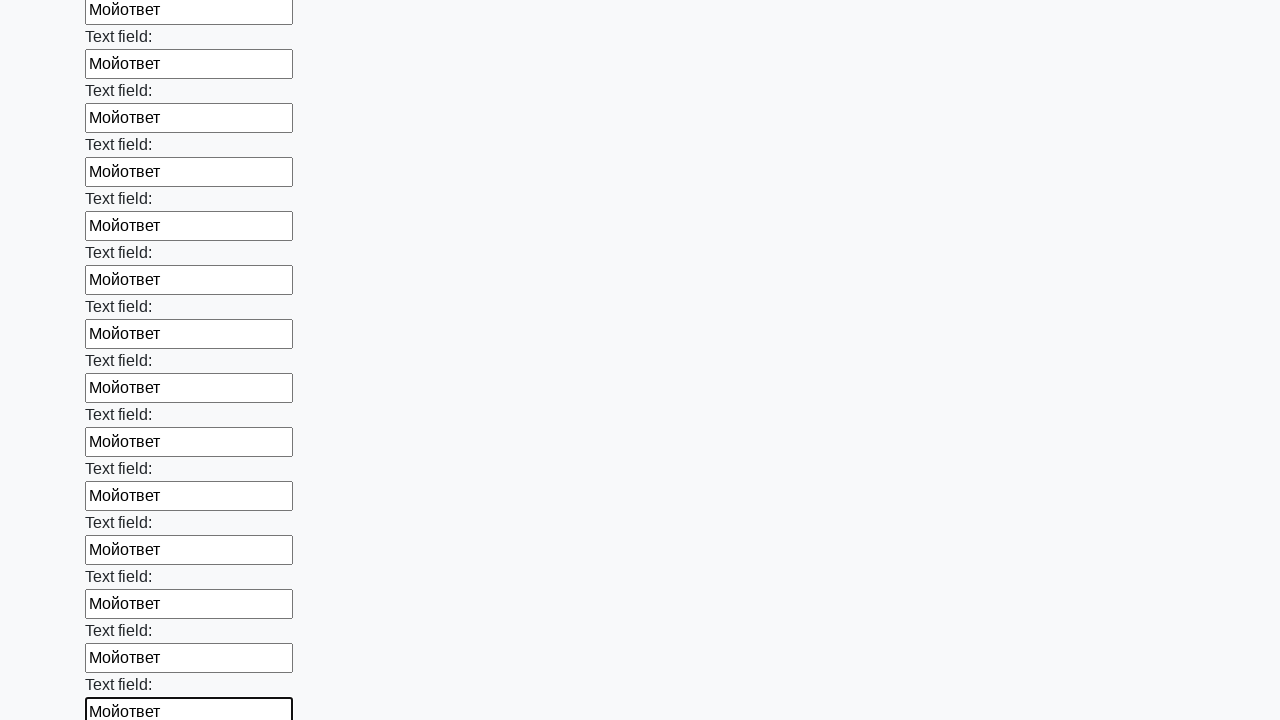

Filled input field with 'Мойответ' on input >> nth=79
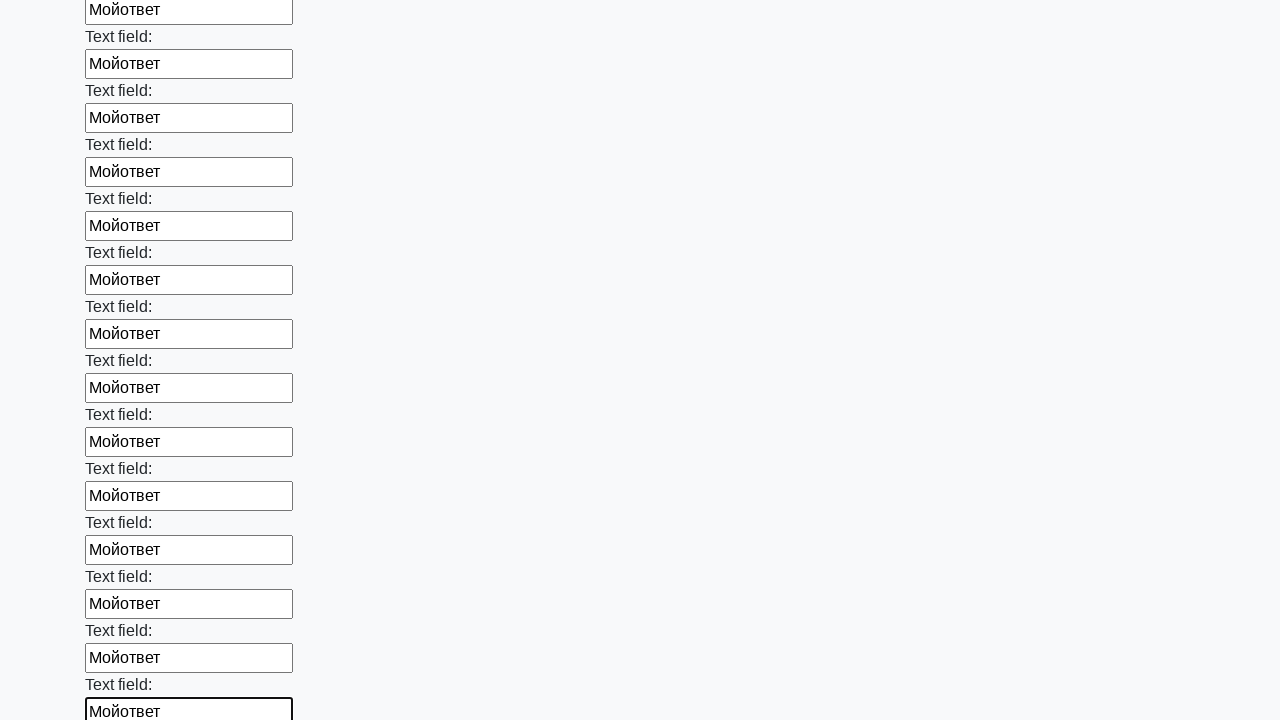

Filled input field with 'Мойответ' on input >> nth=80
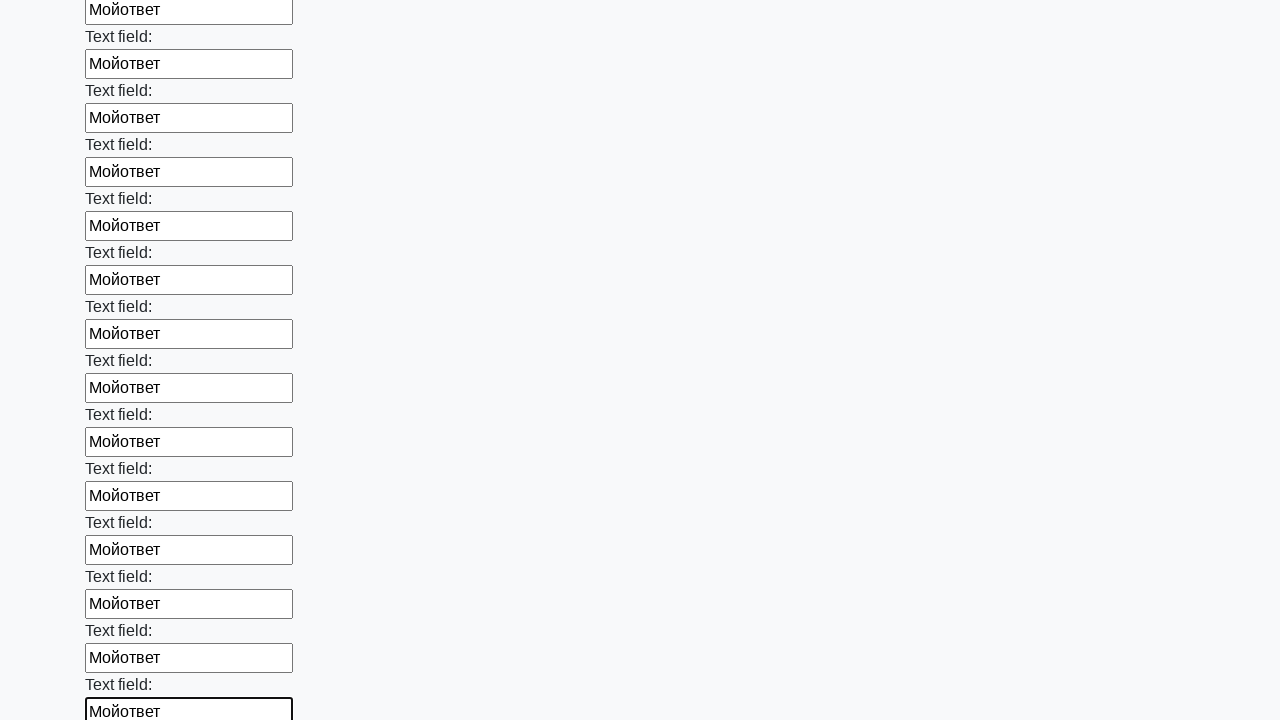

Filled input field with 'Мойответ' on input >> nth=81
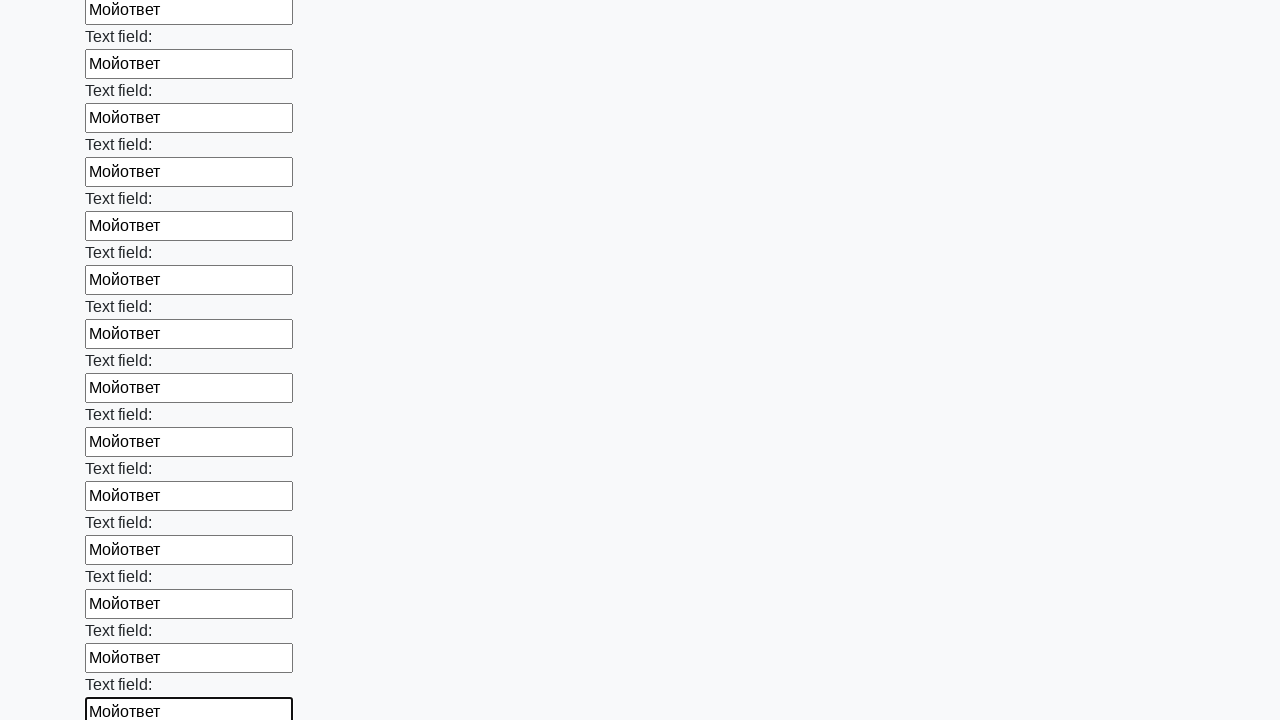

Filled input field with 'Мойответ' on input >> nth=82
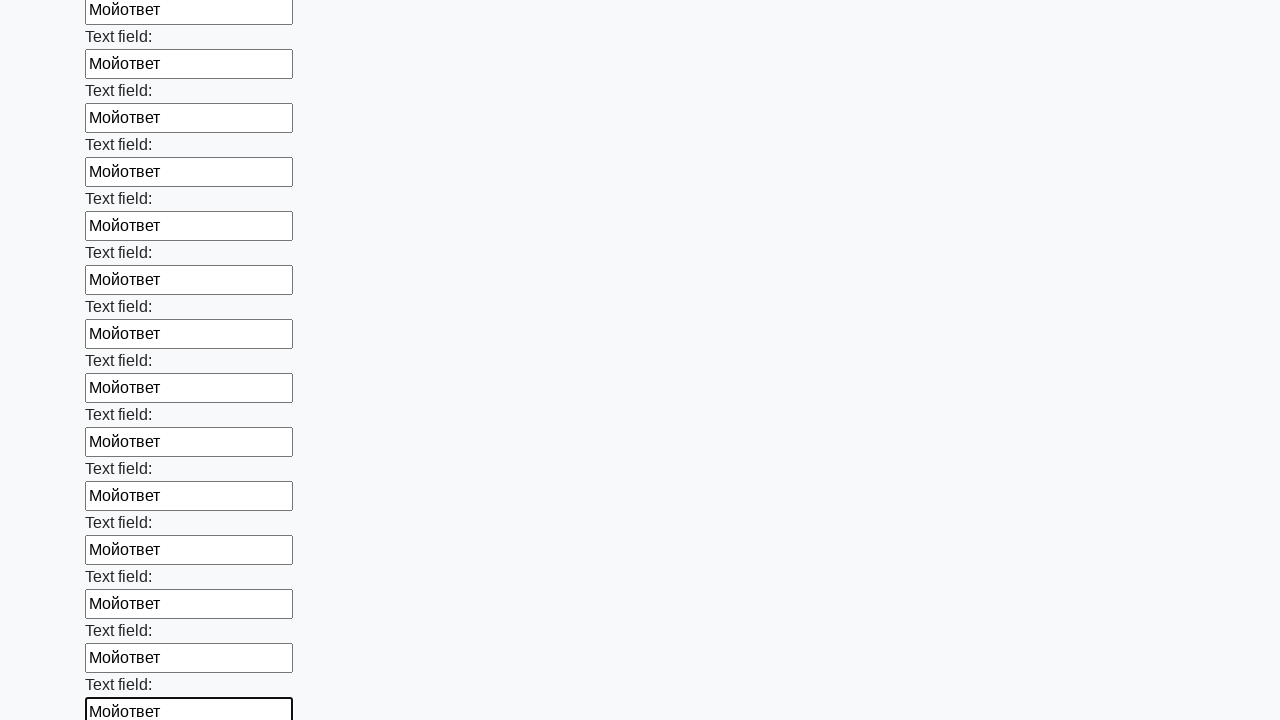

Filled input field with 'Мойответ' on input >> nth=83
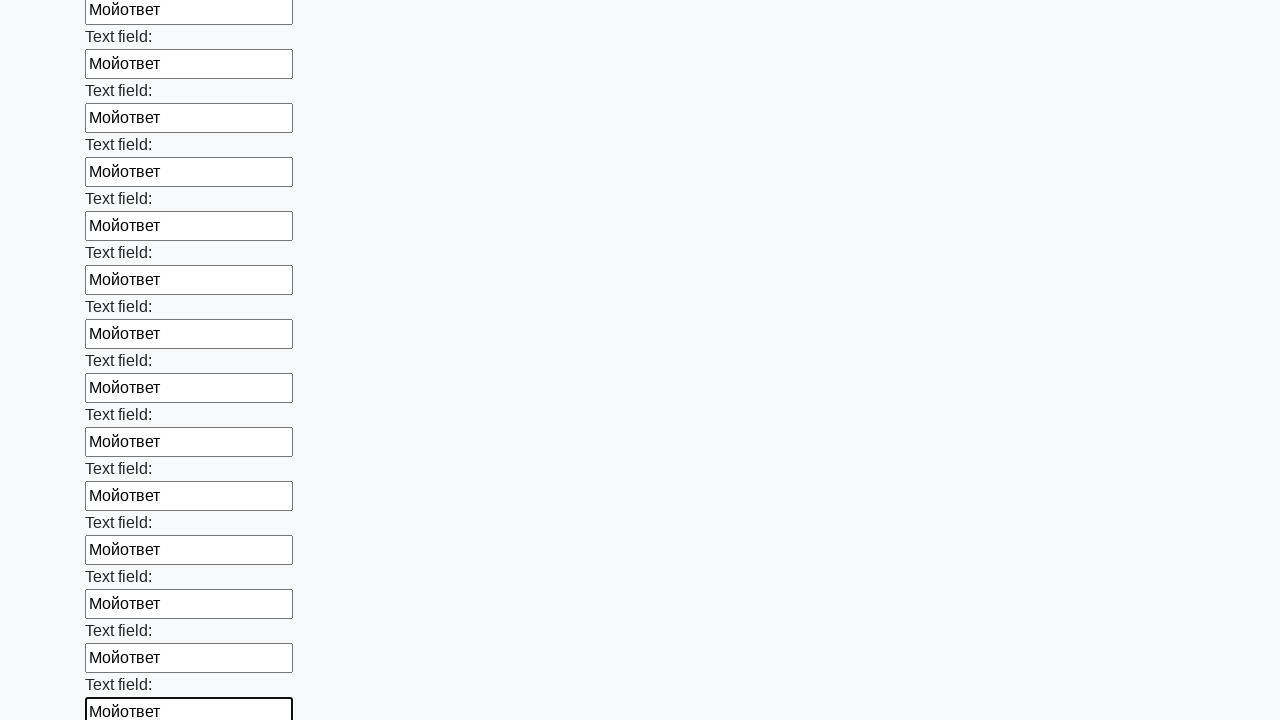

Filled input field with 'Мойответ' on input >> nth=84
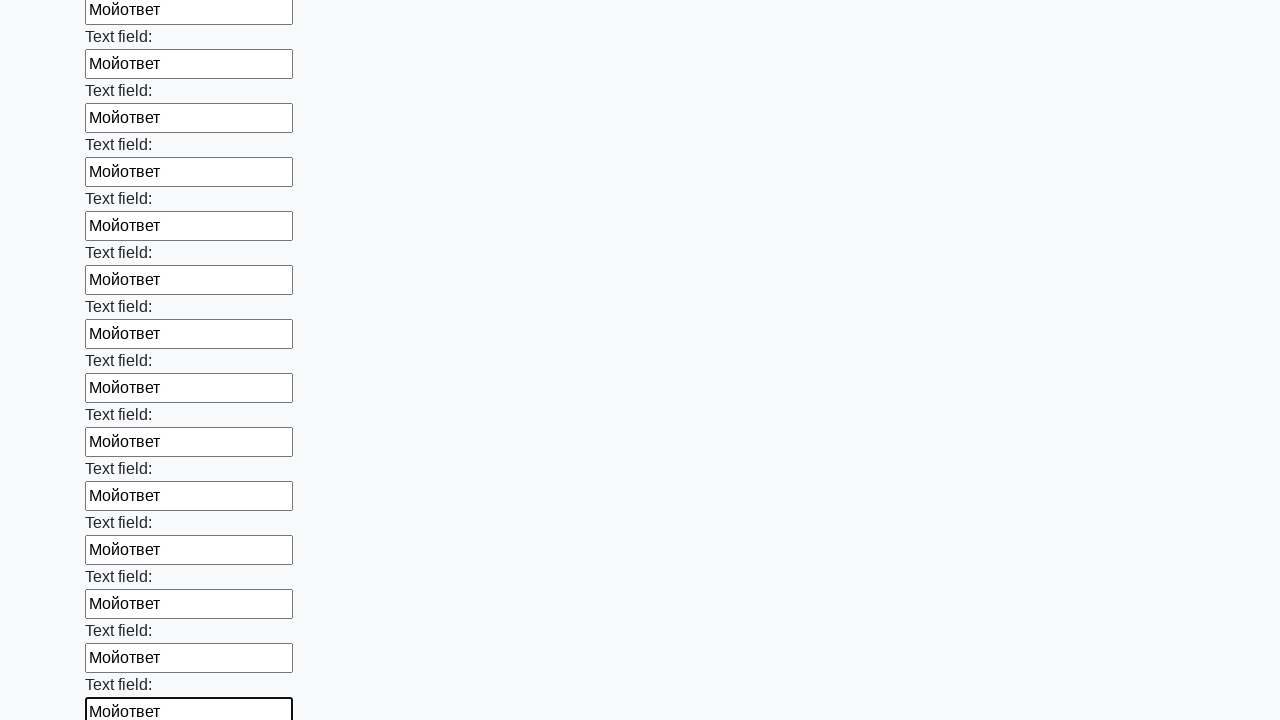

Filled input field with 'Мойответ' on input >> nth=85
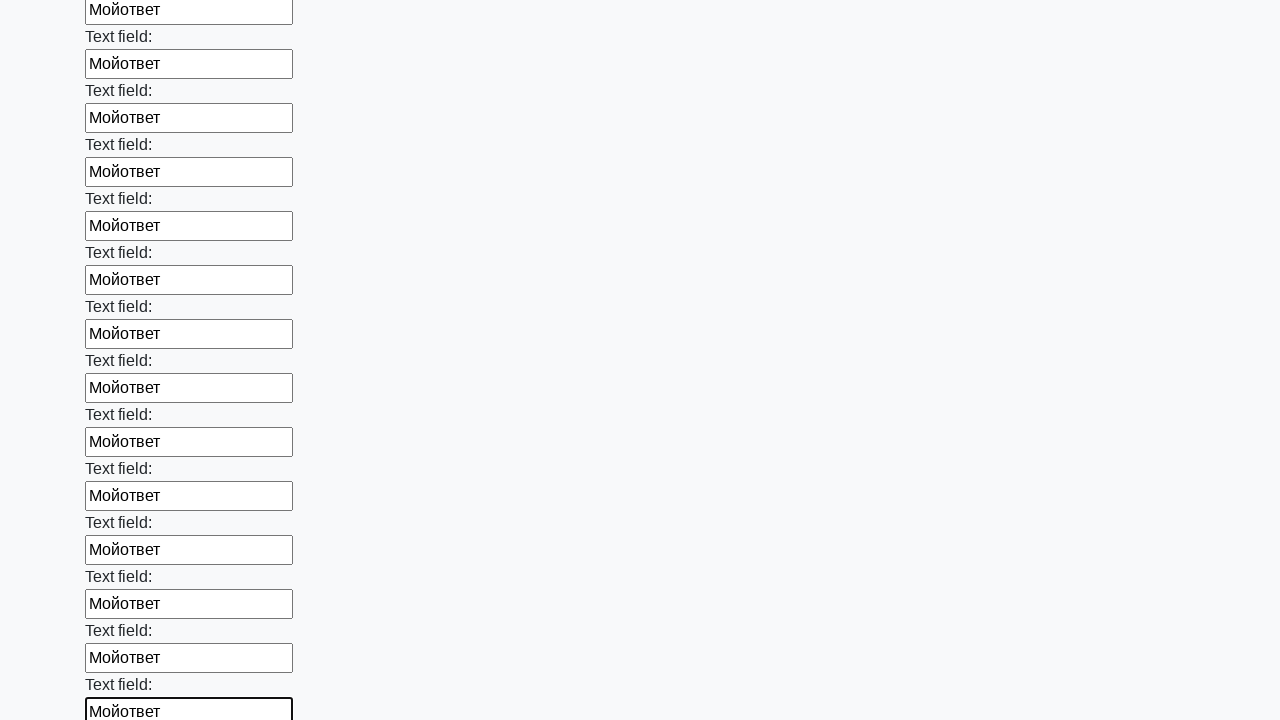

Filled input field with 'Мойответ' on input >> nth=86
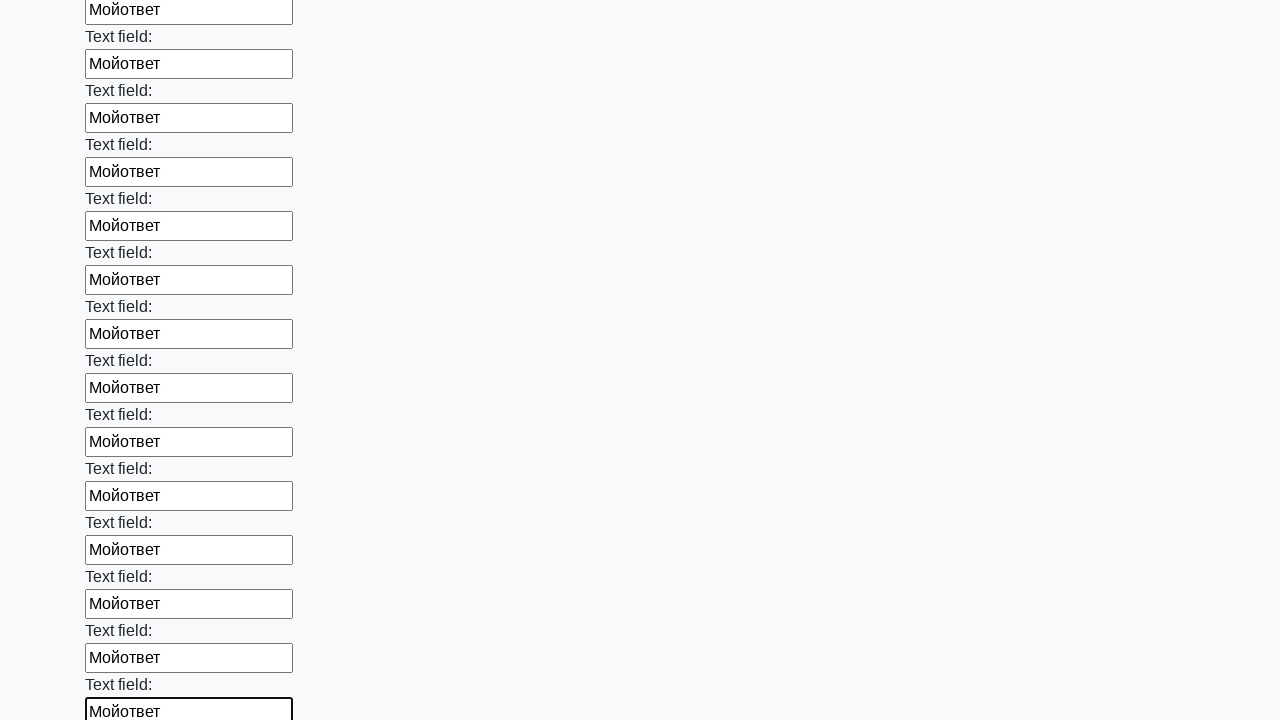

Filled input field with 'Мойответ' on input >> nth=87
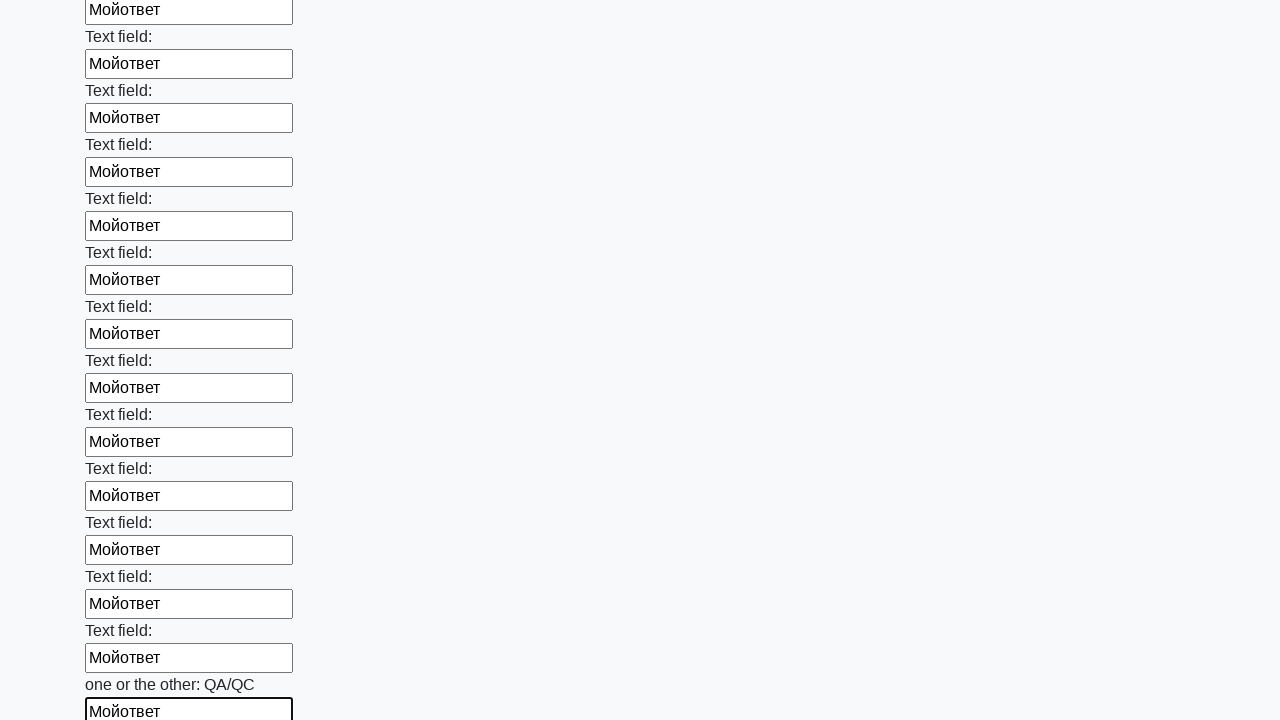

Filled input field with 'Мойответ' on input >> nth=88
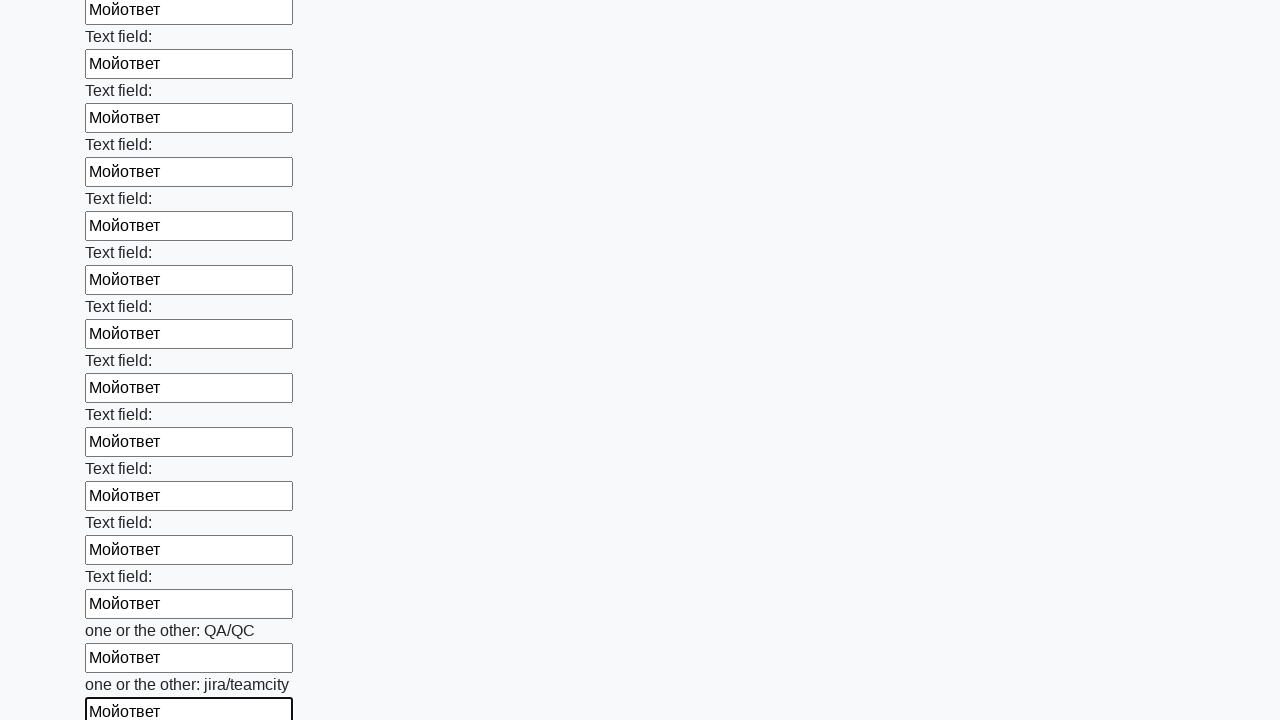

Filled input field with 'Мойответ' on input >> nth=89
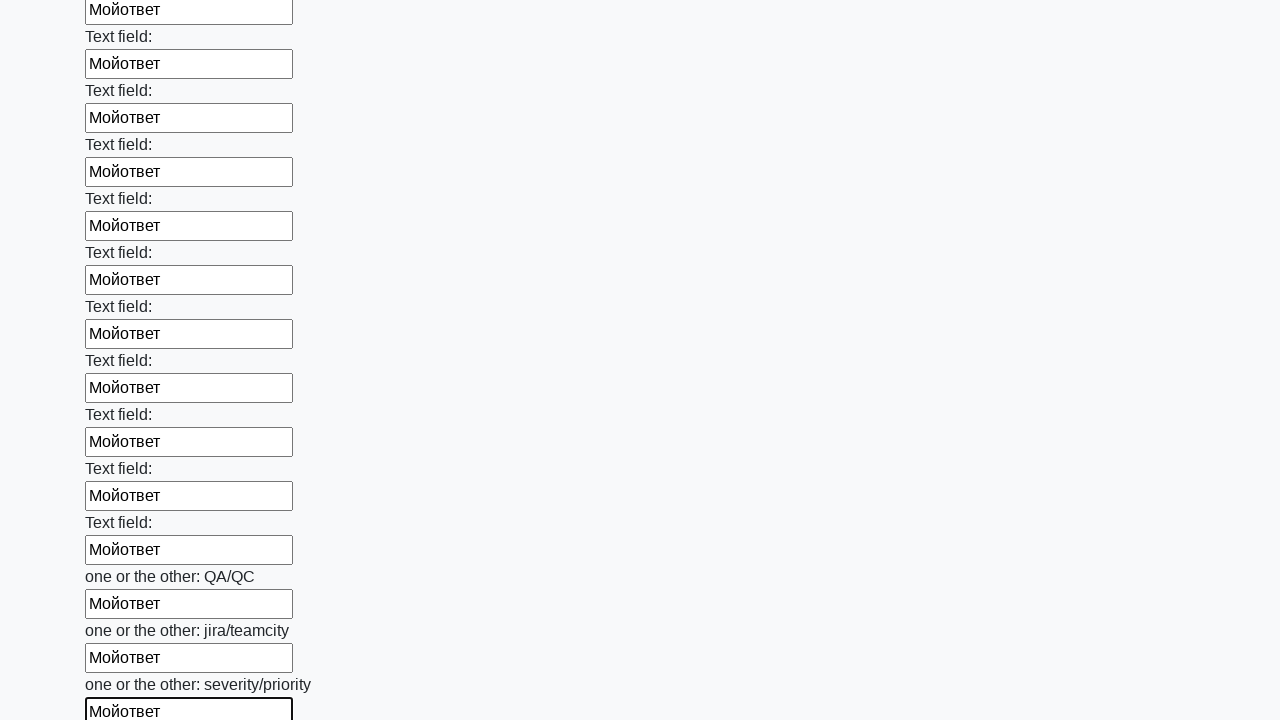

Filled input field with 'Мойответ' on input >> nth=90
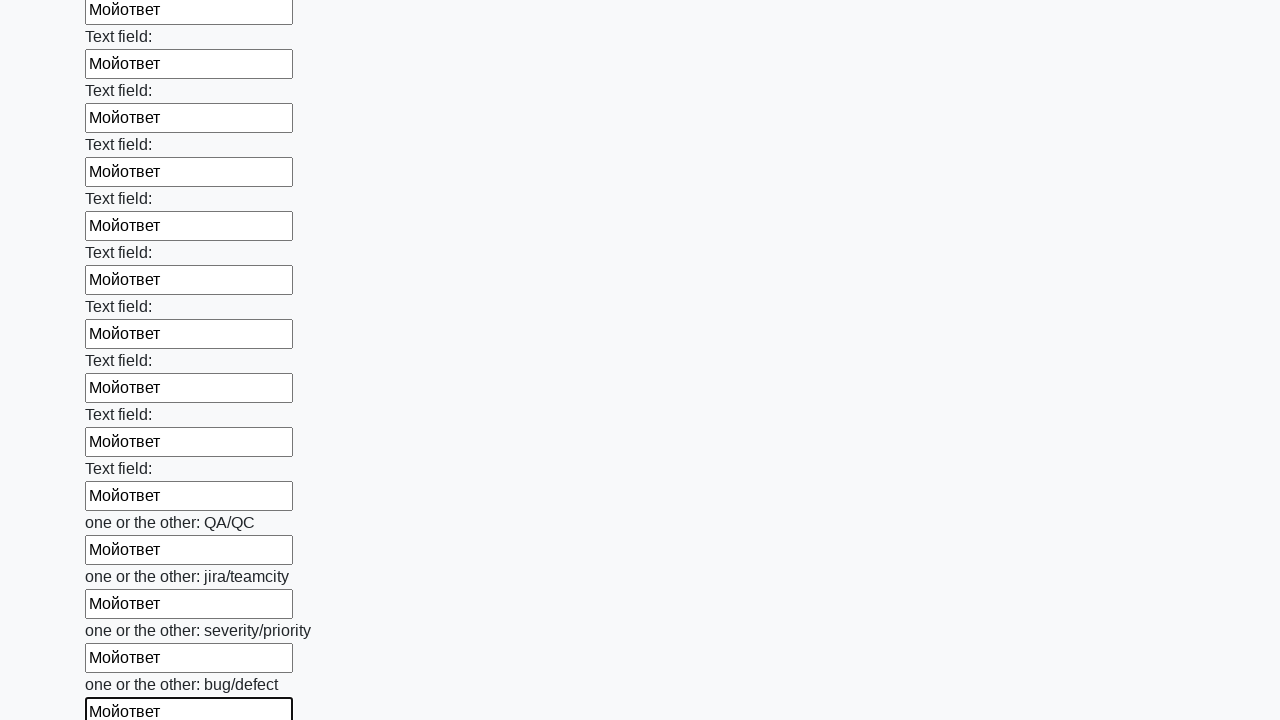

Filled input field with 'Мойответ' on input >> nth=91
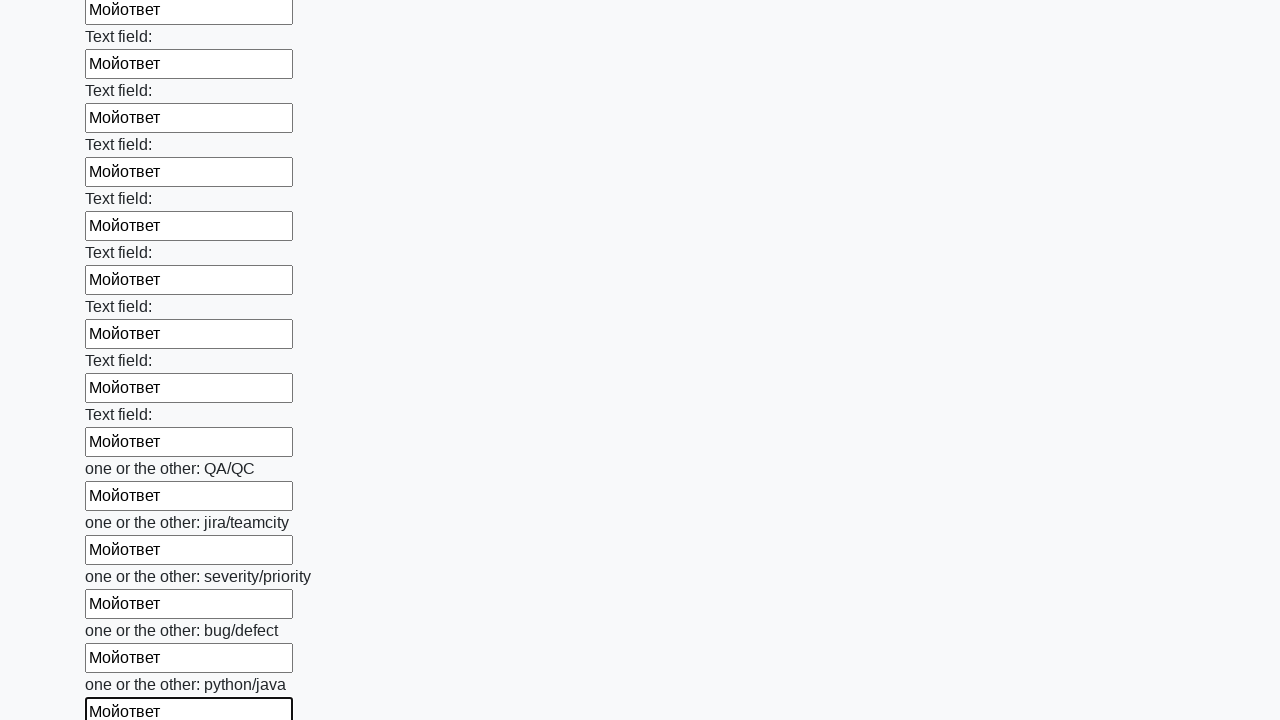

Filled input field with 'Мойответ' on input >> nth=92
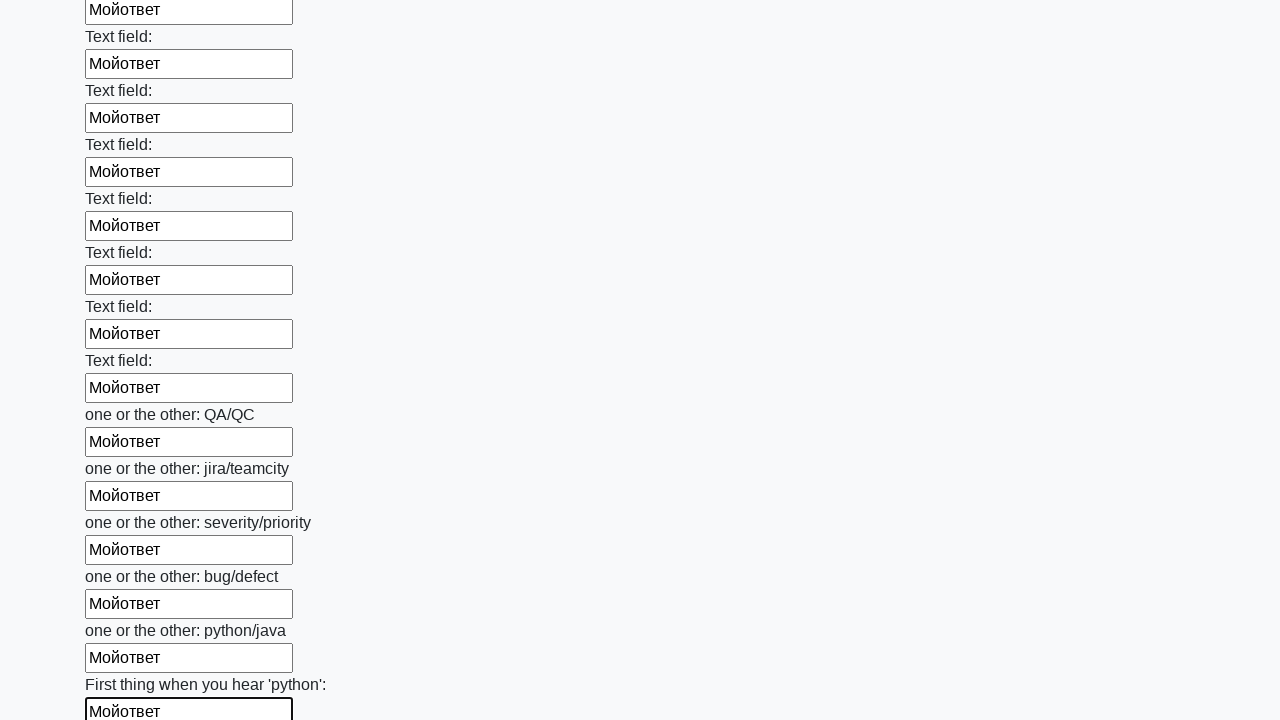

Filled input field with 'Мойответ' on input >> nth=93
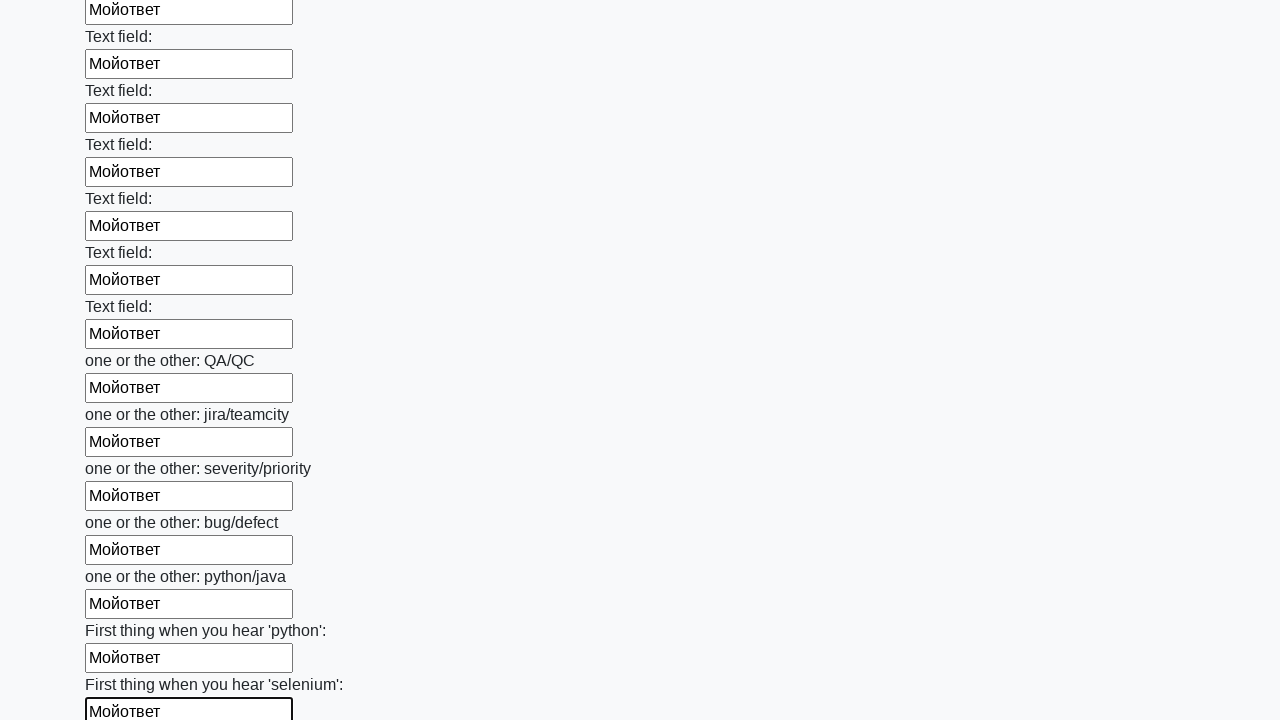

Filled input field with 'Мойответ' on input >> nth=94
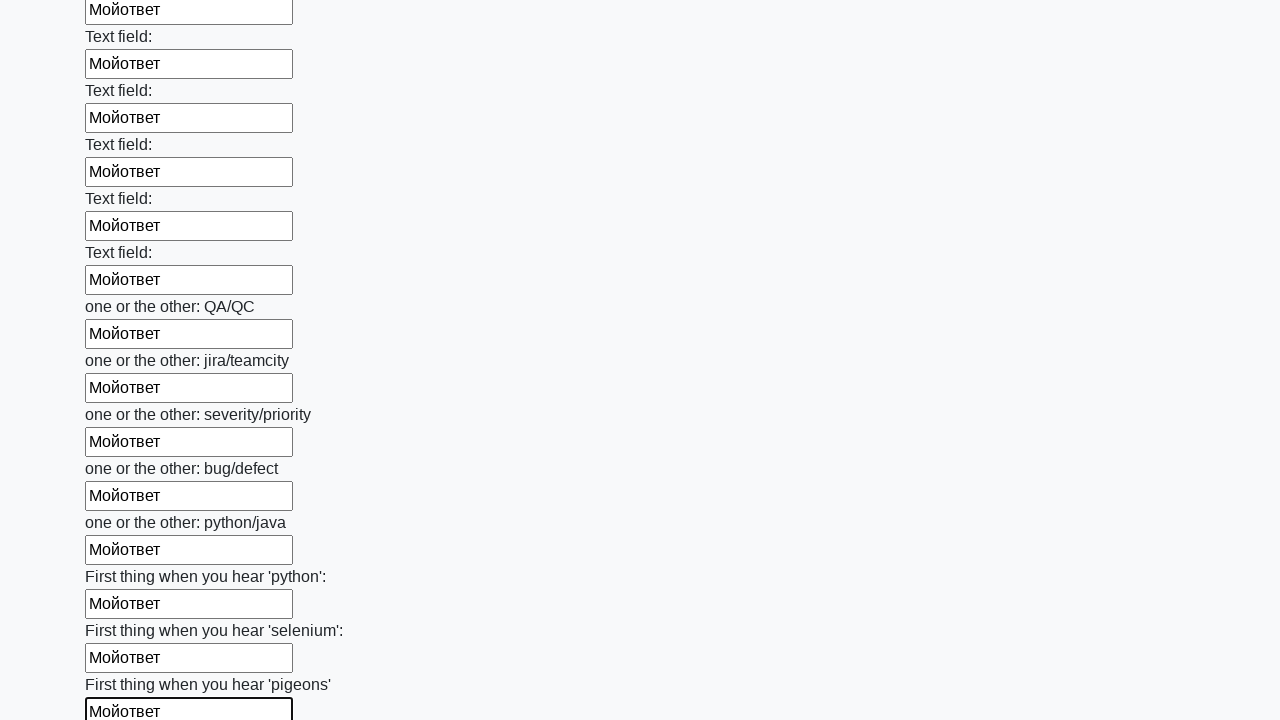

Filled input field with 'Мойответ' on input >> nth=95
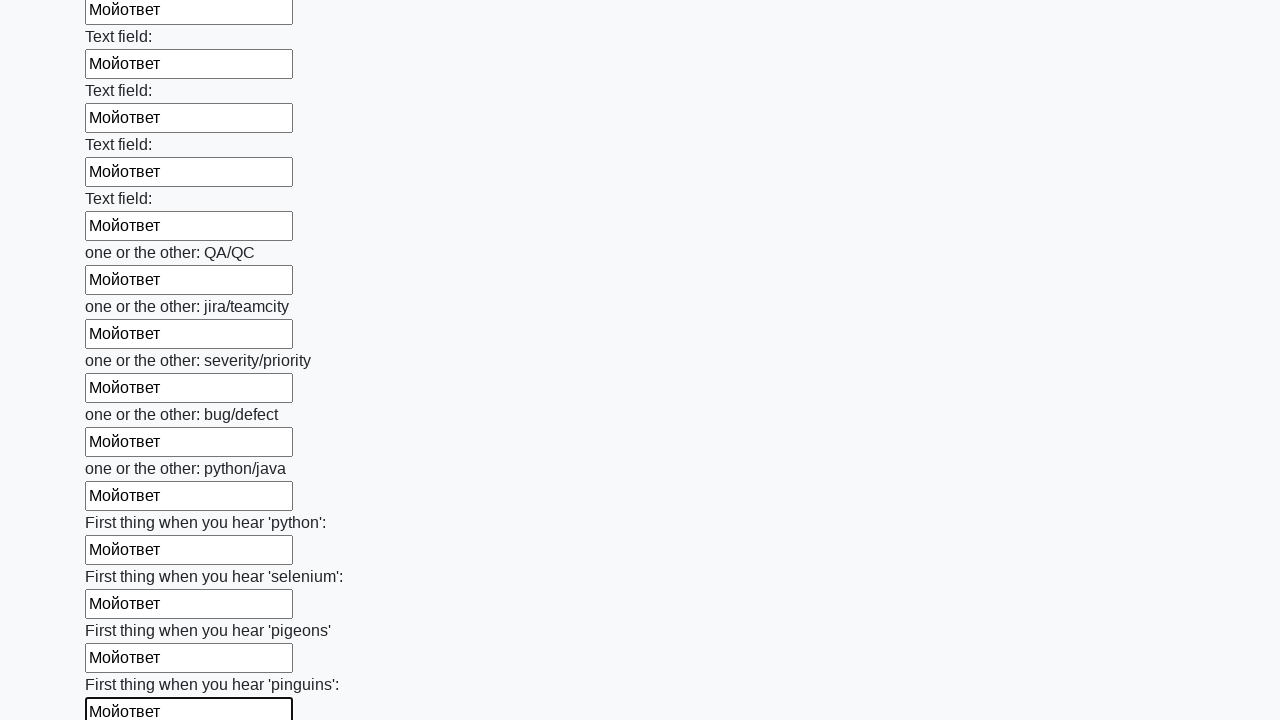

Filled input field with 'Мойответ' on input >> nth=96
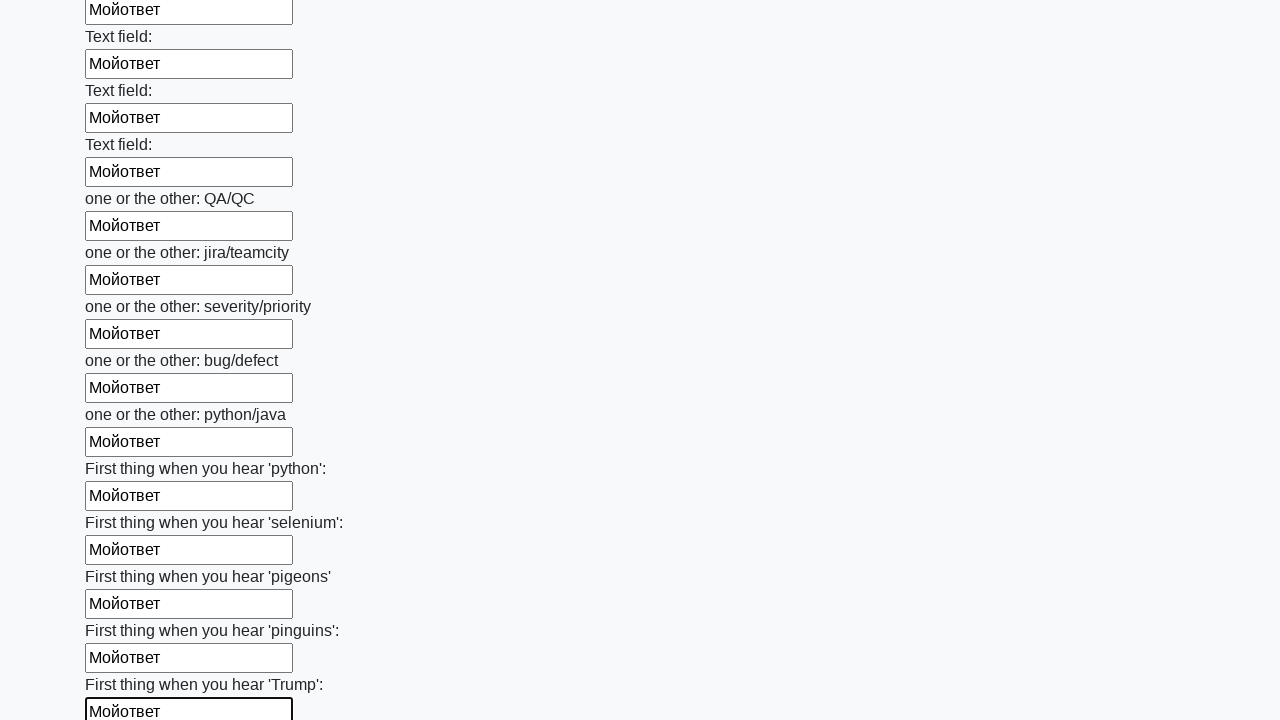

Filled input field with 'Мойответ' on input >> nth=97
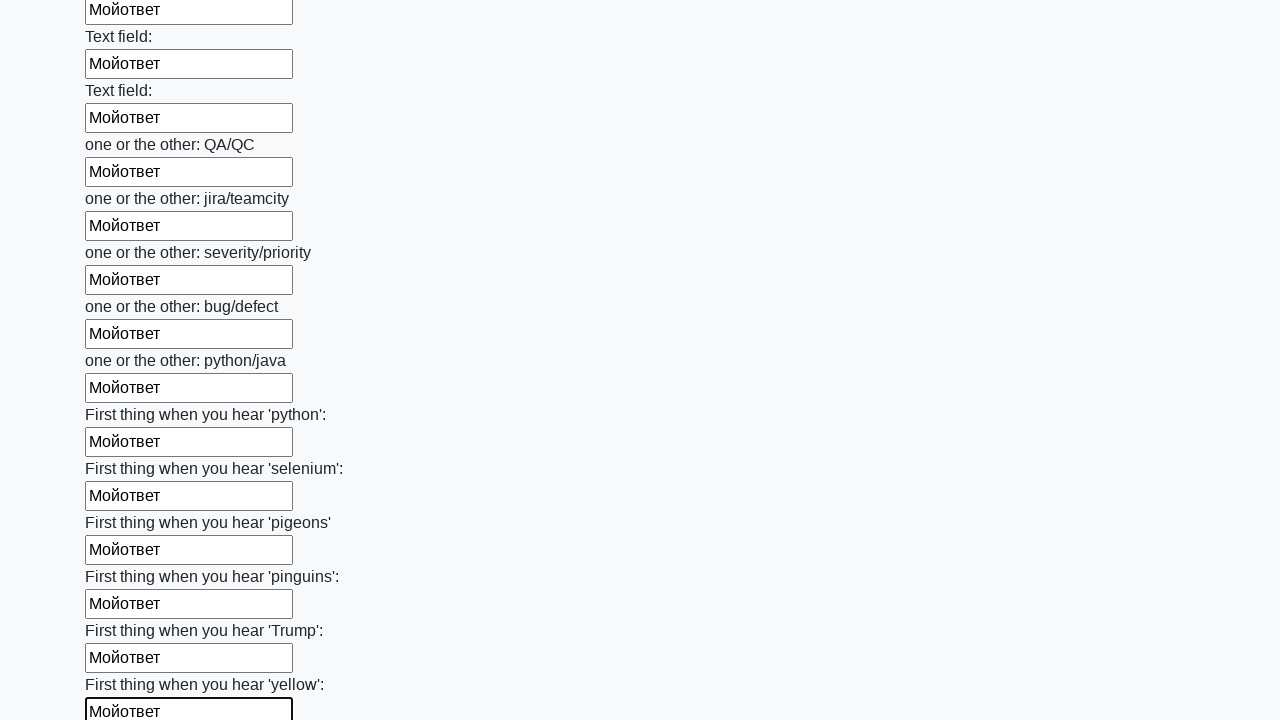

Filled input field with 'Мойответ' on input >> nth=98
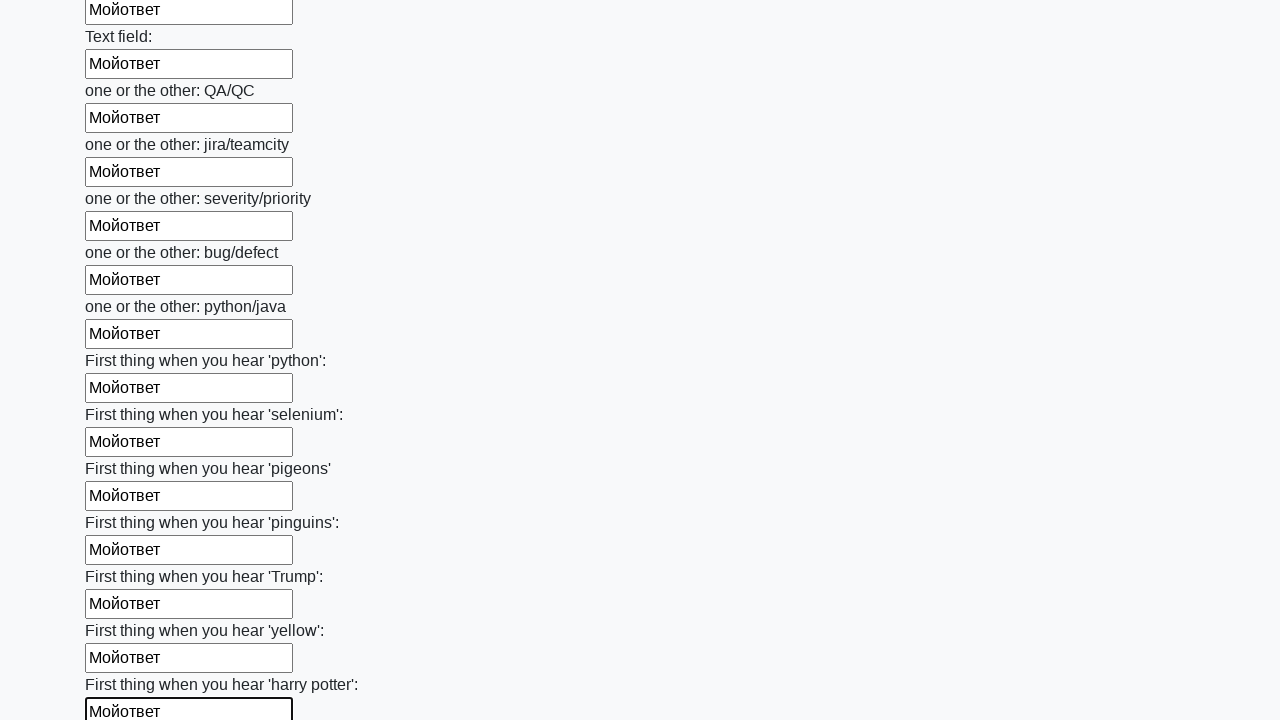

Filled input field with 'Мойответ' on input >> nth=99
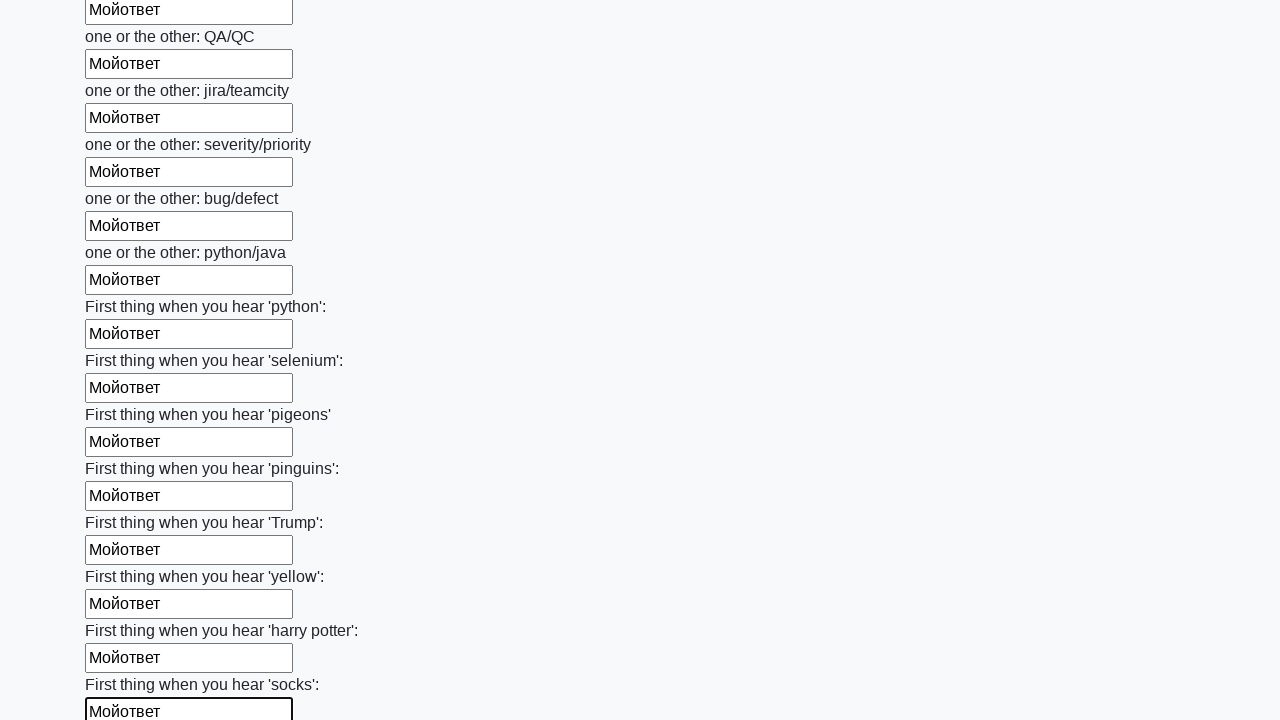

Clicked submit button to submit the form at (123, 611) on button.btn
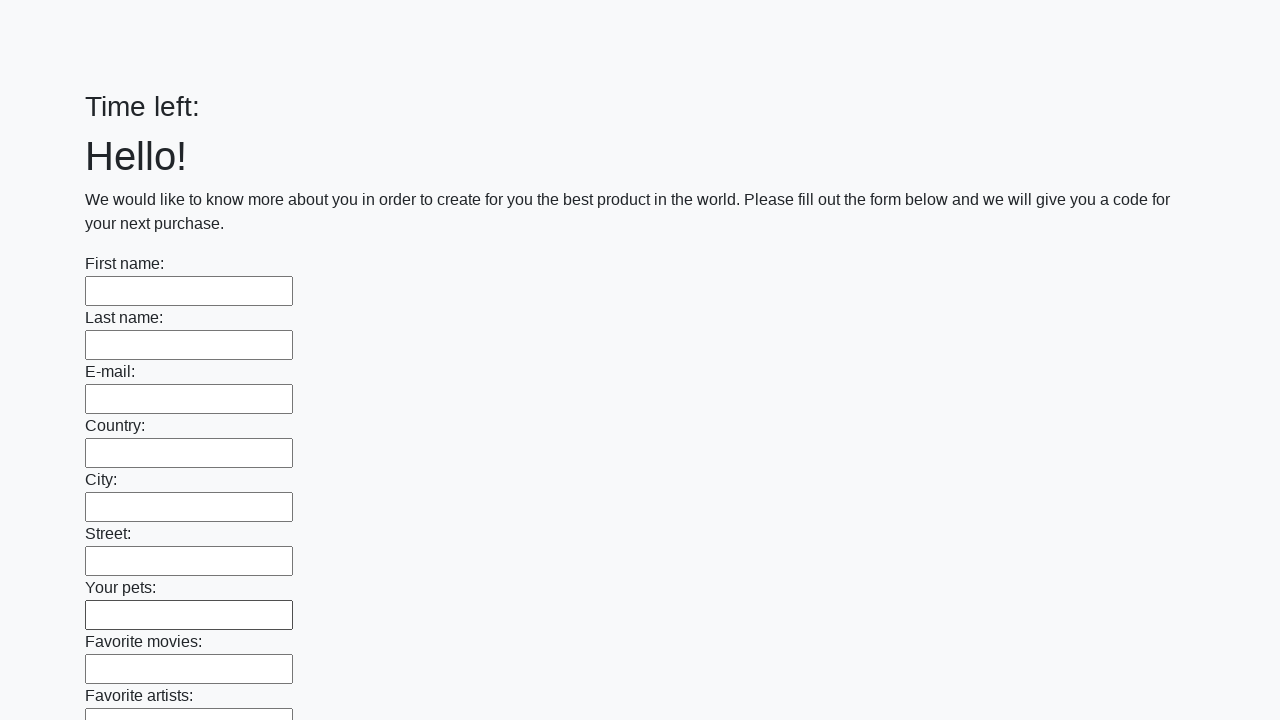

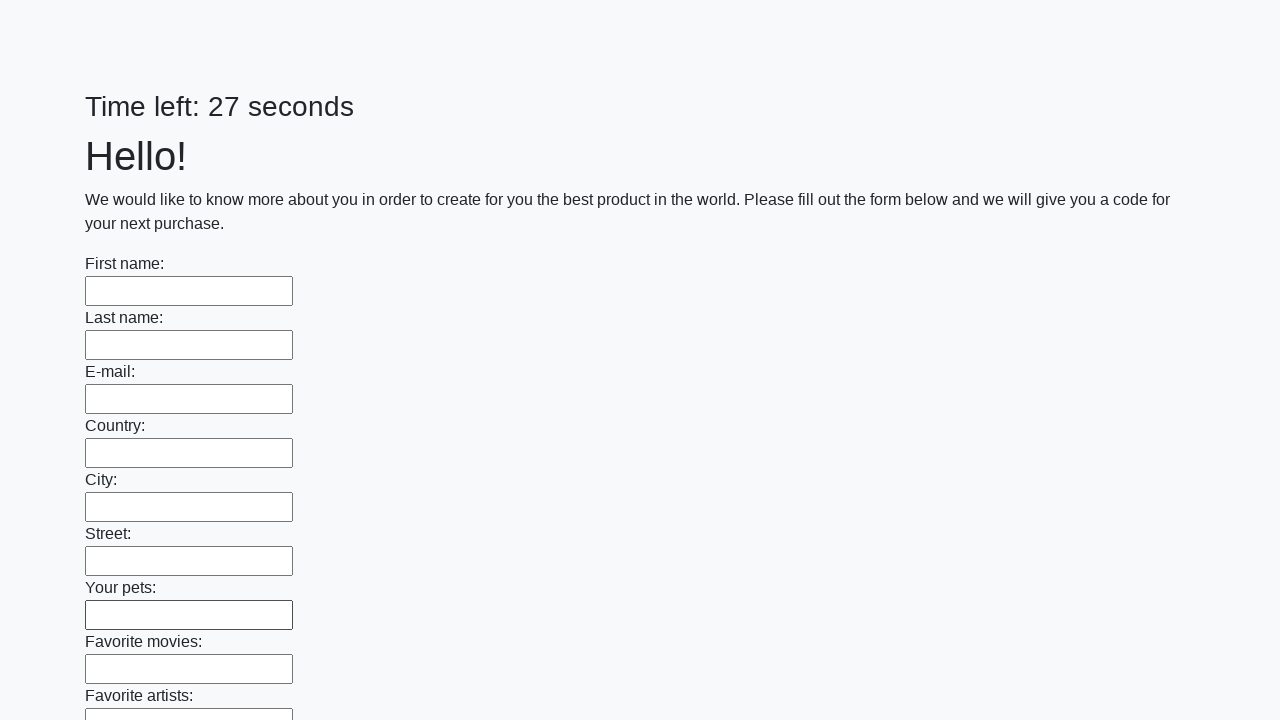